Tests filling a large form by entering text into all text input fields and submitting the form by clicking the submit button.

Starting URL: http://suninjuly.github.io/huge_form.html

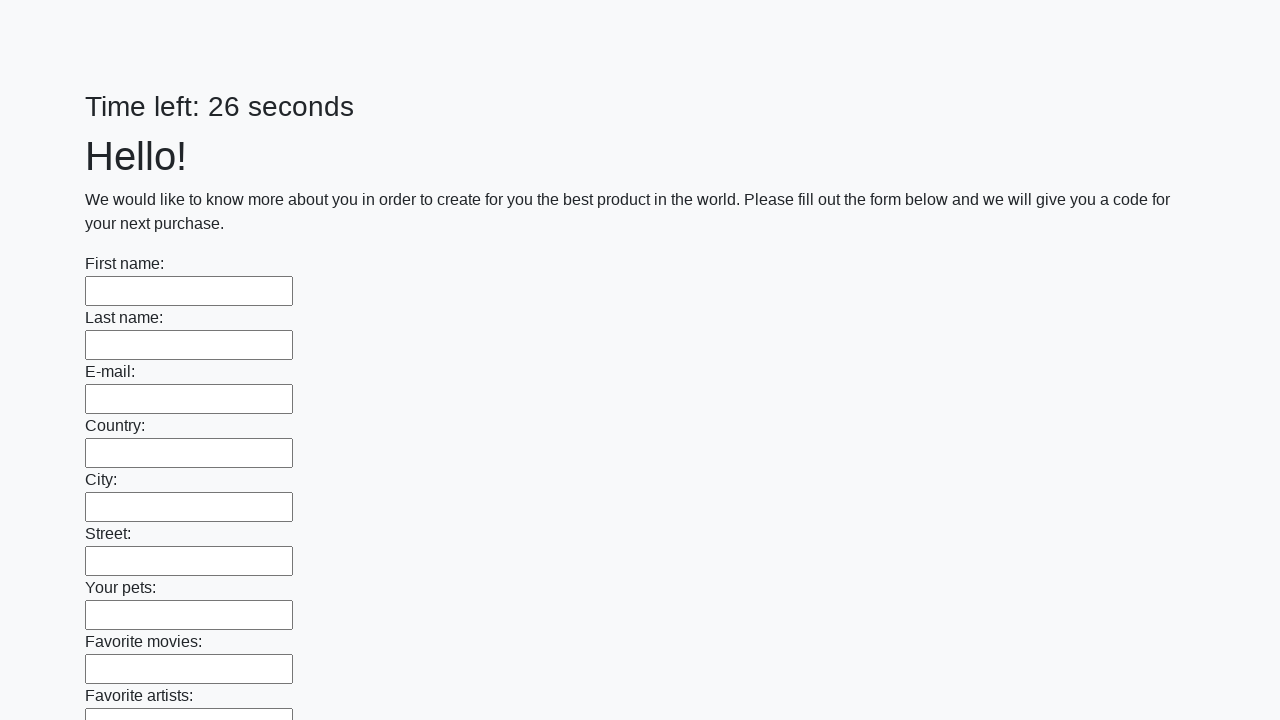

Located all text input fields on the form
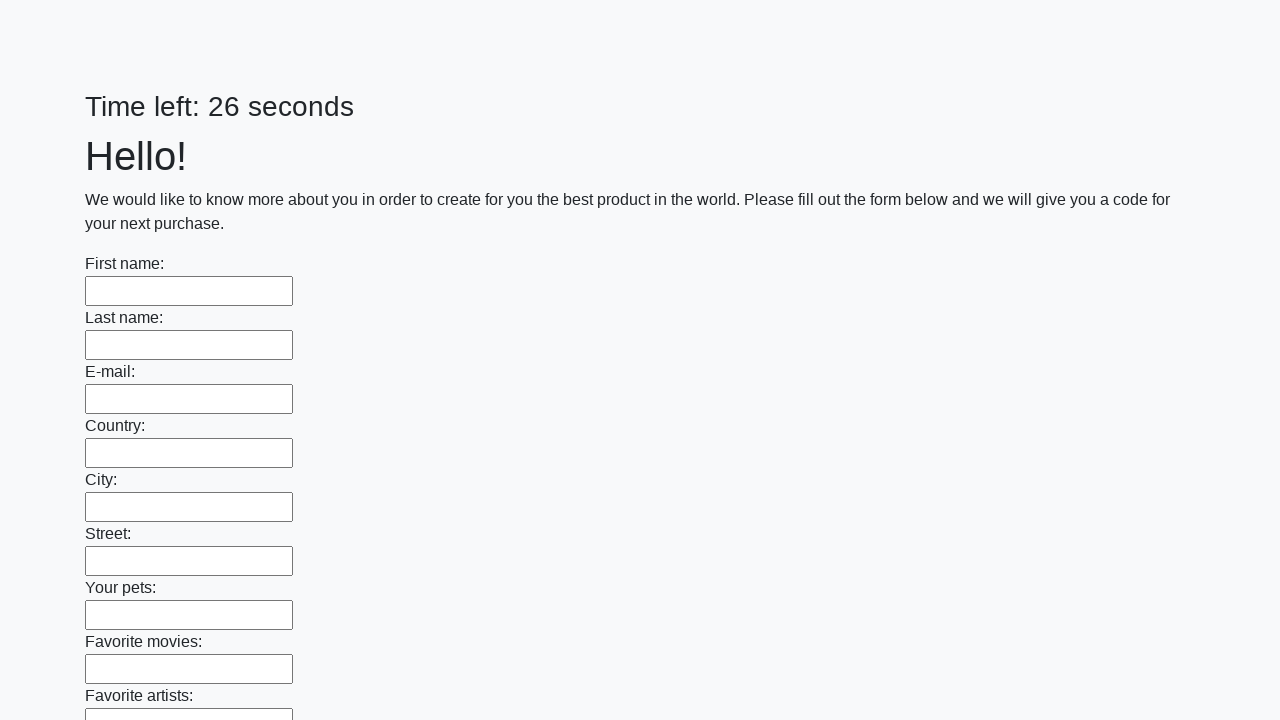

Found 100 text input fields to fill
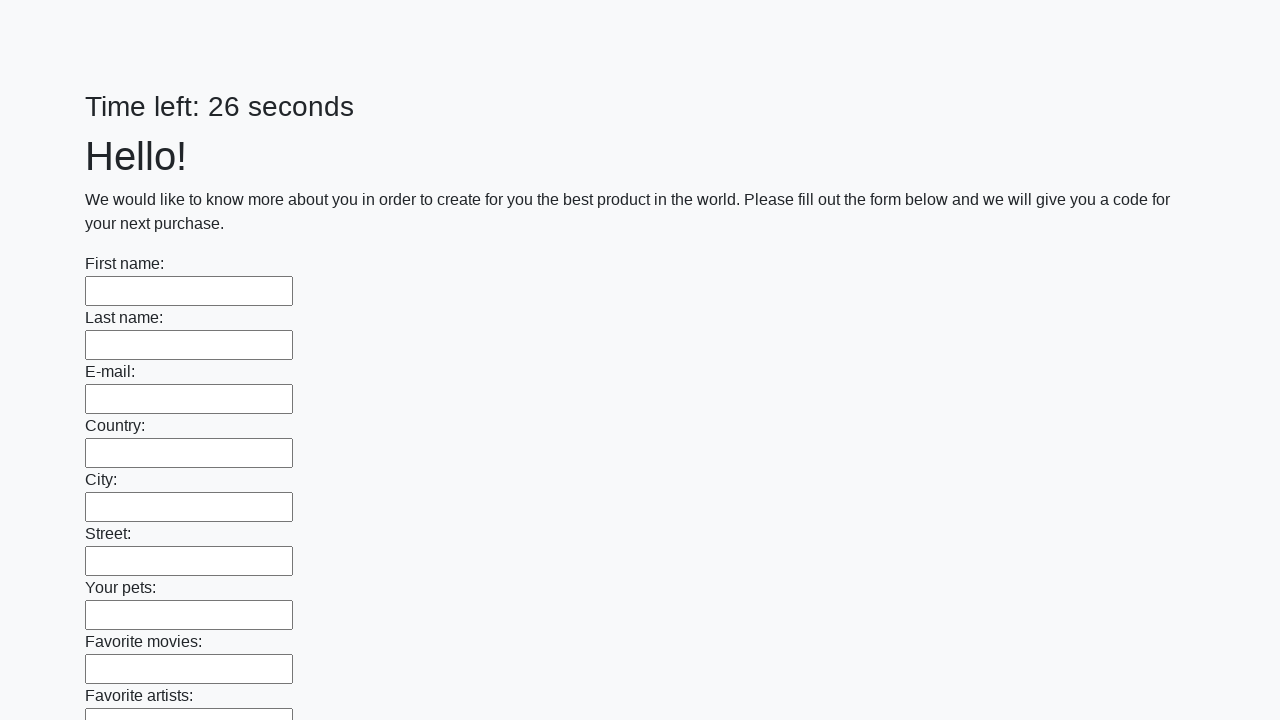

Filled text input field 1/100 with 'Test Response 42' on [type="text"] >> nth=0
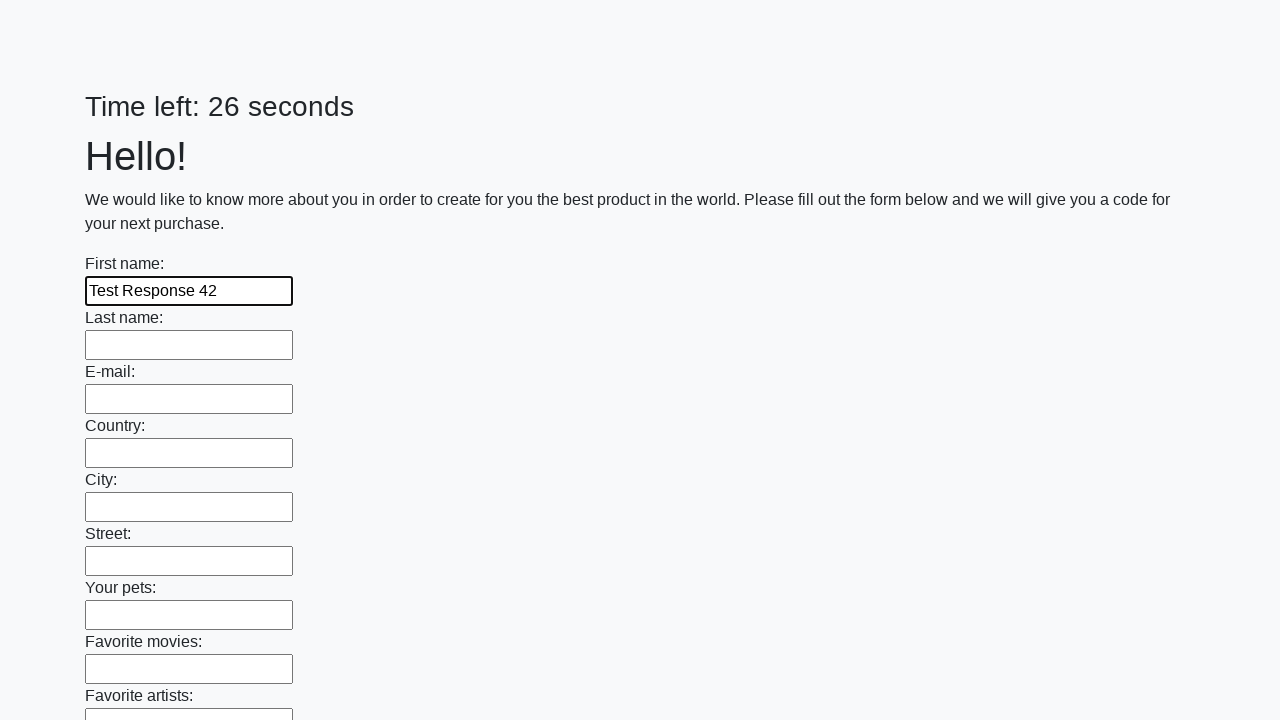

Filled text input field 2/100 with 'Test Response 42' on [type="text"] >> nth=1
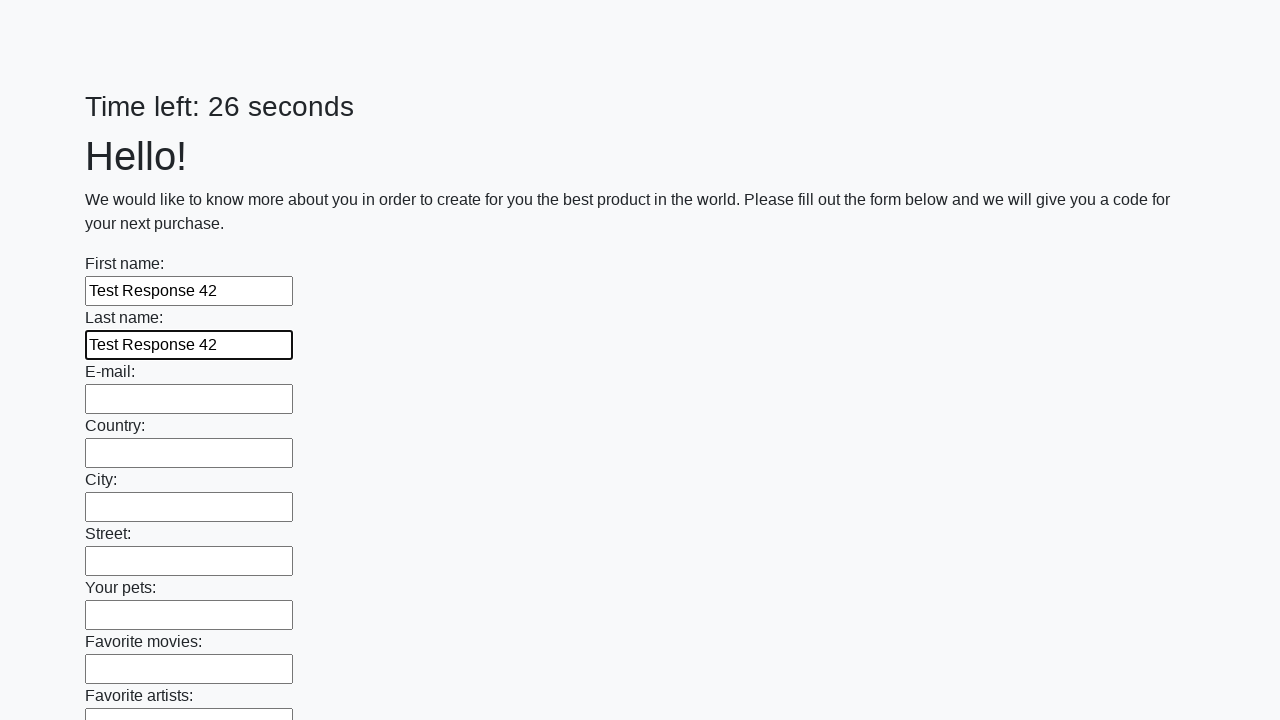

Filled text input field 3/100 with 'Test Response 42' on [type="text"] >> nth=2
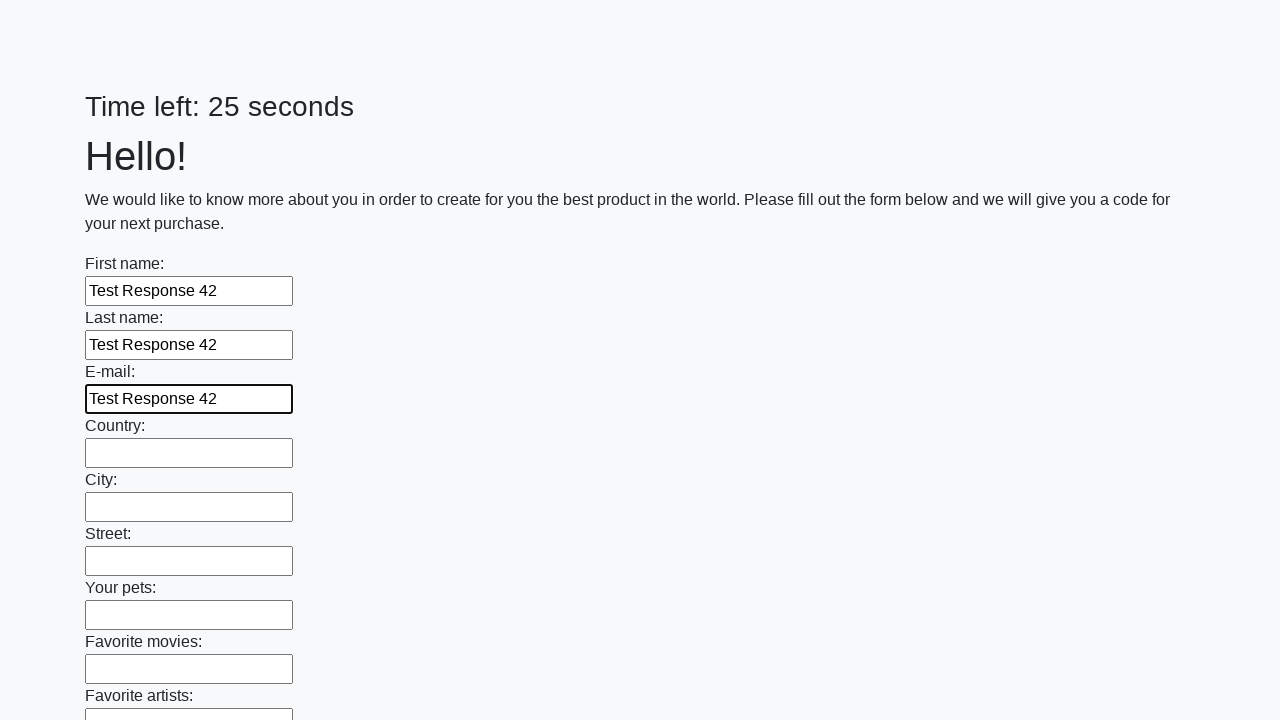

Filled text input field 4/100 with 'Test Response 42' on [type="text"] >> nth=3
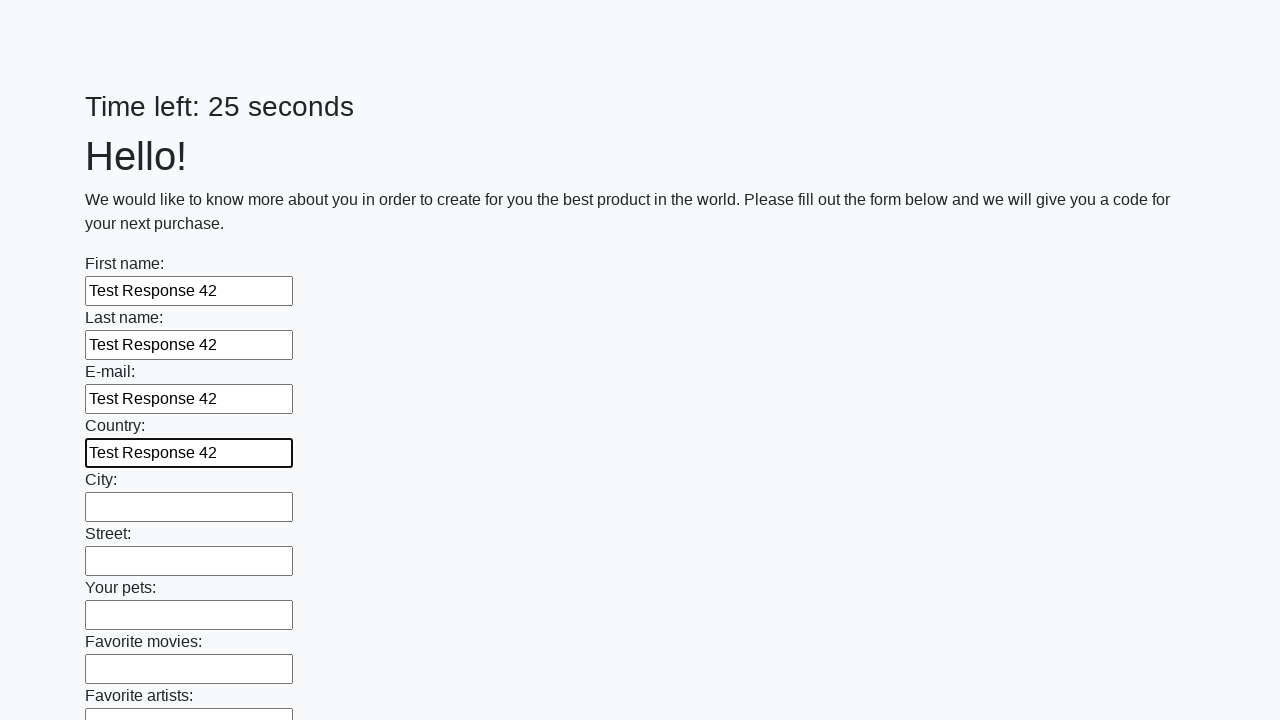

Filled text input field 5/100 with 'Test Response 42' on [type="text"] >> nth=4
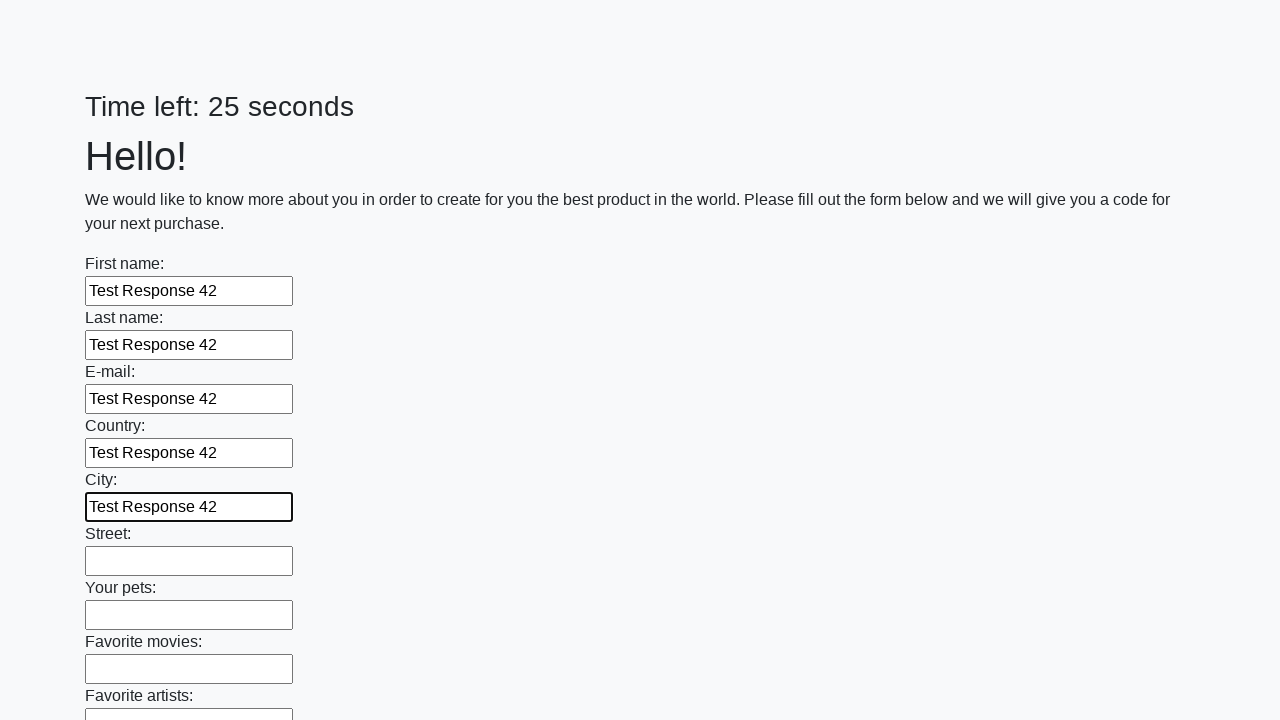

Filled text input field 6/100 with 'Test Response 42' on [type="text"] >> nth=5
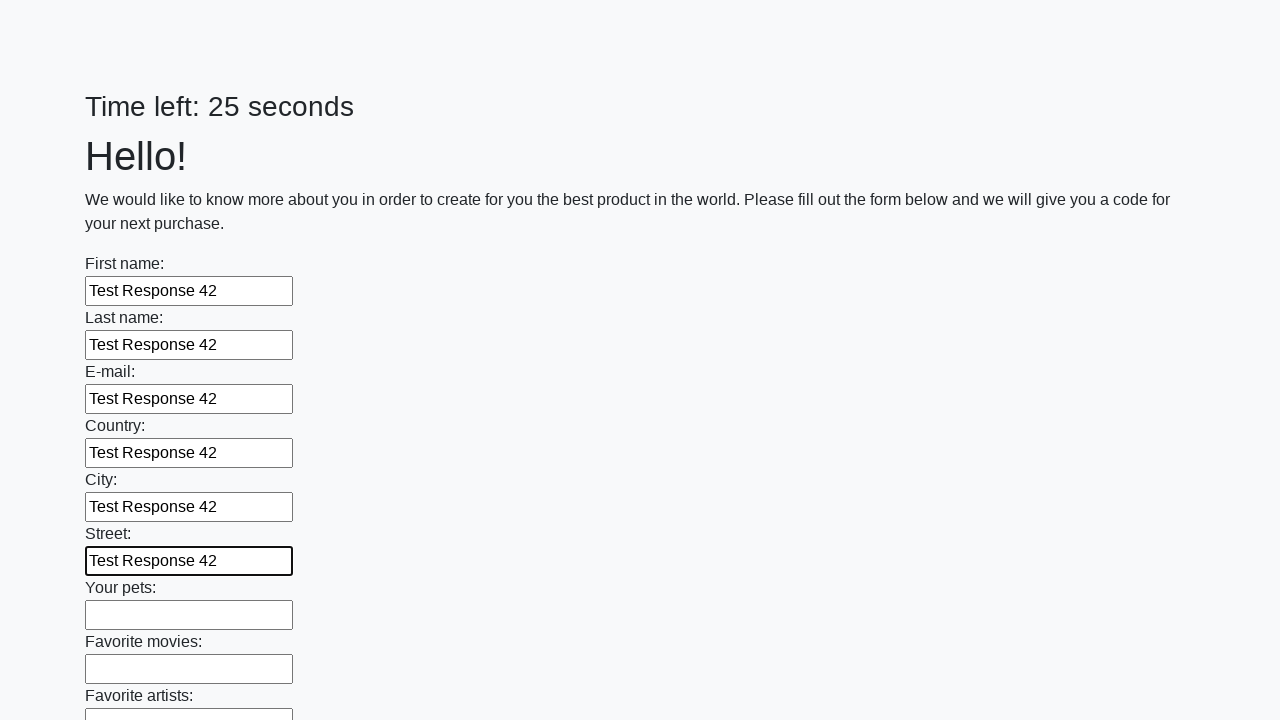

Filled text input field 7/100 with 'Test Response 42' on [type="text"] >> nth=6
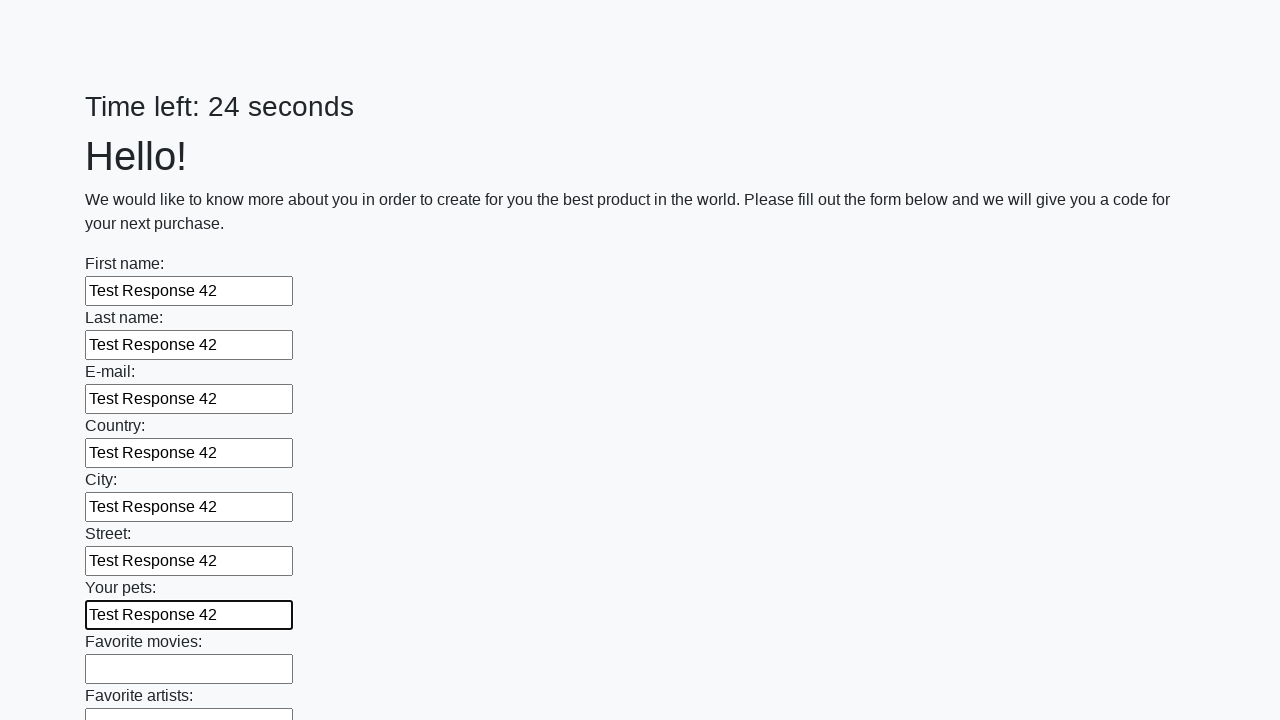

Filled text input field 8/100 with 'Test Response 42' on [type="text"] >> nth=7
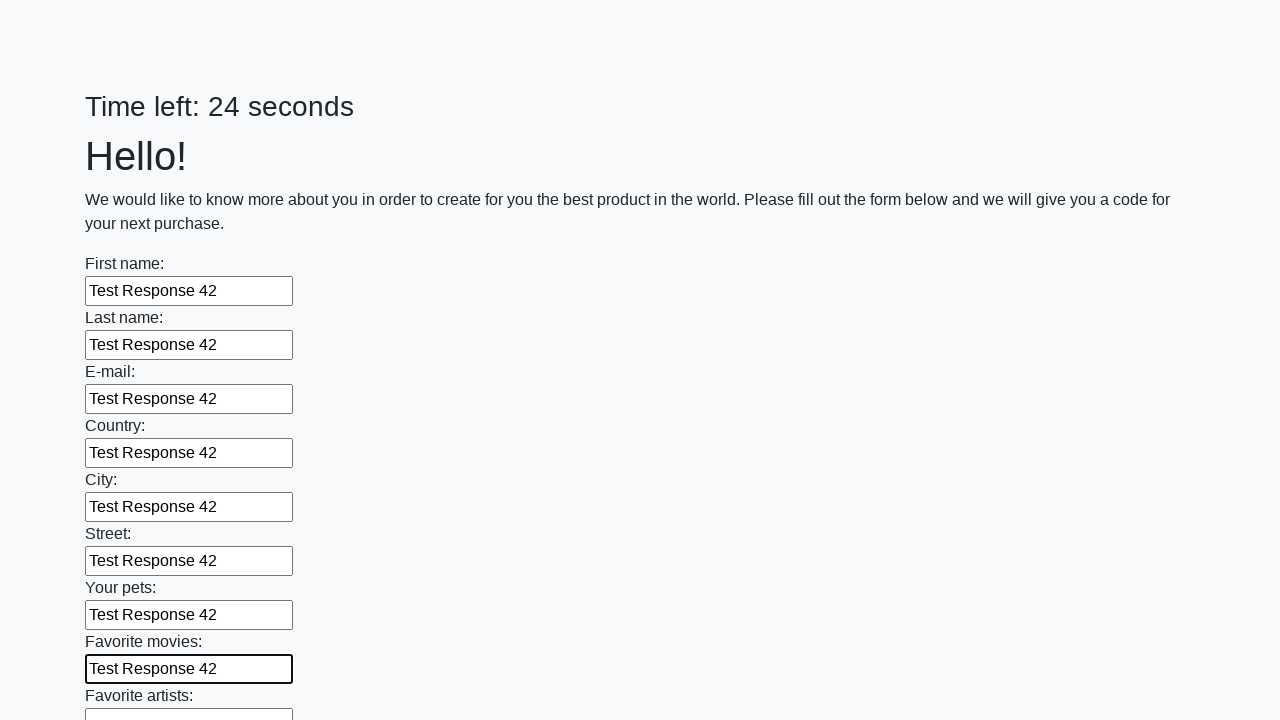

Filled text input field 9/100 with 'Test Response 42' on [type="text"] >> nth=8
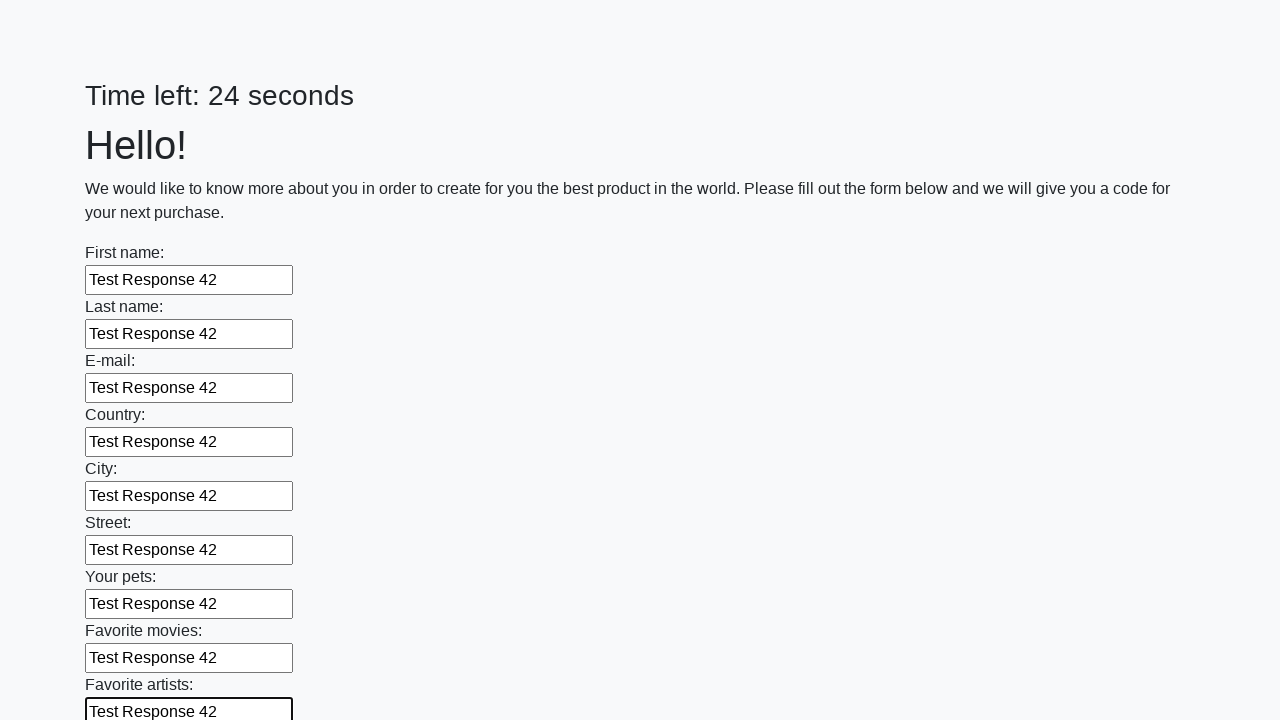

Filled text input field 10/100 with 'Test Response 42' on [type="text"] >> nth=9
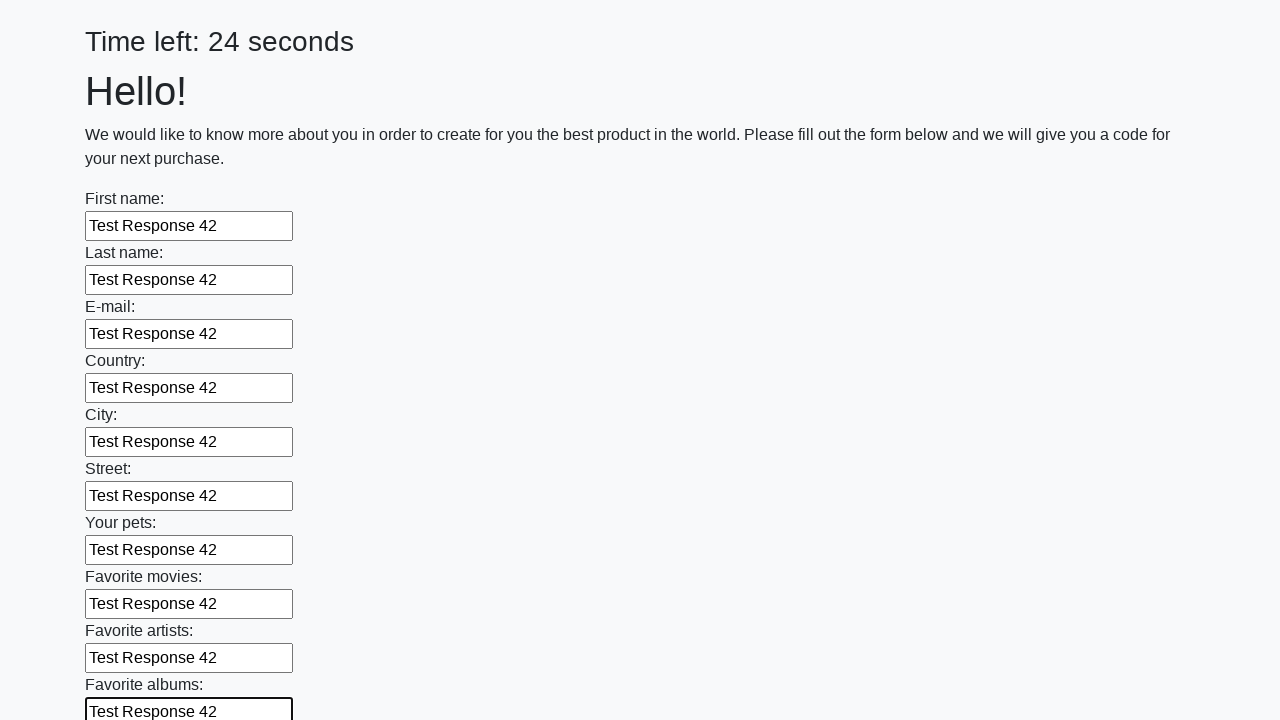

Filled text input field 11/100 with 'Test Response 42' on [type="text"] >> nth=10
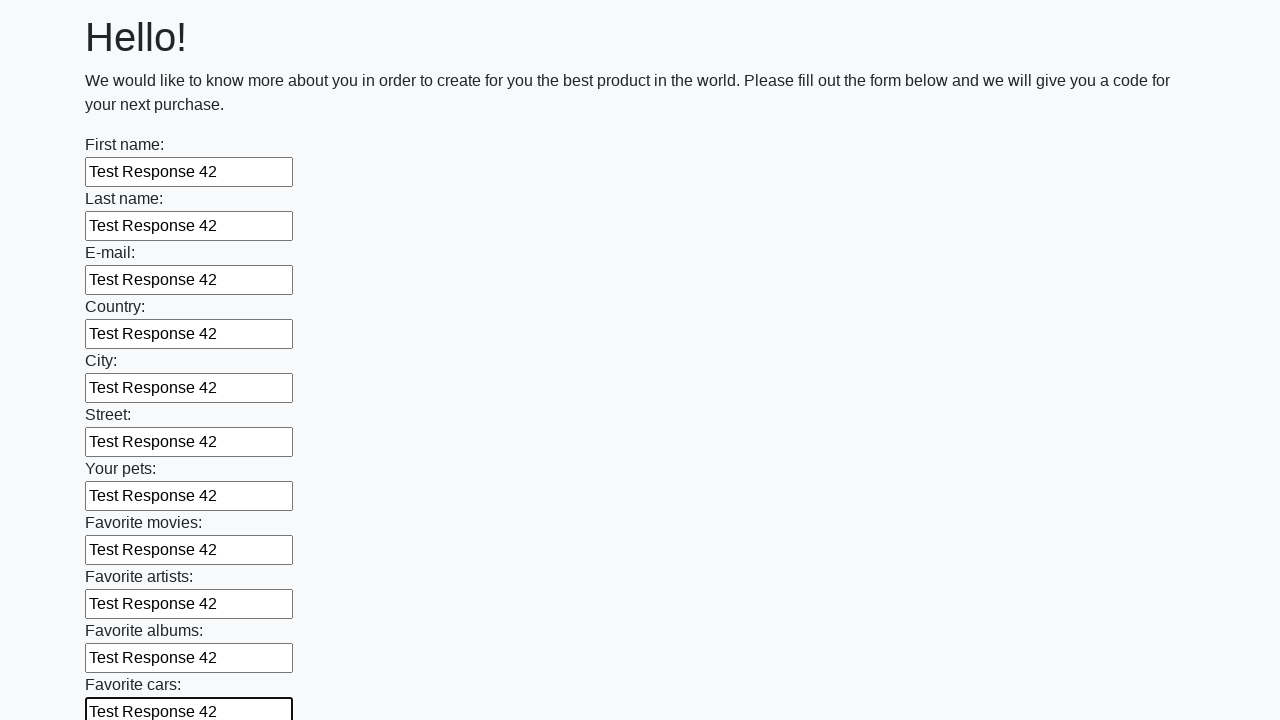

Filled text input field 12/100 with 'Test Response 42' on [type="text"] >> nth=11
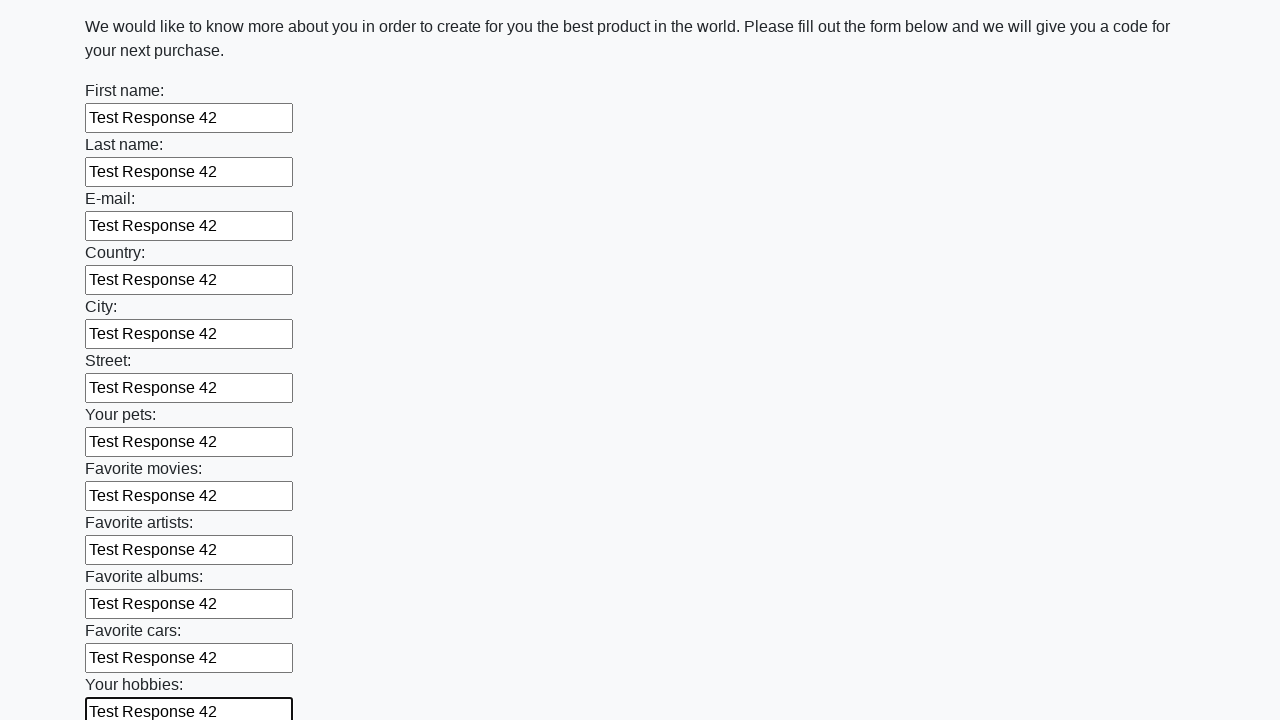

Filled text input field 13/100 with 'Test Response 42' on [type="text"] >> nth=12
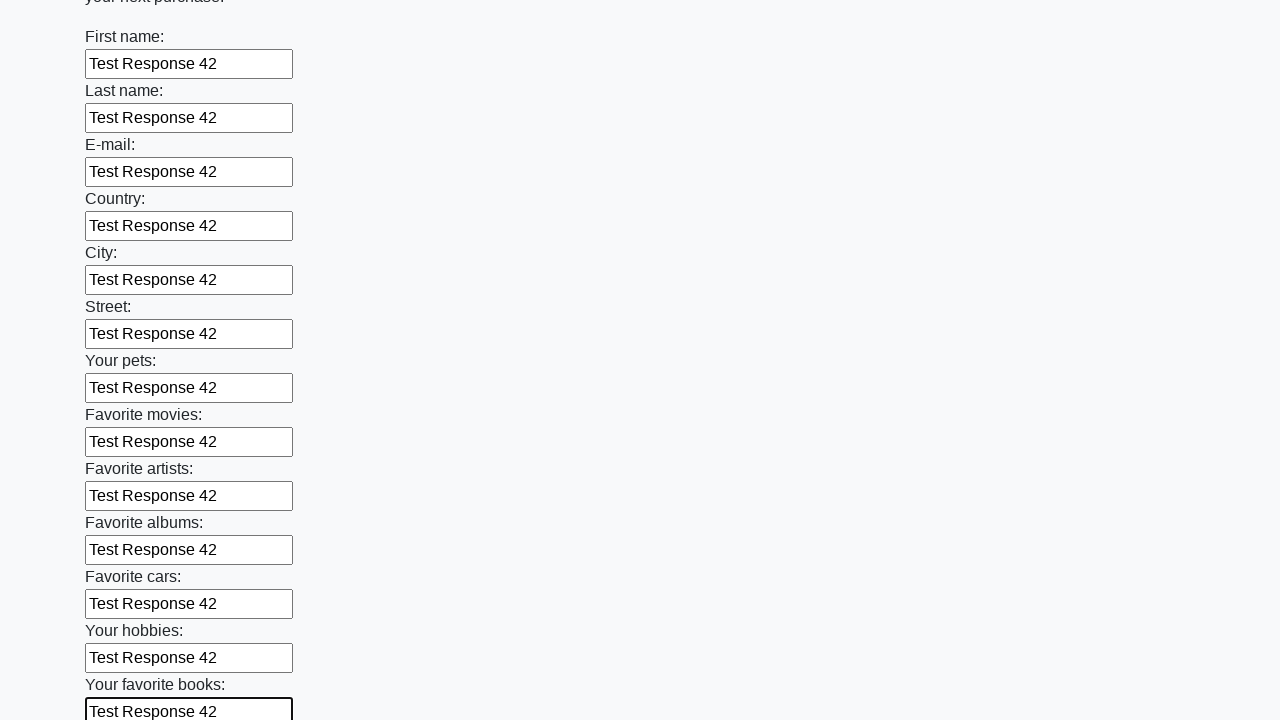

Filled text input field 14/100 with 'Test Response 42' on [type="text"] >> nth=13
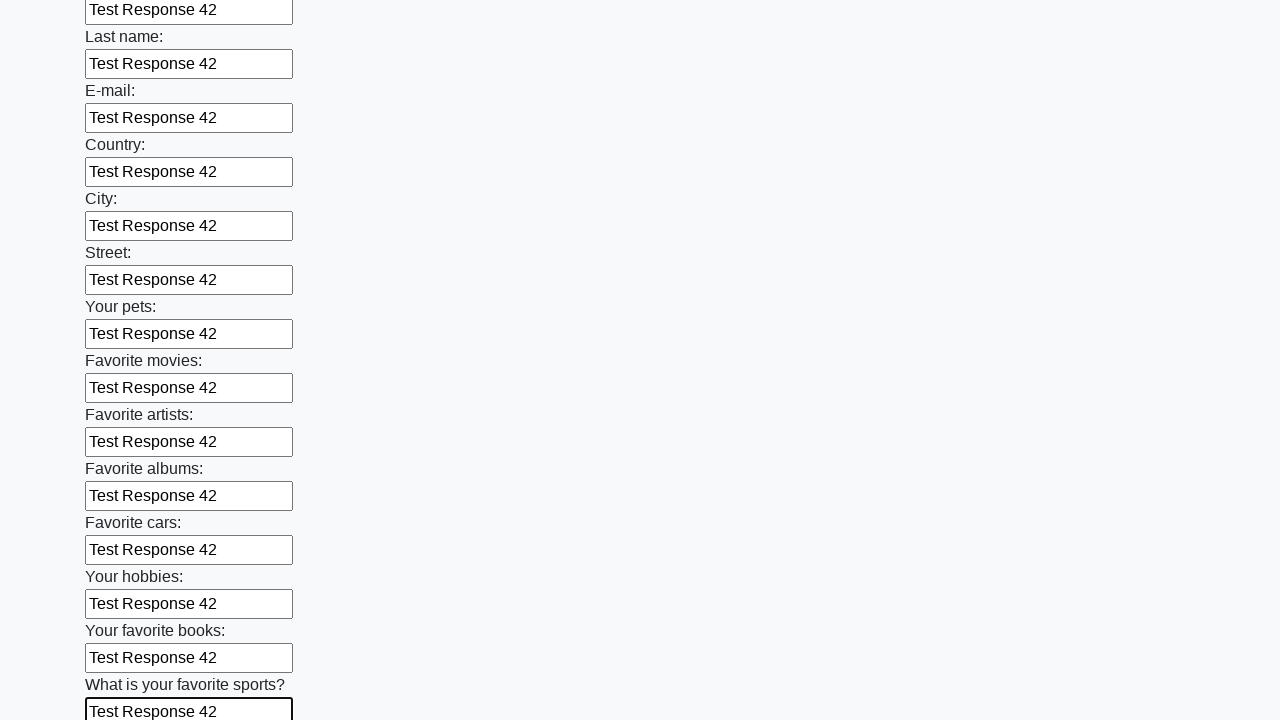

Filled text input field 15/100 with 'Test Response 42' on [type="text"] >> nth=14
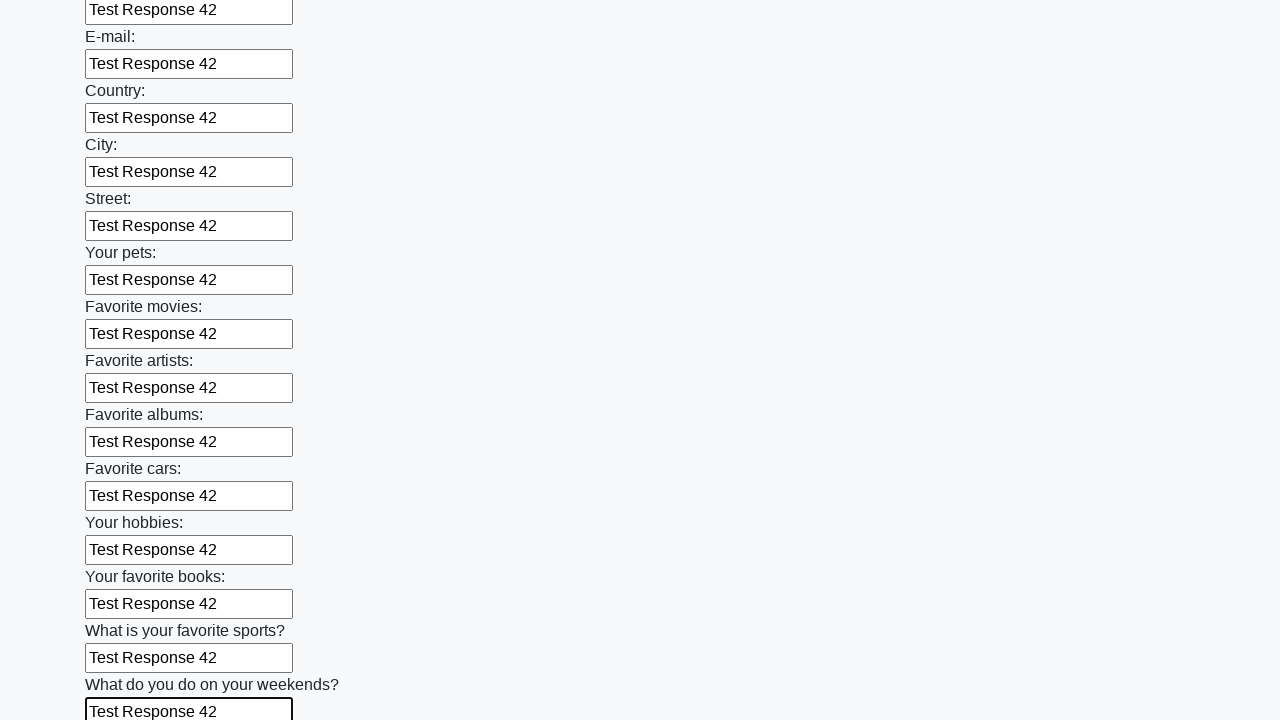

Filled text input field 16/100 with 'Test Response 42' on [type="text"] >> nth=15
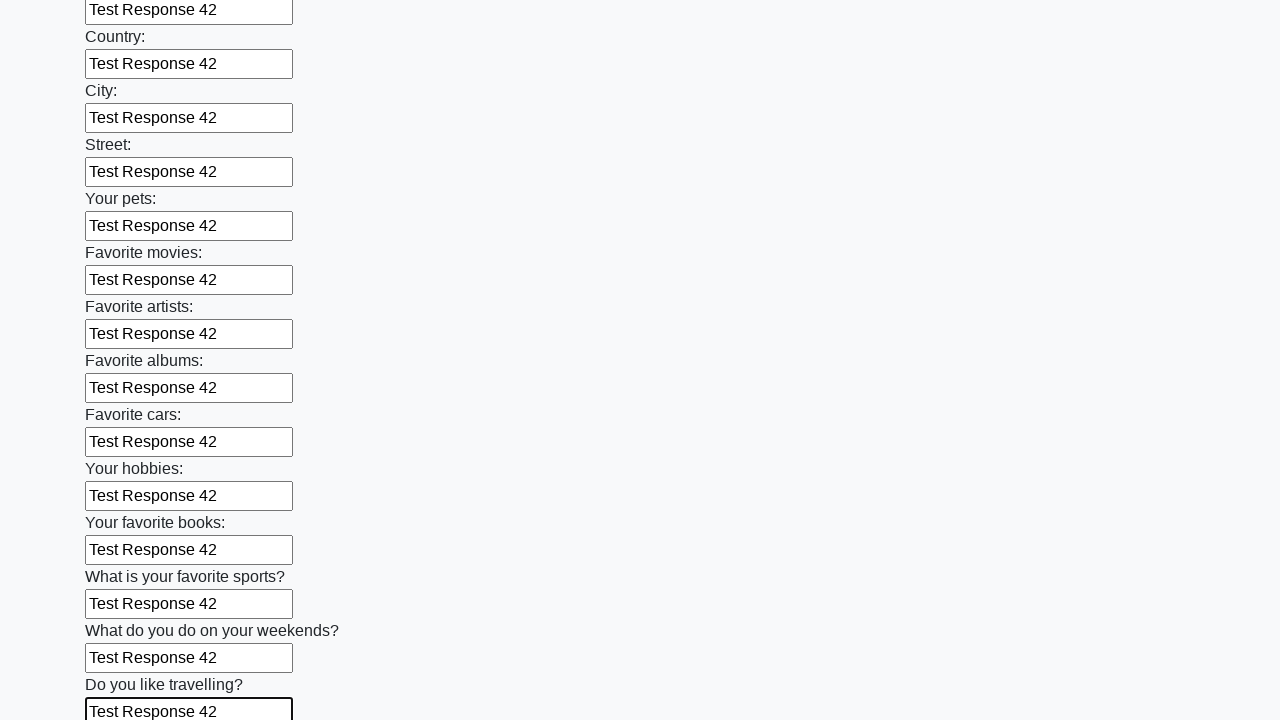

Filled text input field 17/100 with 'Test Response 42' on [type="text"] >> nth=16
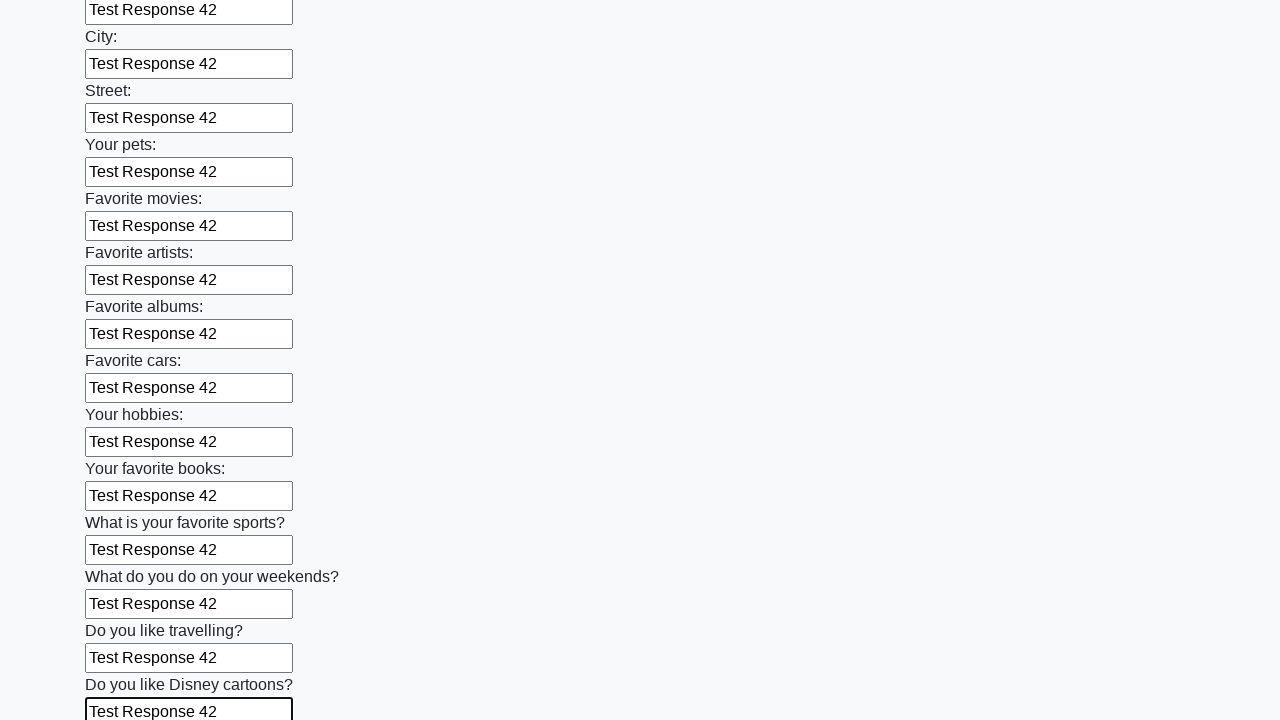

Filled text input field 18/100 with 'Test Response 42' on [type="text"] >> nth=17
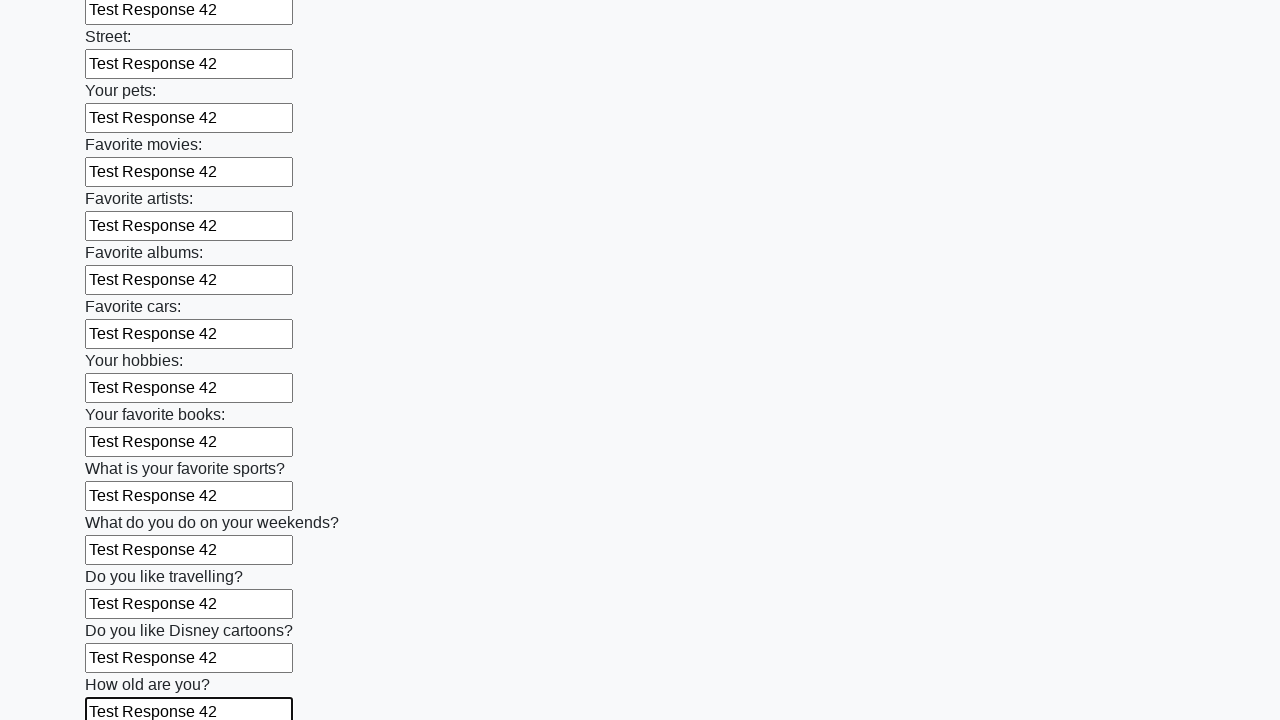

Filled text input field 19/100 with 'Test Response 42' on [type="text"] >> nth=18
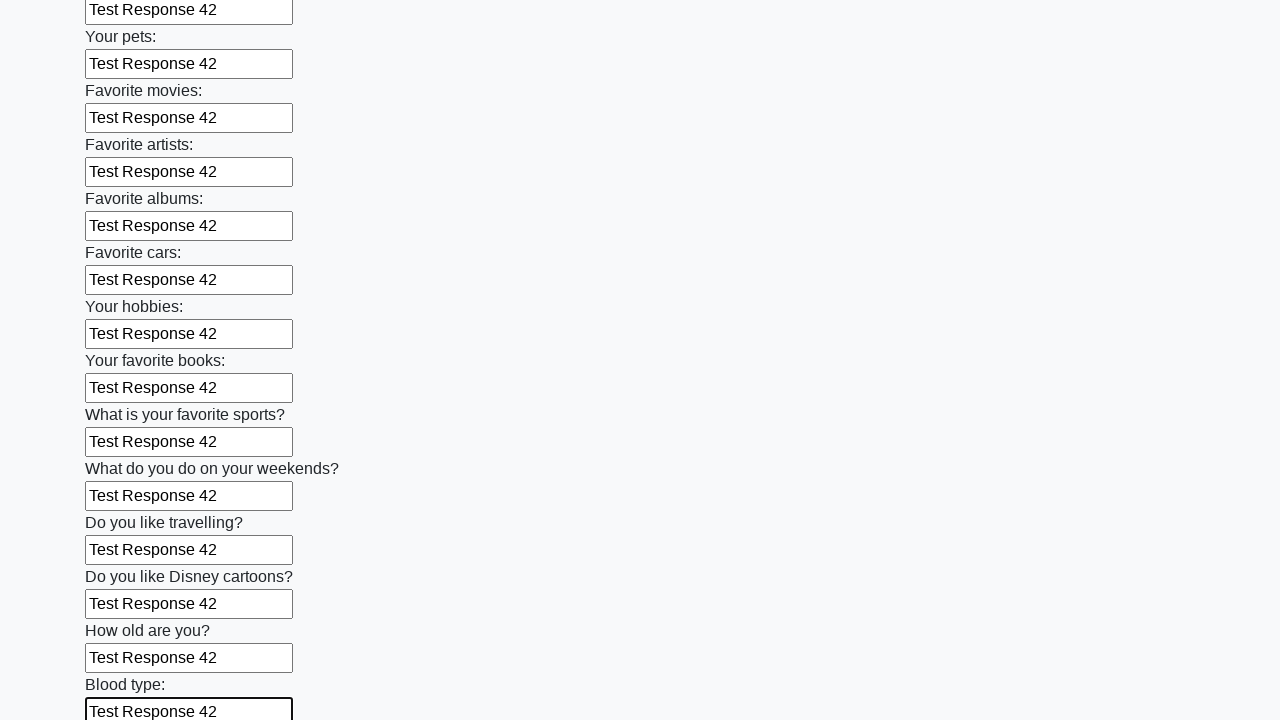

Filled text input field 20/100 with 'Test Response 42' on [type="text"] >> nth=19
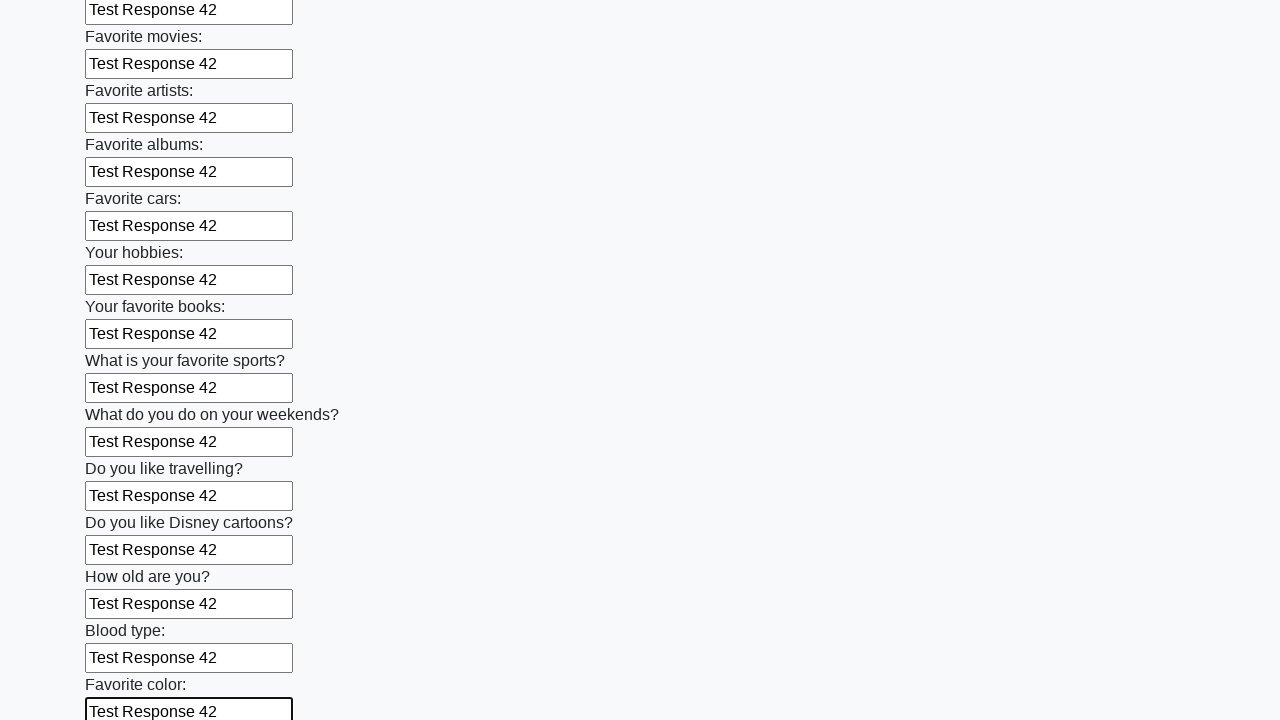

Filled text input field 21/100 with 'Test Response 42' on [type="text"] >> nth=20
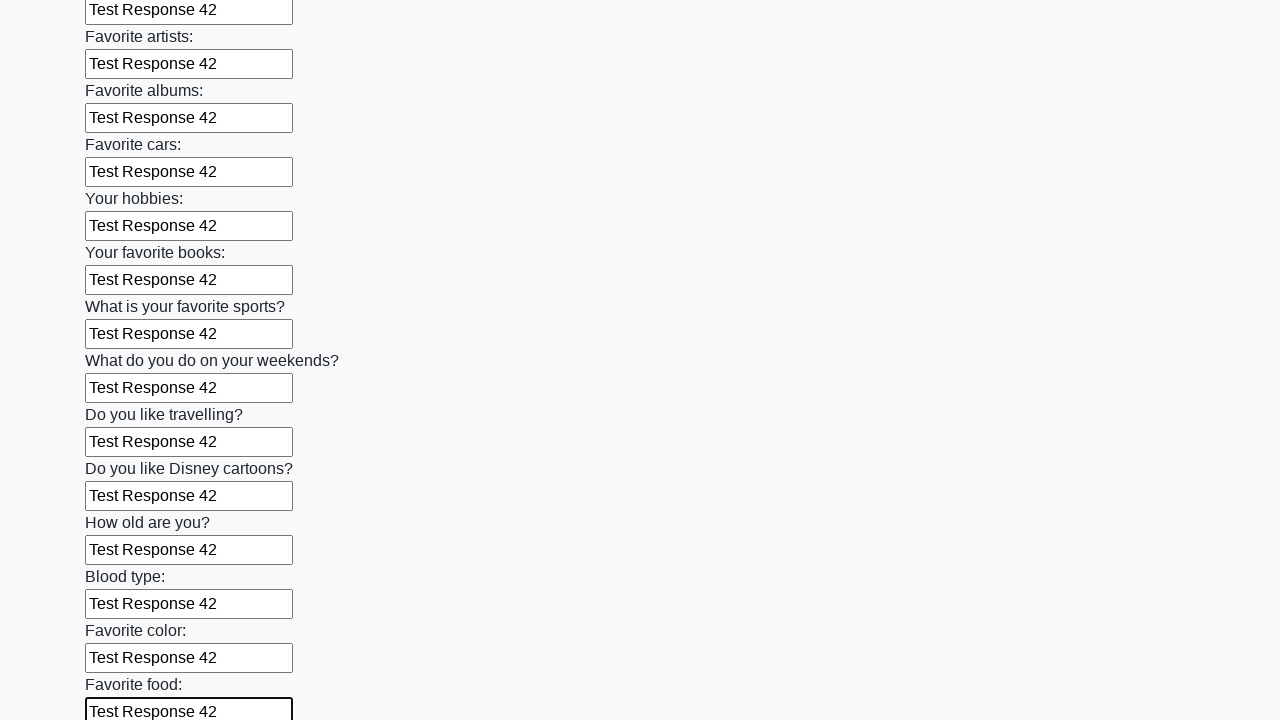

Filled text input field 22/100 with 'Test Response 42' on [type="text"] >> nth=21
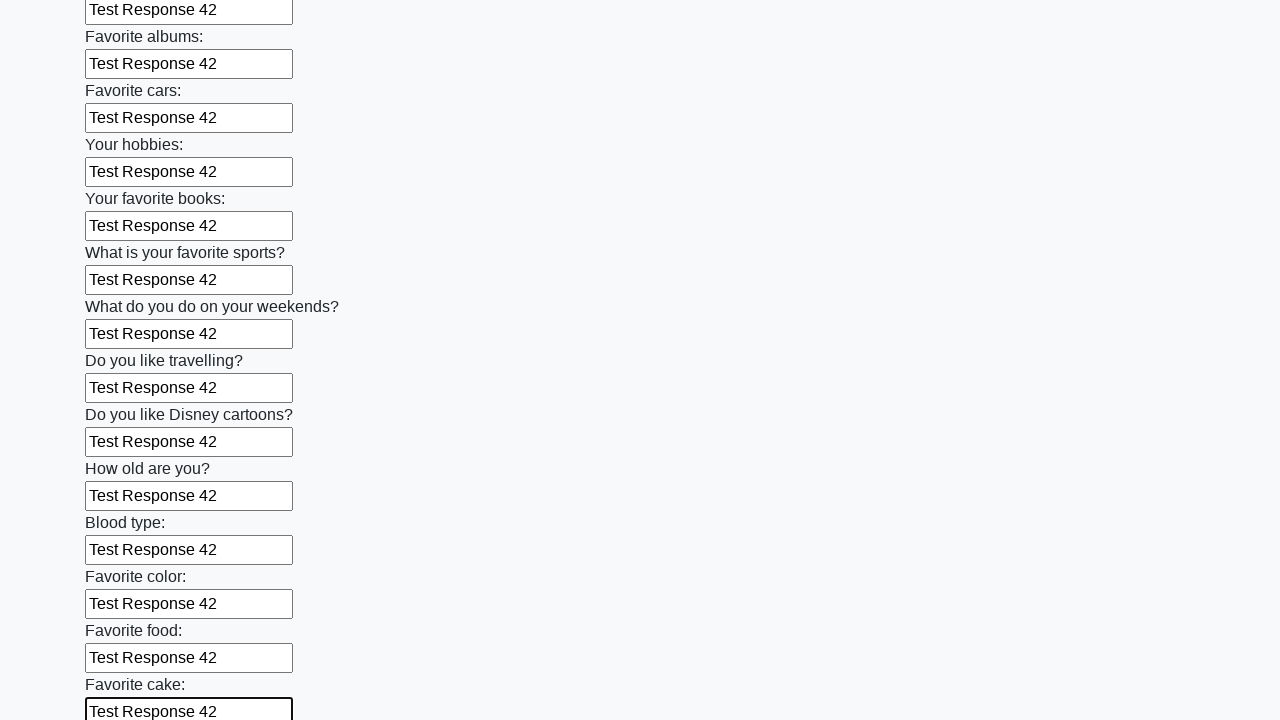

Filled text input field 23/100 with 'Test Response 42' on [type="text"] >> nth=22
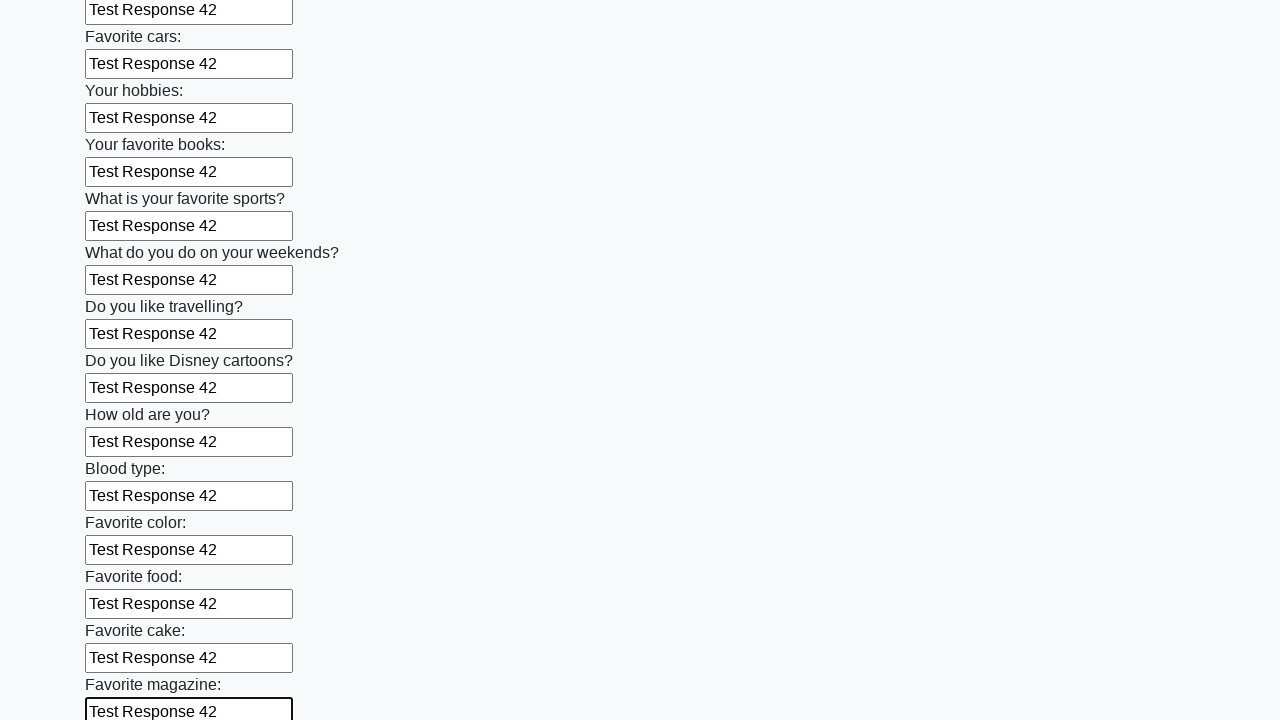

Filled text input field 24/100 with 'Test Response 42' on [type="text"] >> nth=23
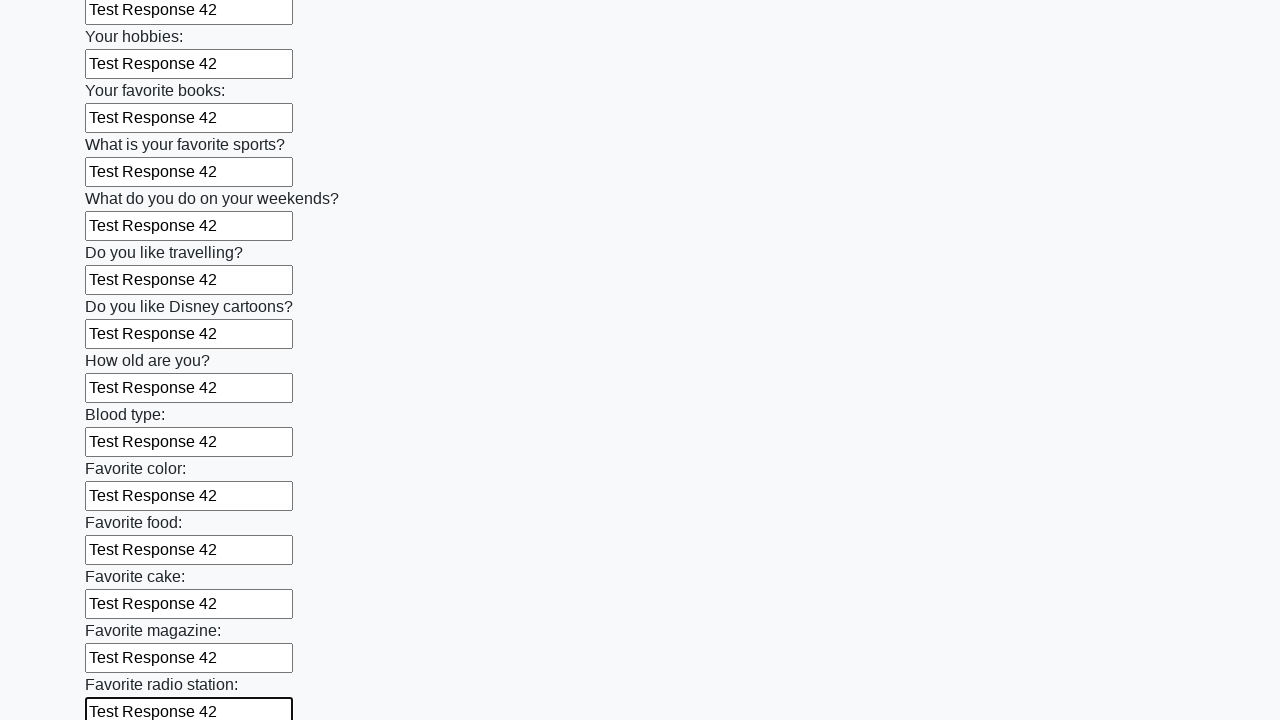

Filled text input field 25/100 with 'Test Response 42' on [type="text"] >> nth=24
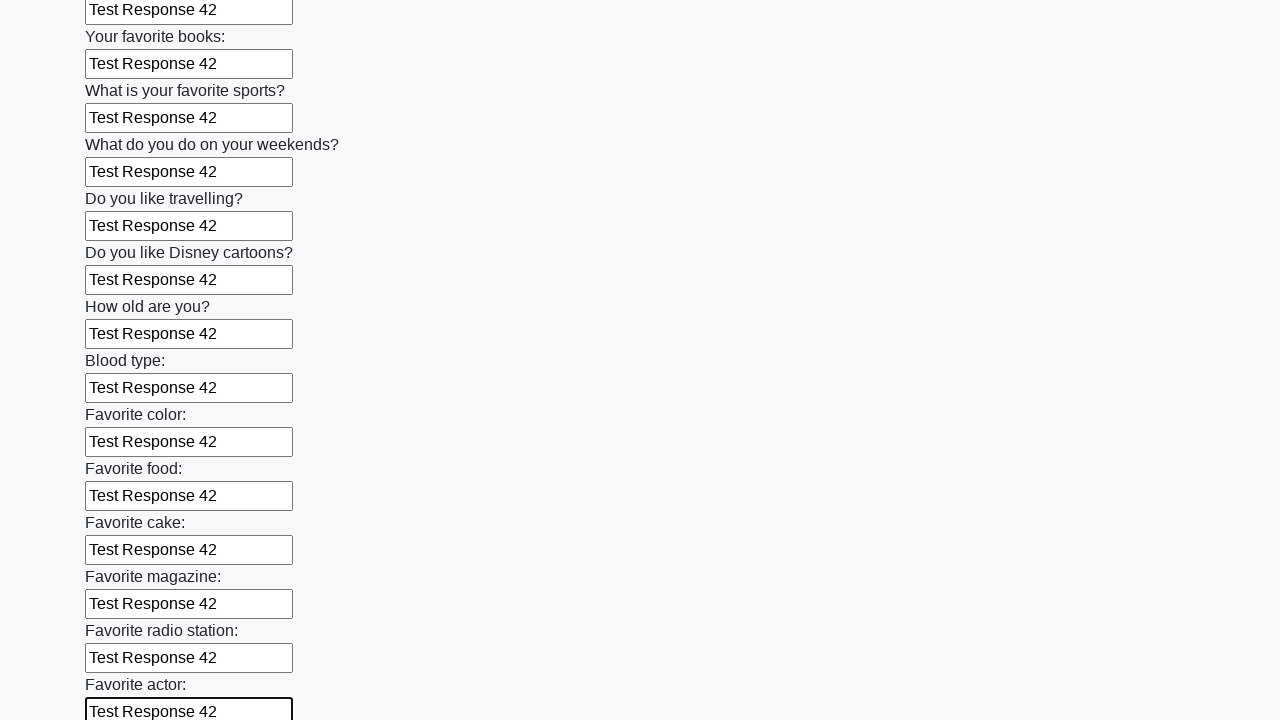

Filled text input field 26/100 with 'Test Response 42' on [type="text"] >> nth=25
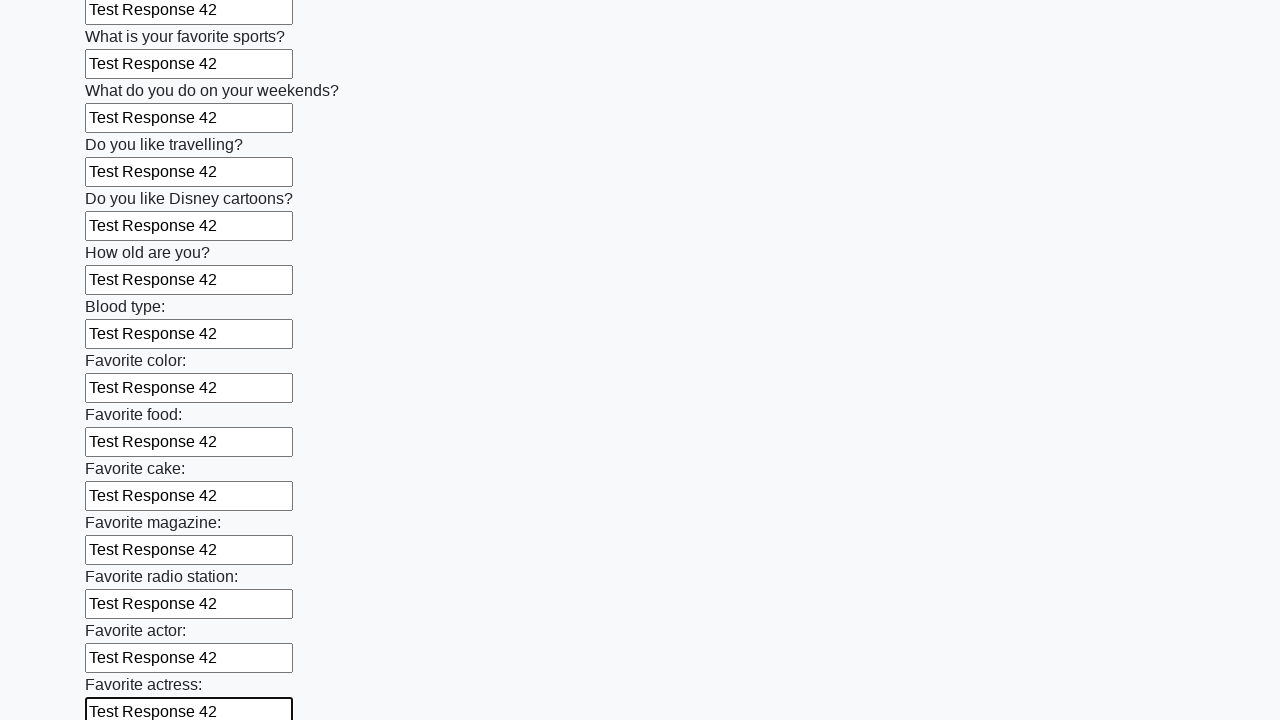

Filled text input field 27/100 with 'Test Response 42' on [type="text"] >> nth=26
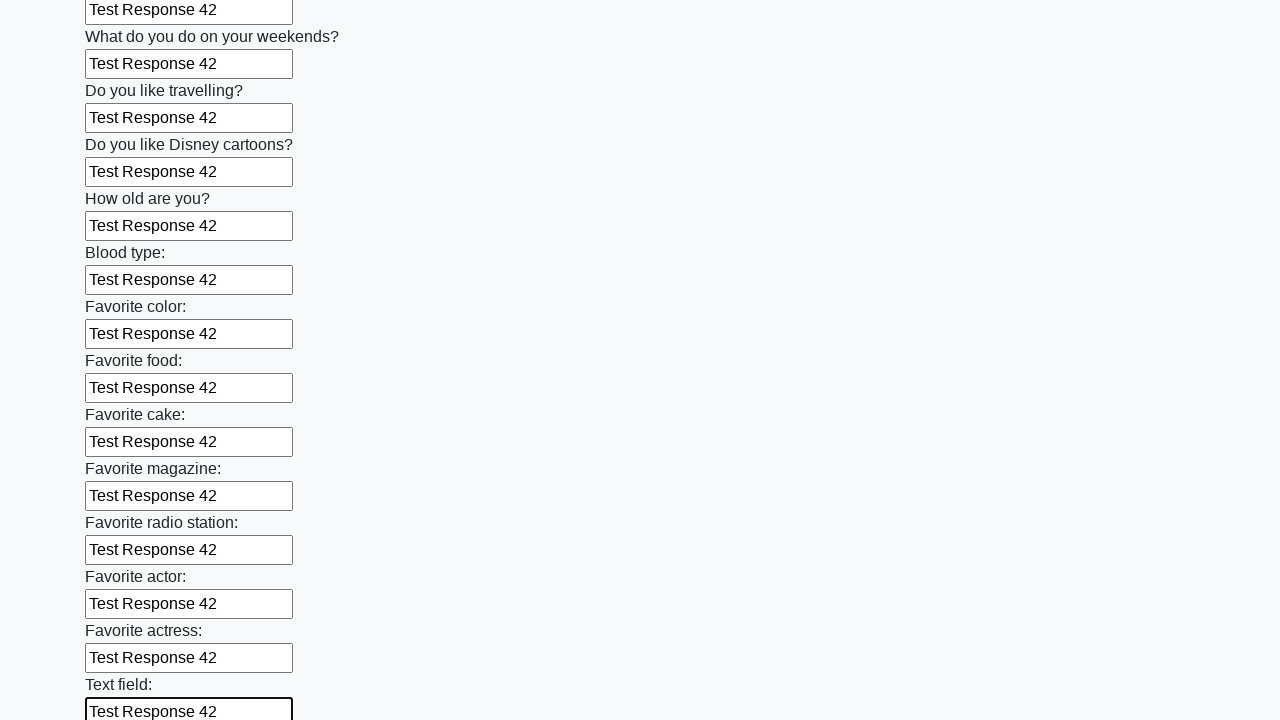

Filled text input field 28/100 with 'Test Response 42' on [type="text"] >> nth=27
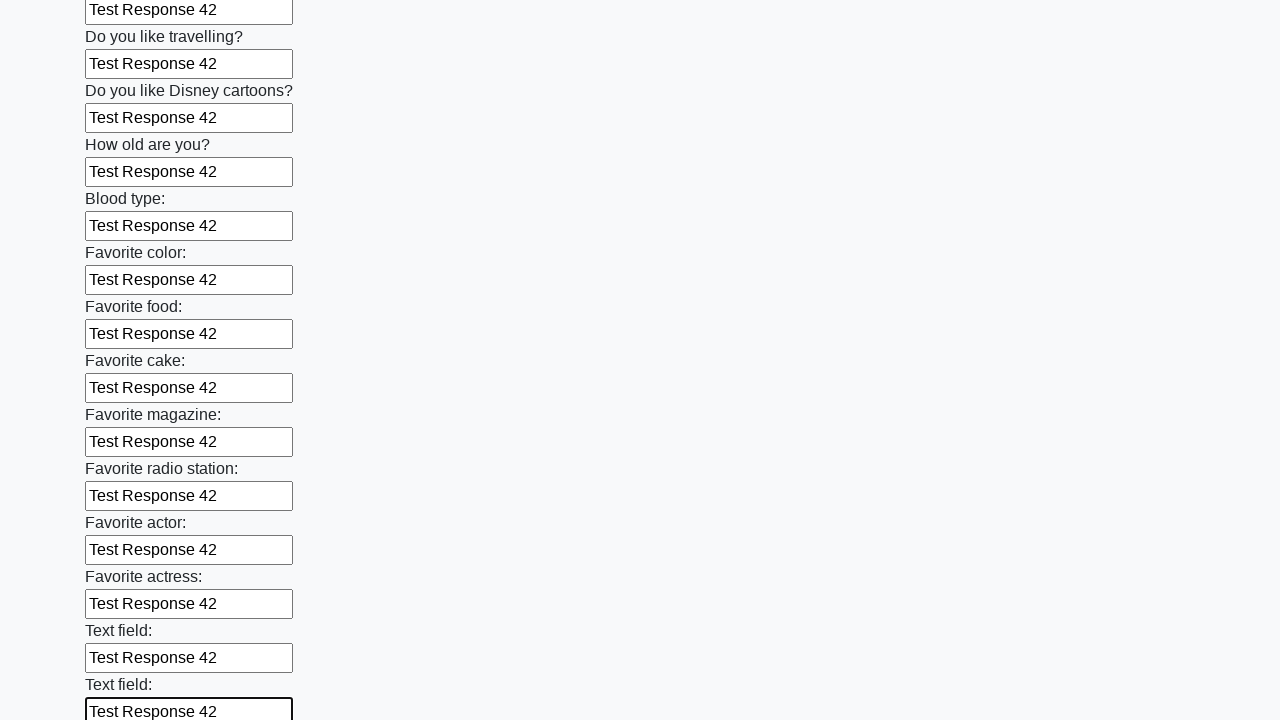

Filled text input field 29/100 with 'Test Response 42' on [type="text"] >> nth=28
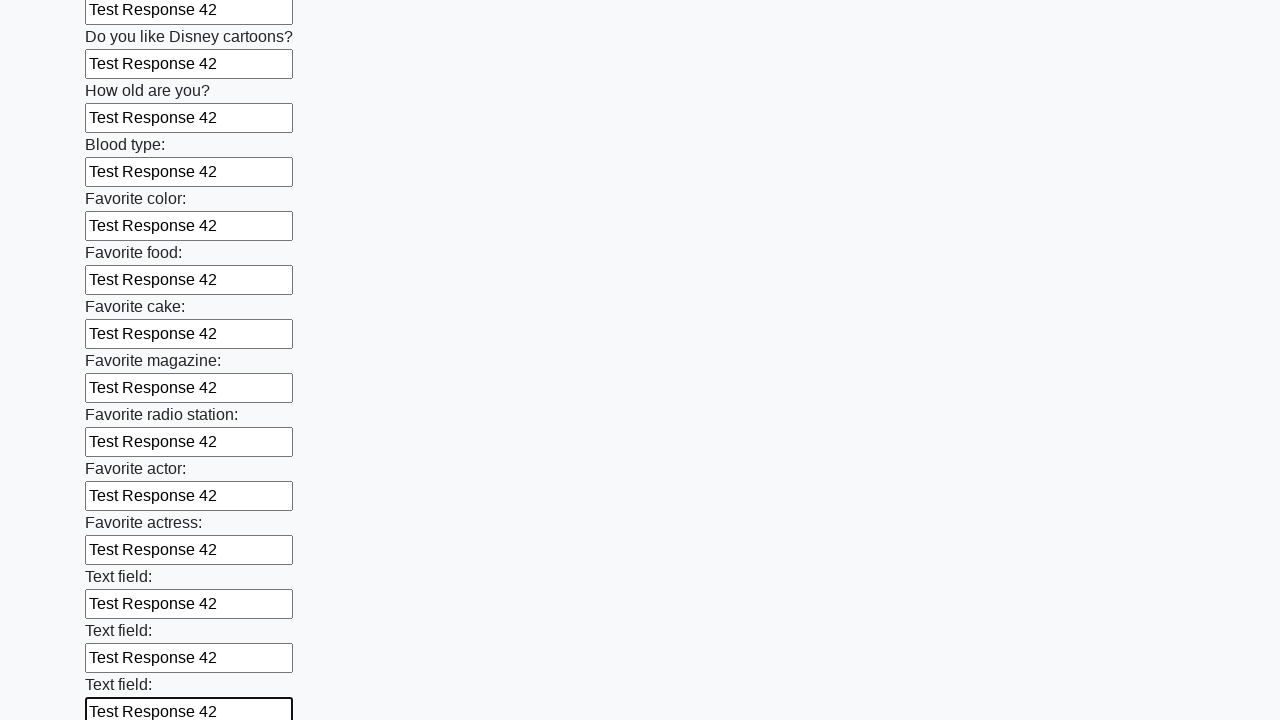

Filled text input field 30/100 with 'Test Response 42' on [type="text"] >> nth=29
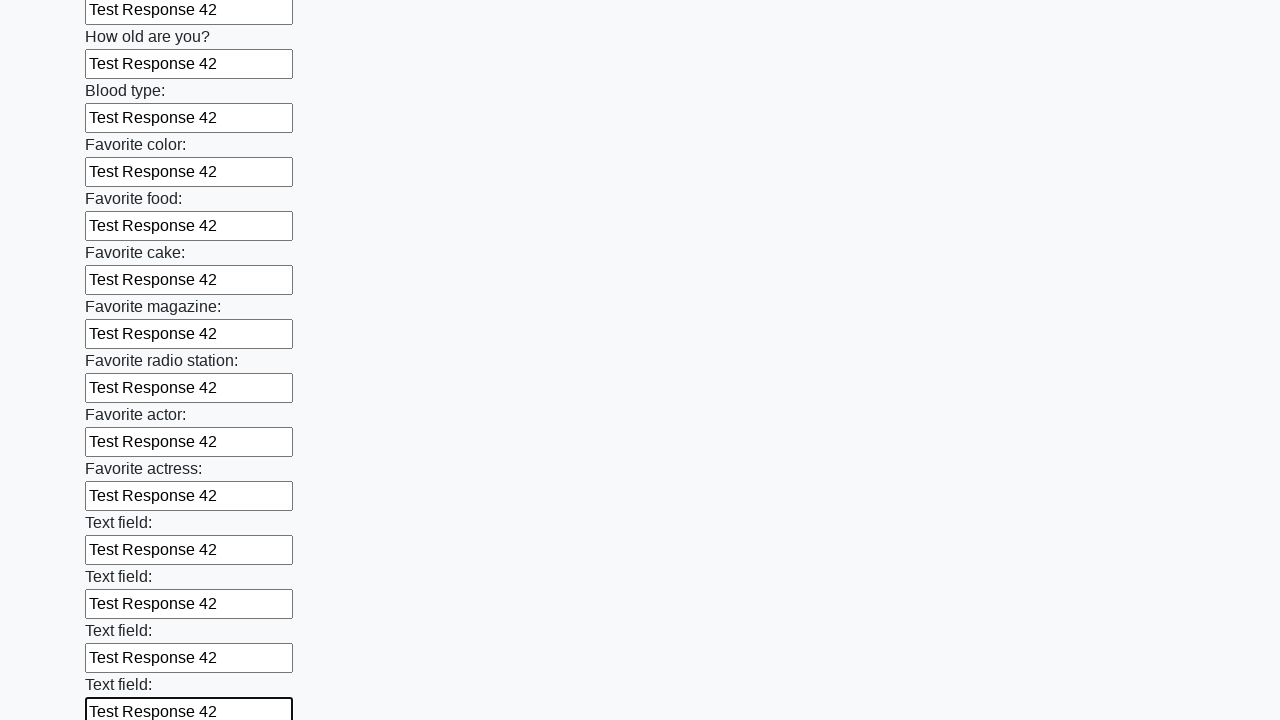

Filled text input field 31/100 with 'Test Response 42' on [type="text"] >> nth=30
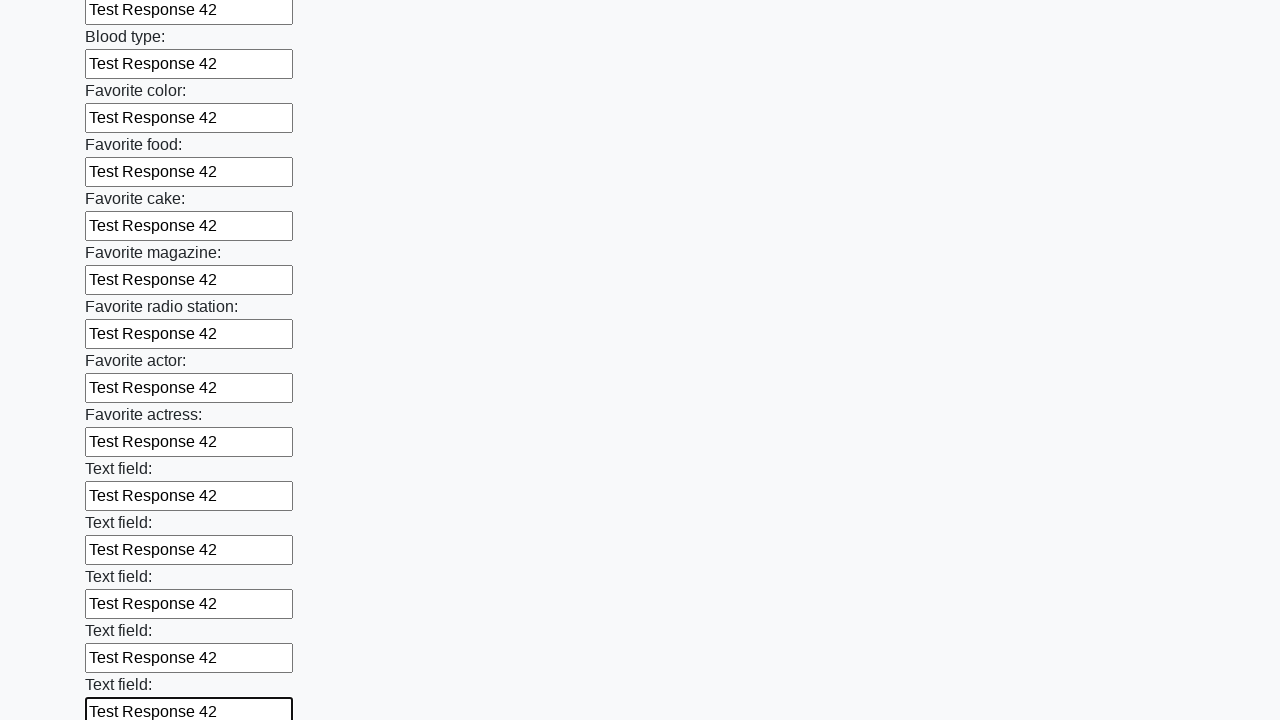

Filled text input field 32/100 with 'Test Response 42' on [type="text"] >> nth=31
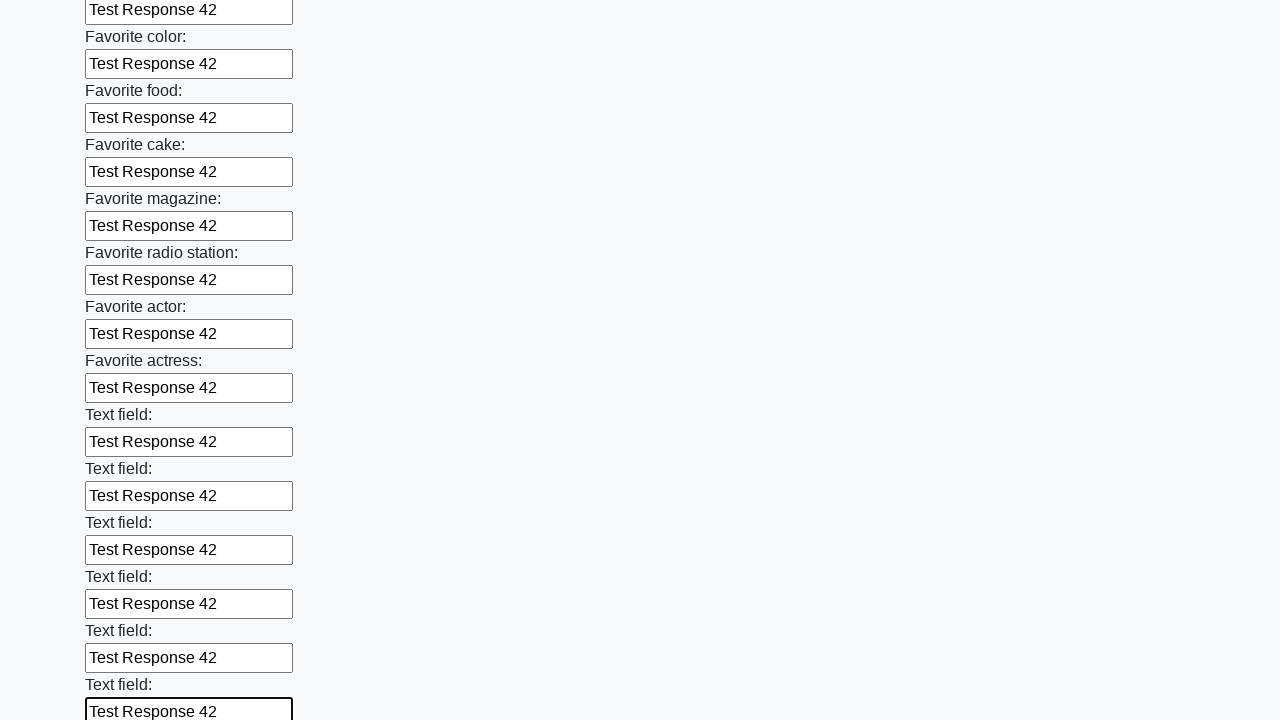

Filled text input field 33/100 with 'Test Response 42' on [type="text"] >> nth=32
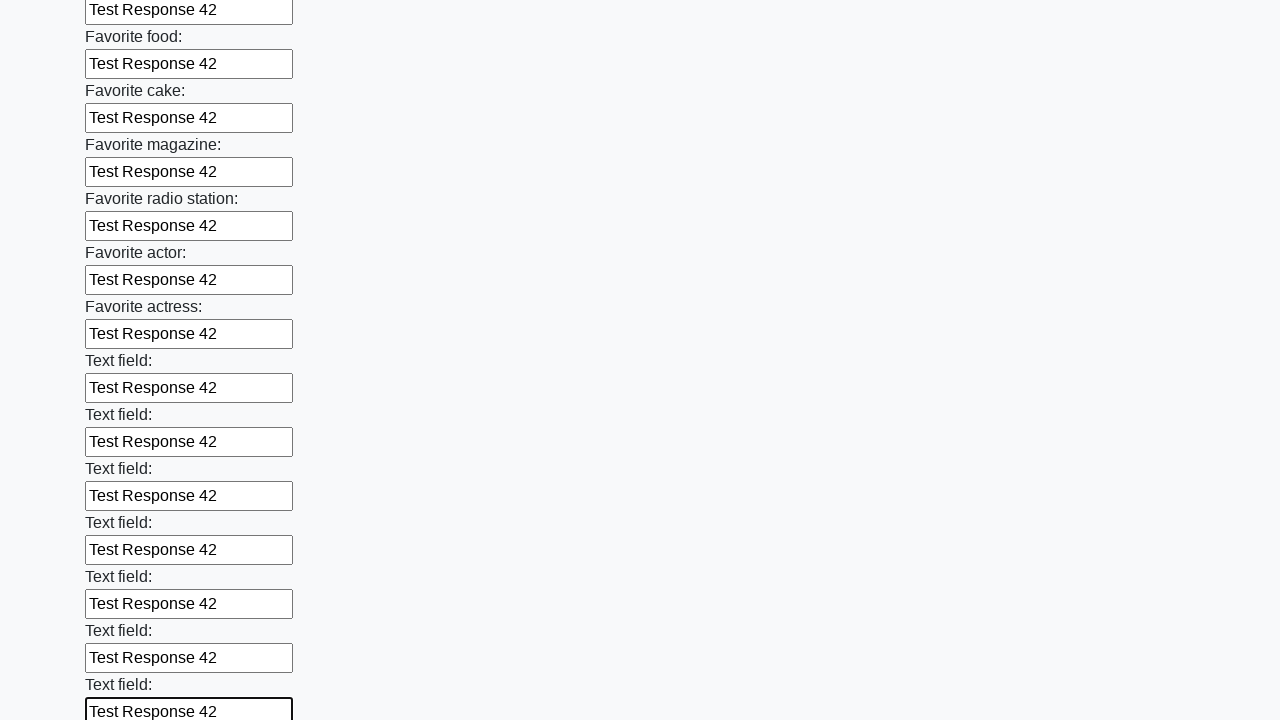

Filled text input field 34/100 with 'Test Response 42' on [type="text"] >> nth=33
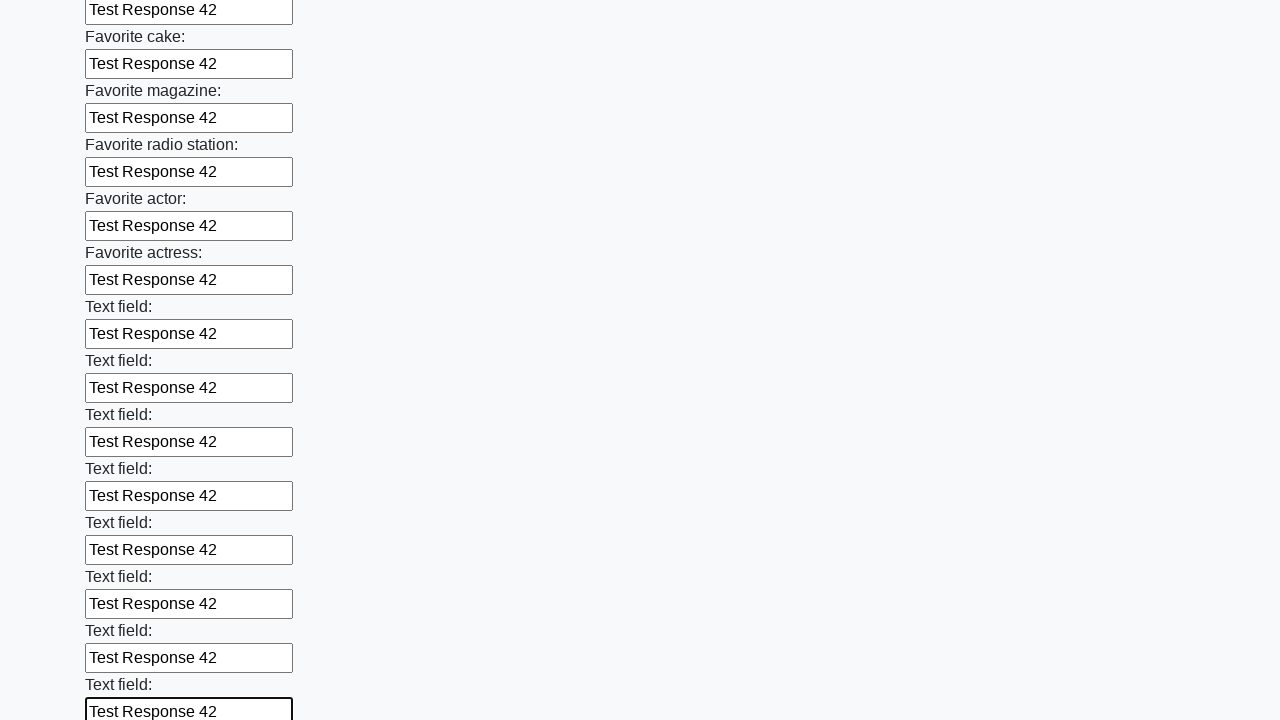

Filled text input field 35/100 with 'Test Response 42' on [type="text"] >> nth=34
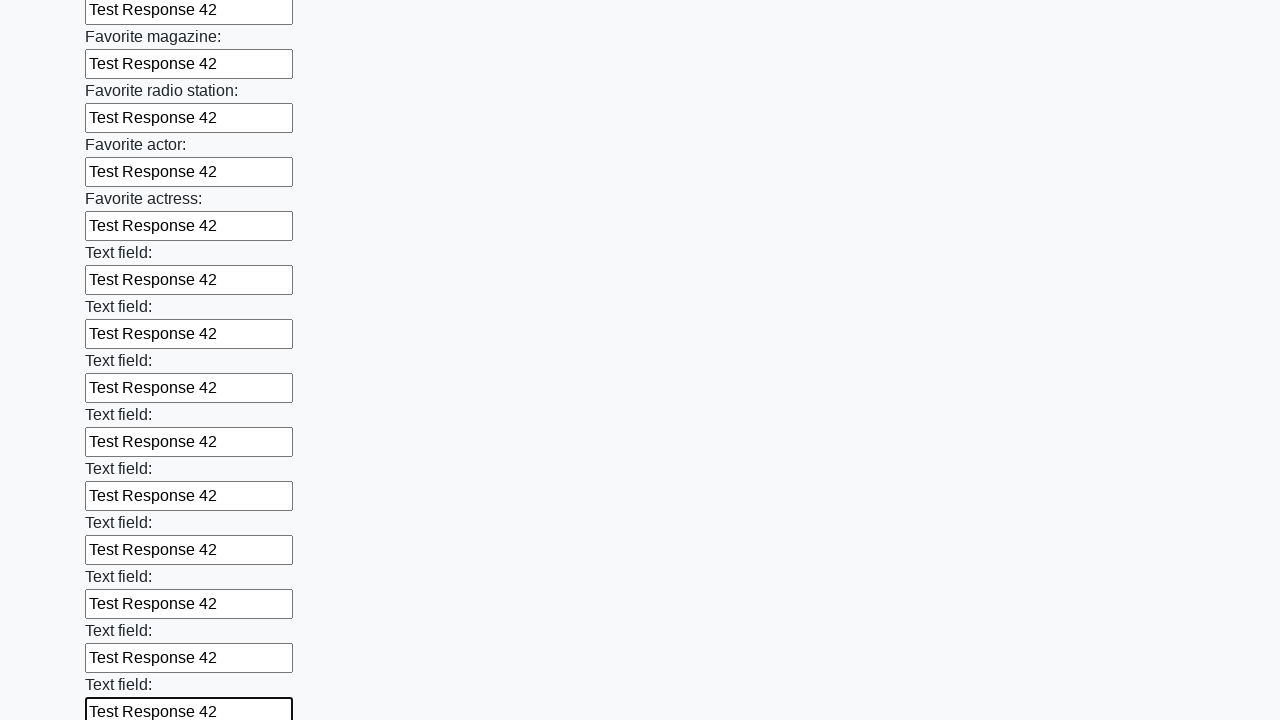

Filled text input field 36/100 with 'Test Response 42' on [type="text"] >> nth=35
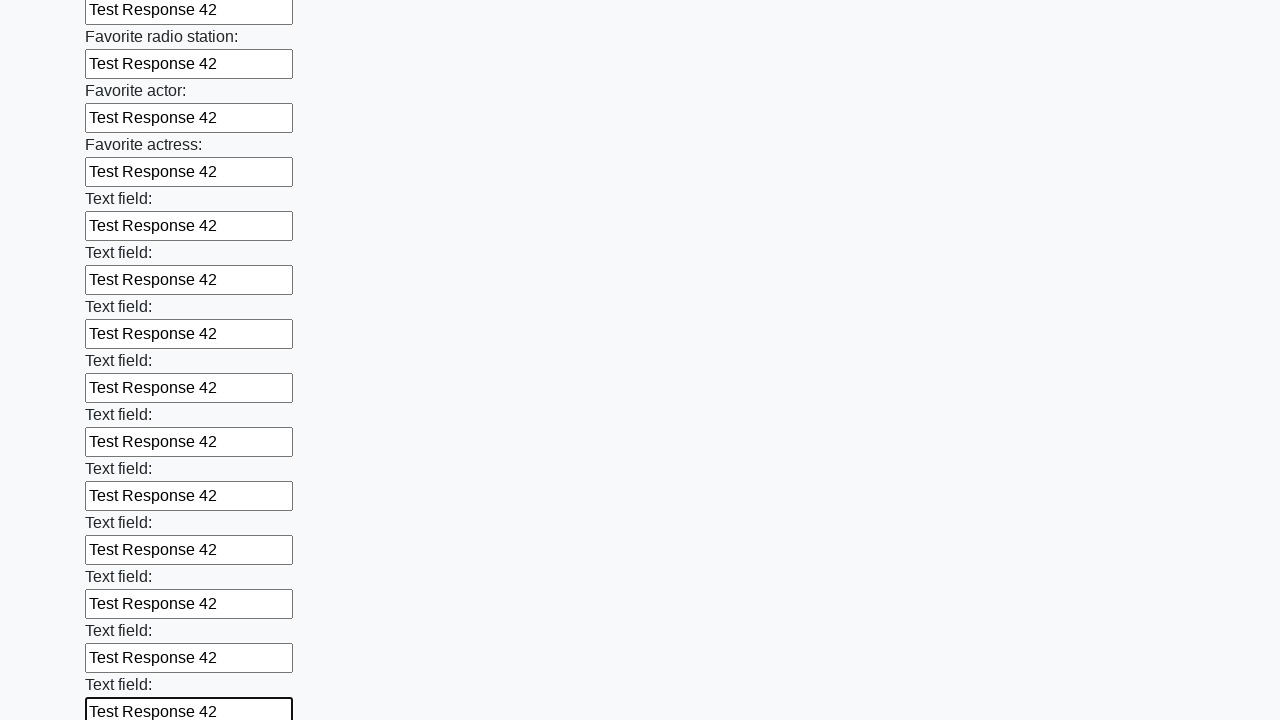

Filled text input field 37/100 with 'Test Response 42' on [type="text"] >> nth=36
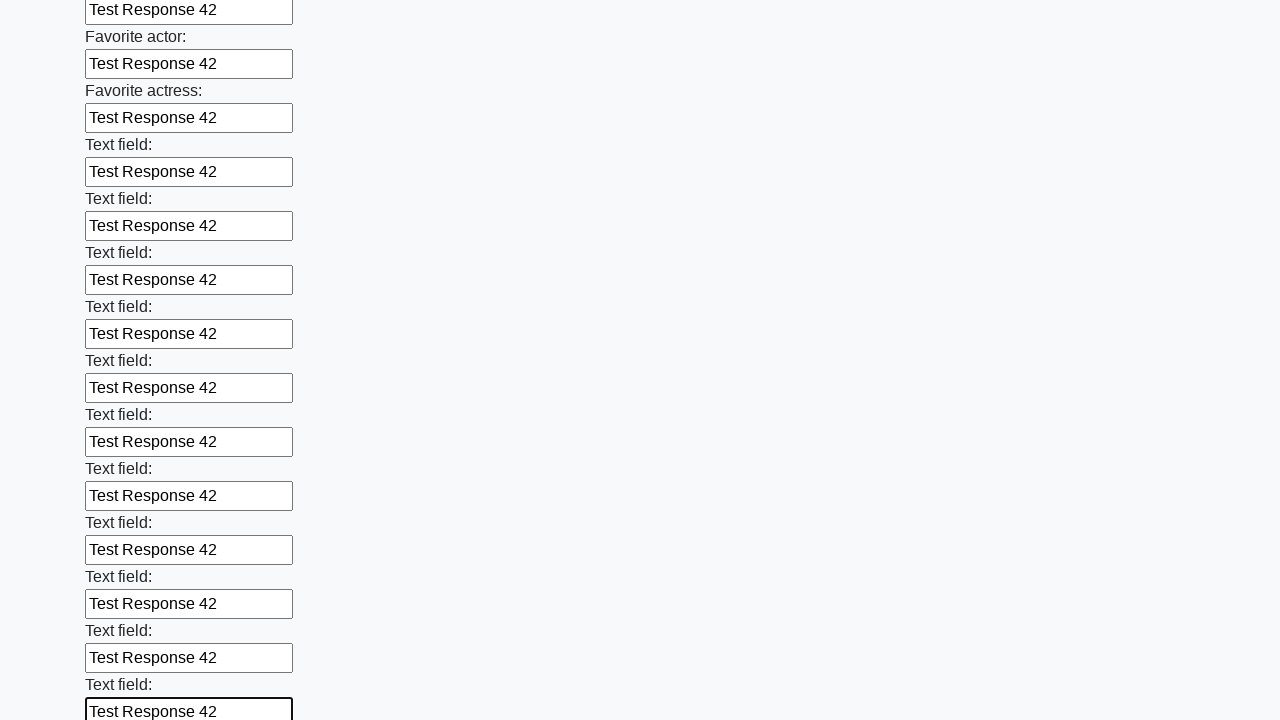

Filled text input field 38/100 with 'Test Response 42' on [type="text"] >> nth=37
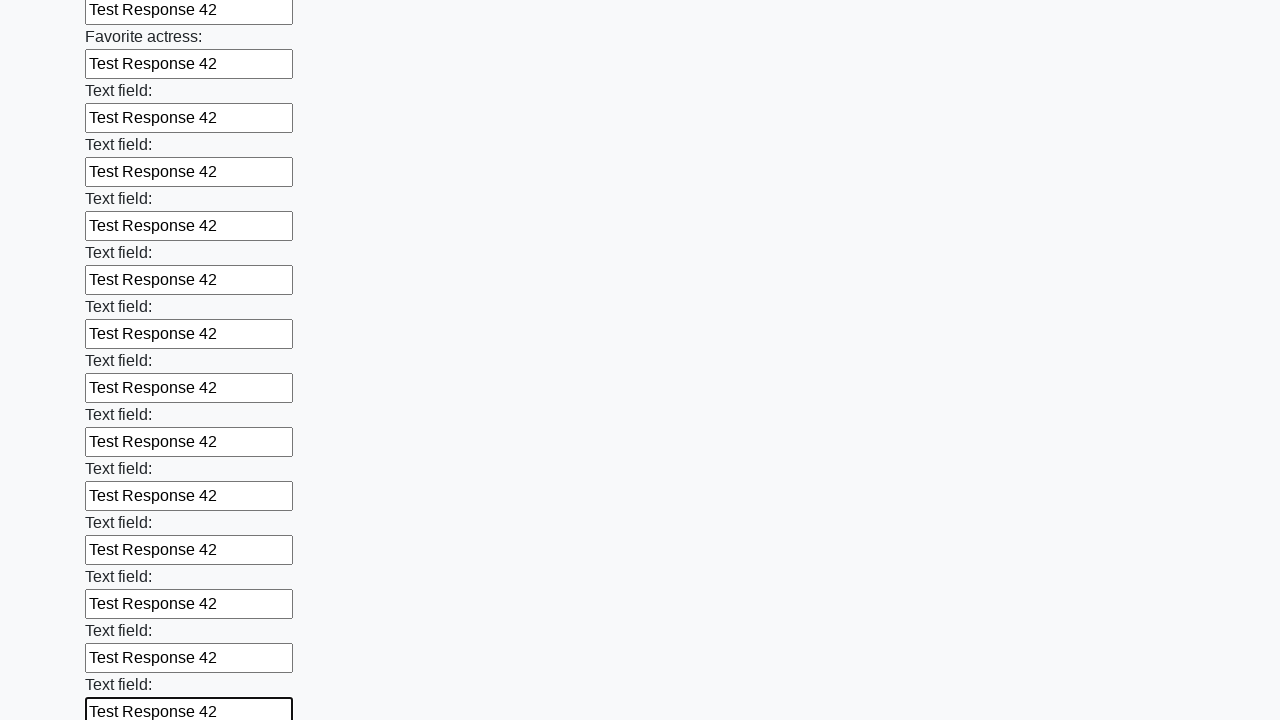

Filled text input field 39/100 with 'Test Response 42' on [type="text"] >> nth=38
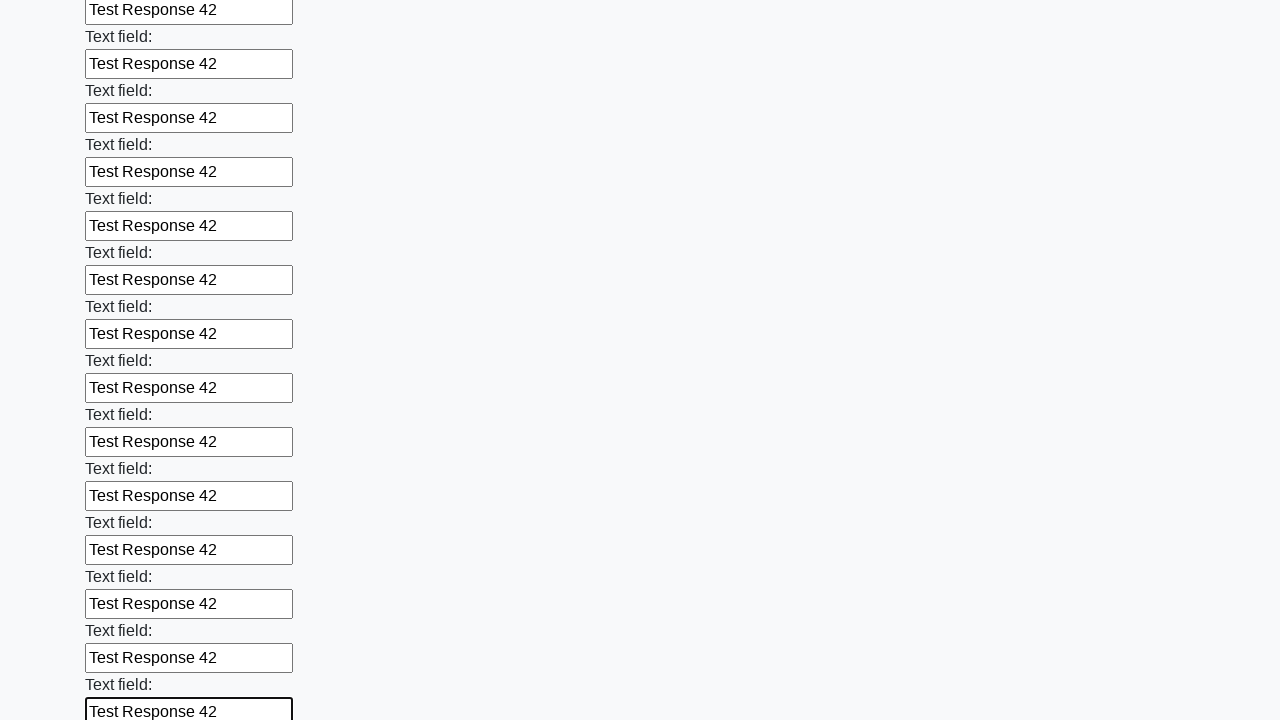

Filled text input field 40/100 with 'Test Response 42' on [type="text"] >> nth=39
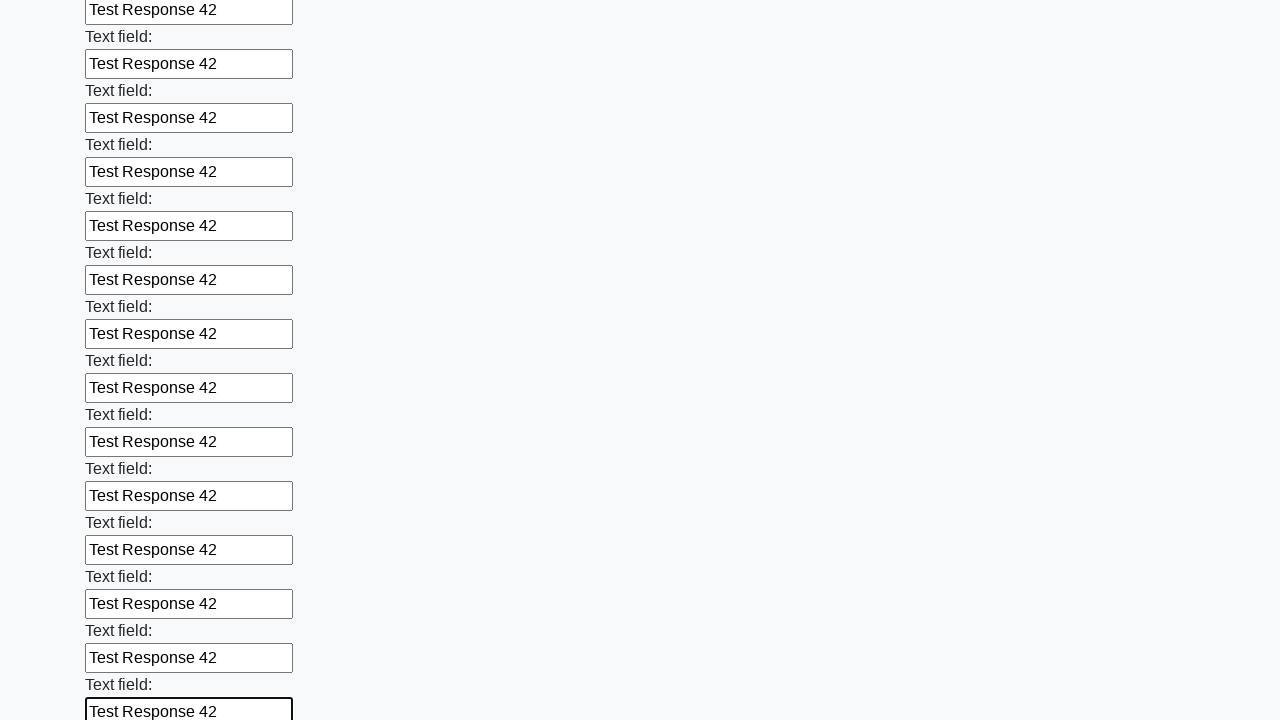

Filled text input field 41/100 with 'Test Response 42' on [type="text"] >> nth=40
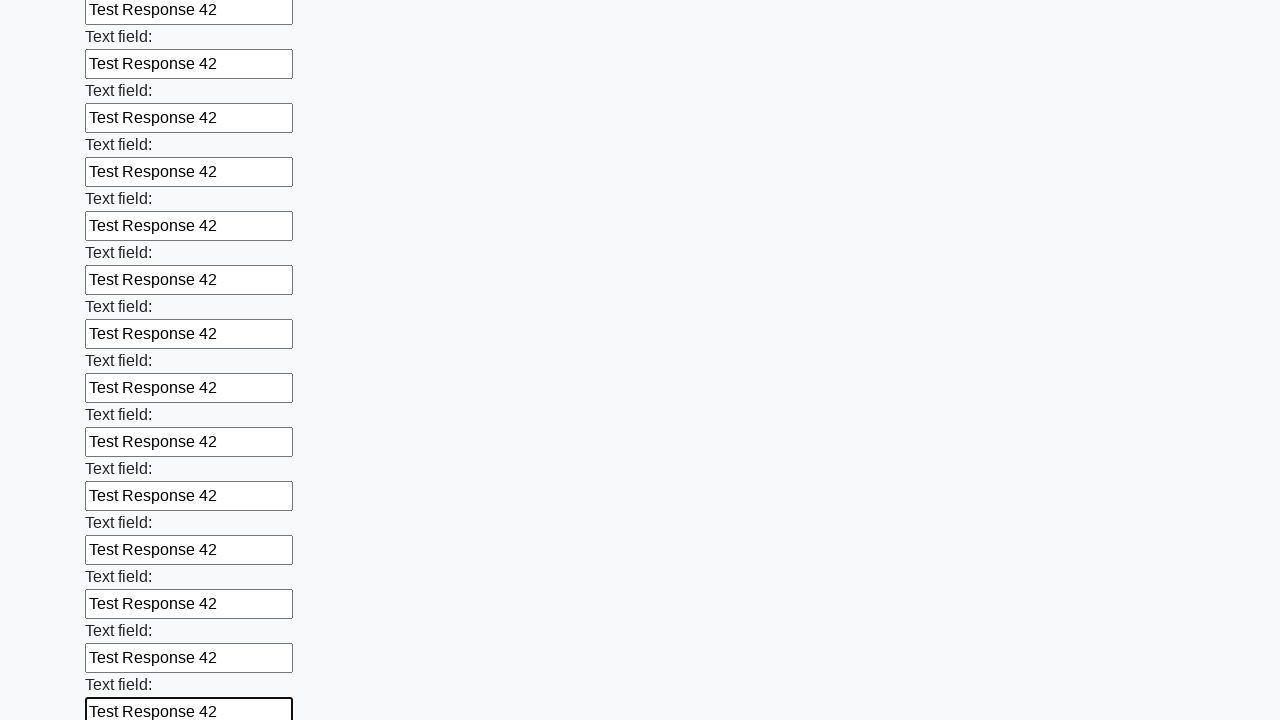

Filled text input field 42/100 with 'Test Response 42' on [type="text"] >> nth=41
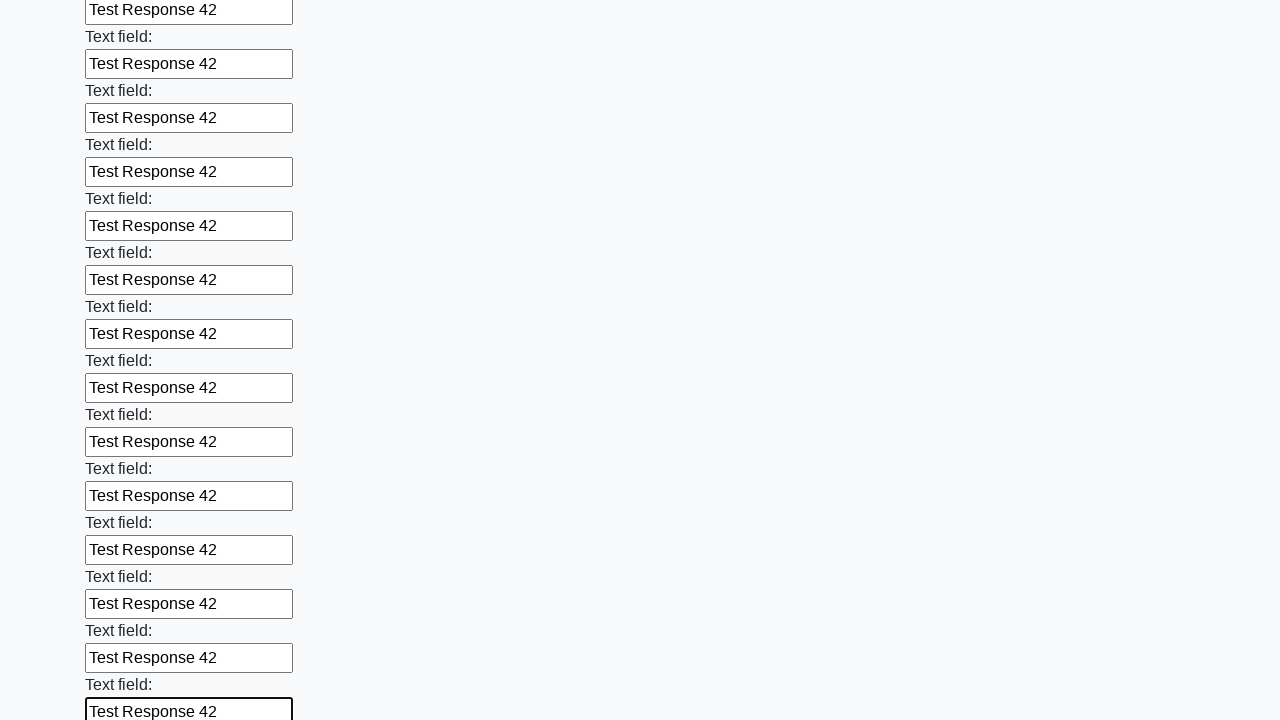

Filled text input field 43/100 with 'Test Response 42' on [type="text"] >> nth=42
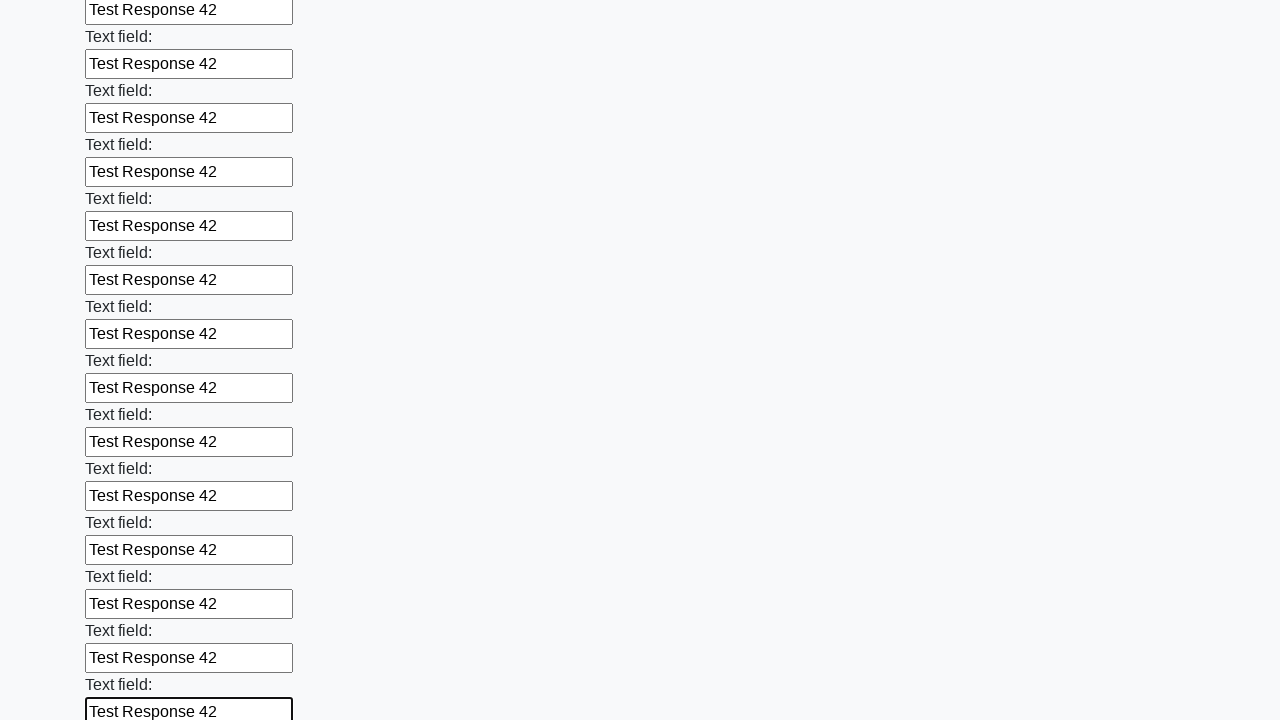

Filled text input field 44/100 with 'Test Response 42' on [type="text"] >> nth=43
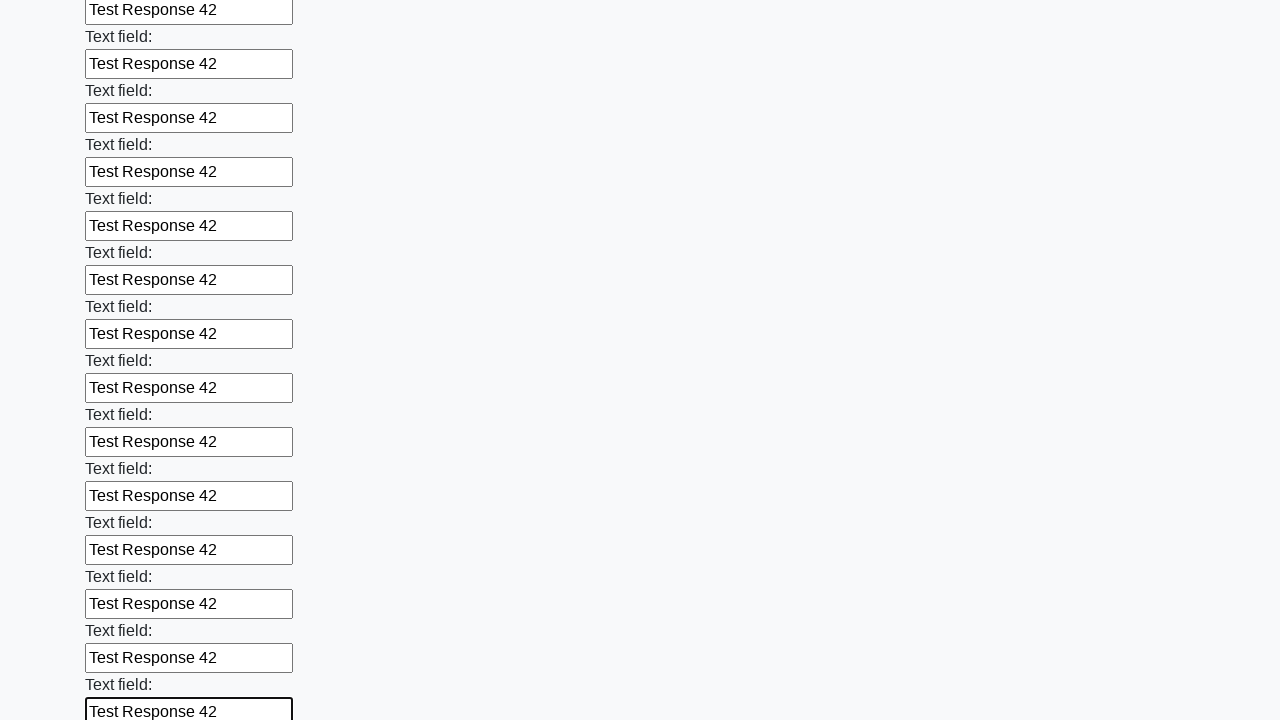

Filled text input field 45/100 with 'Test Response 42' on [type="text"] >> nth=44
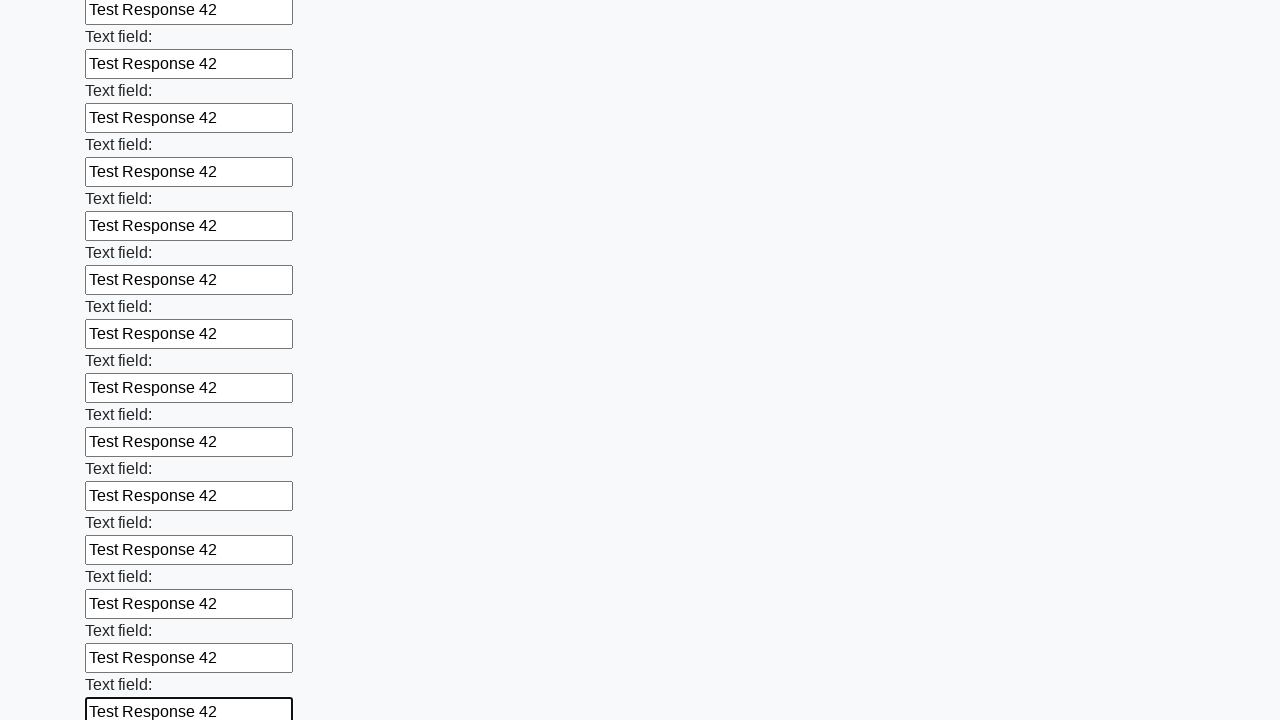

Filled text input field 46/100 with 'Test Response 42' on [type="text"] >> nth=45
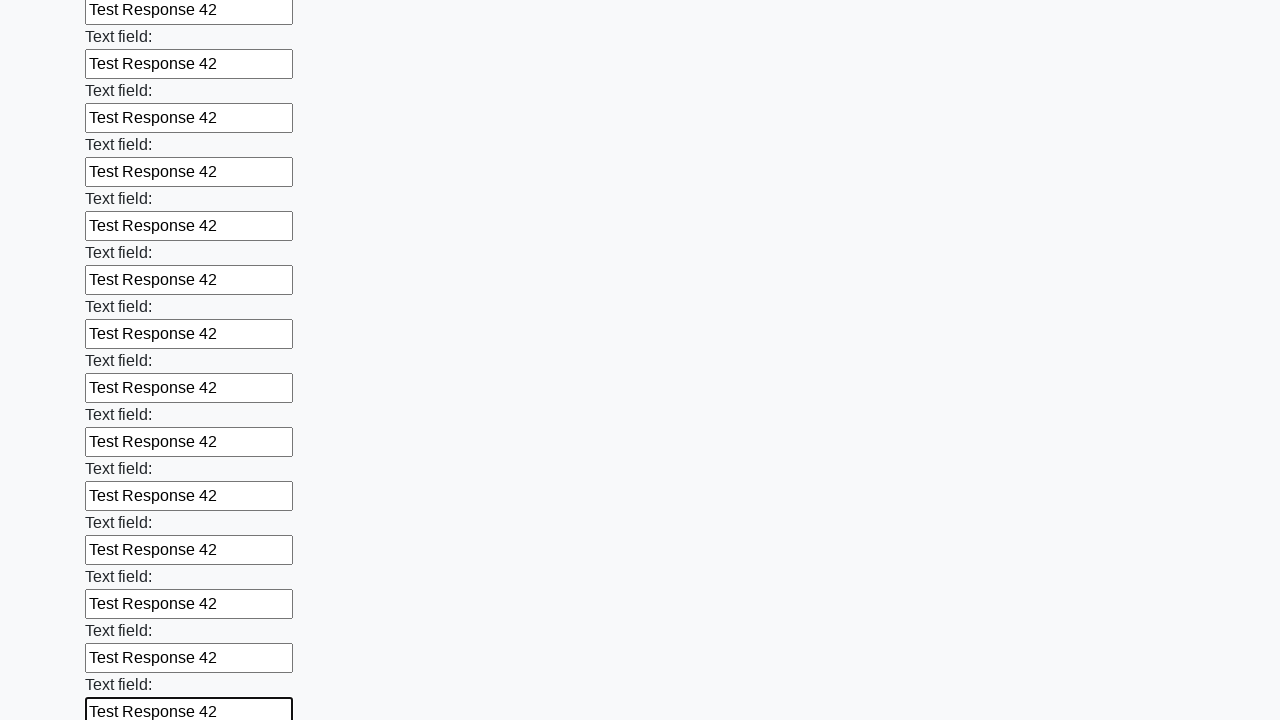

Filled text input field 47/100 with 'Test Response 42' on [type="text"] >> nth=46
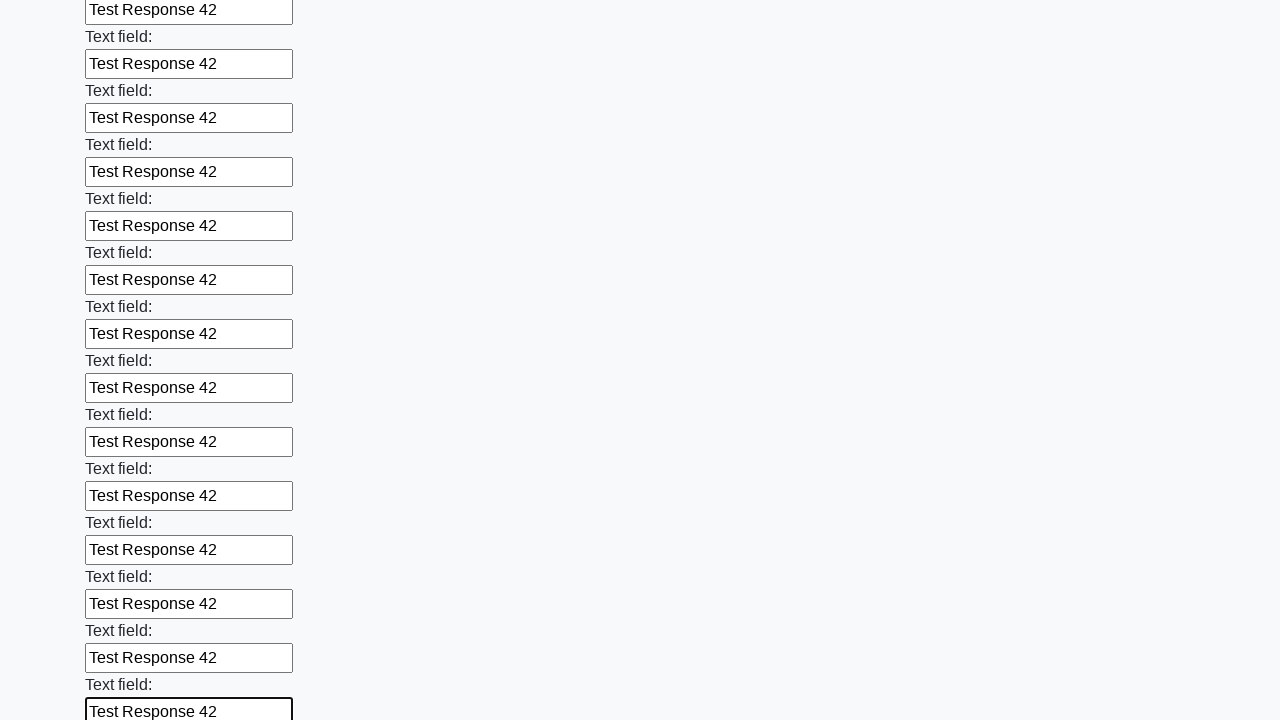

Filled text input field 48/100 with 'Test Response 42' on [type="text"] >> nth=47
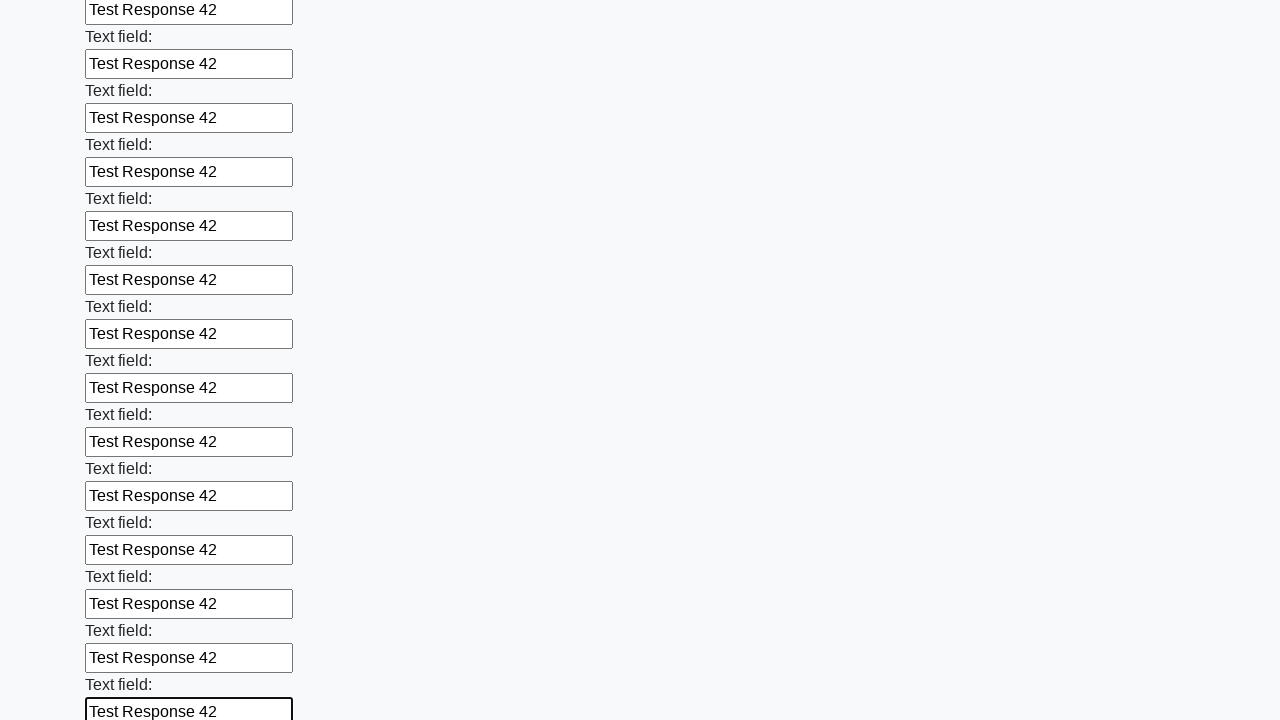

Filled text input field 49/100 with 'Test Response 42' on [type="text"] >> nth=48
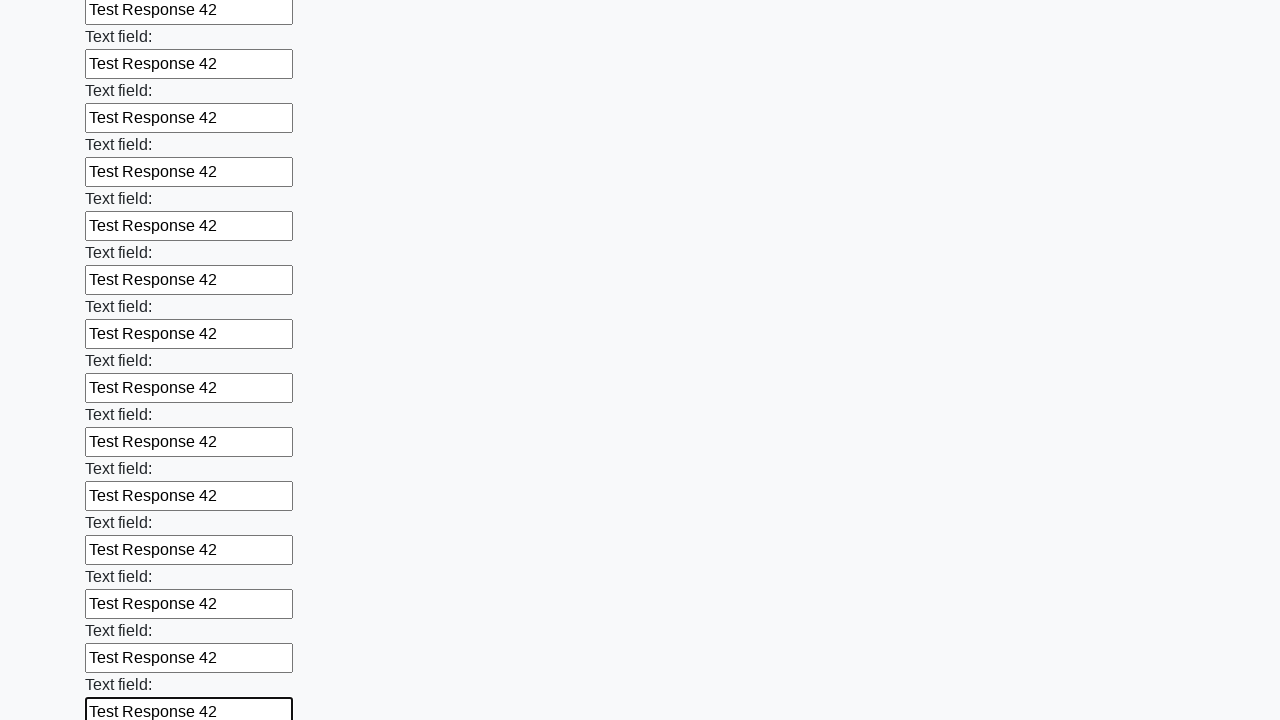

Filled text input field 50/100 with 'Test Response 42' on [type="text"] >> nth=49
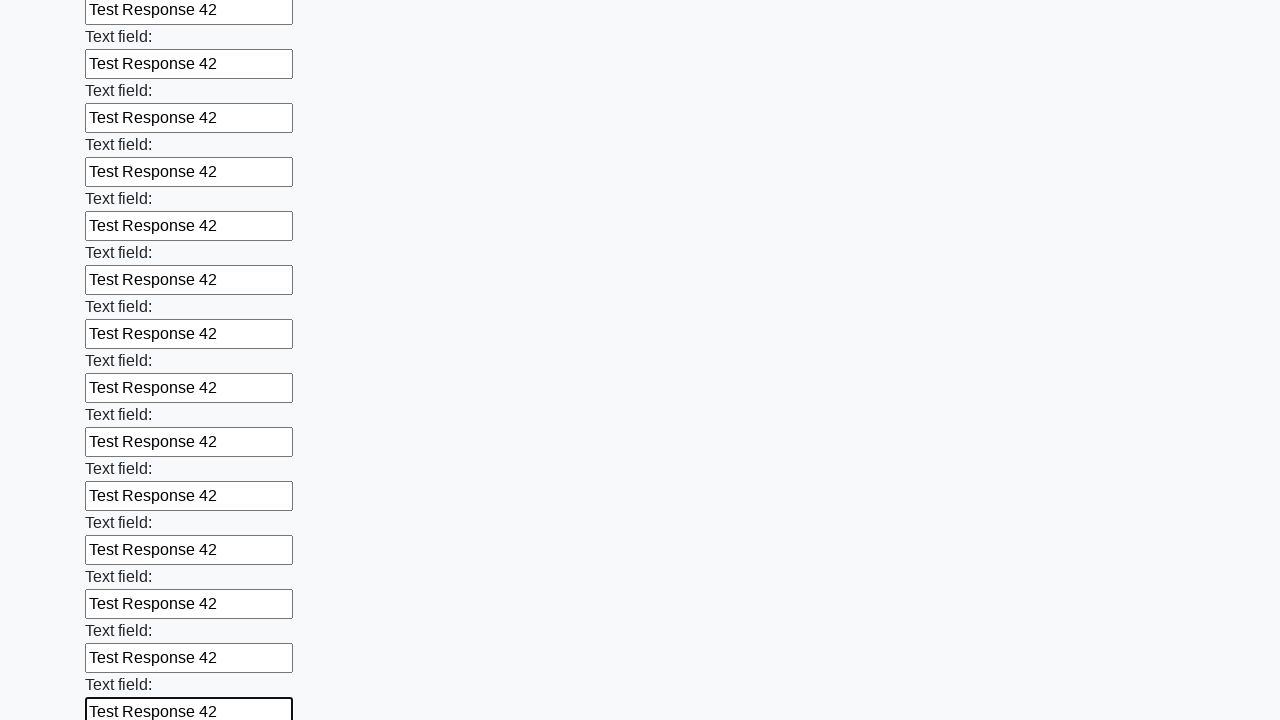

Filled text input field 51/100 with 'Test Response 42' on [type="text"] >> nth=50
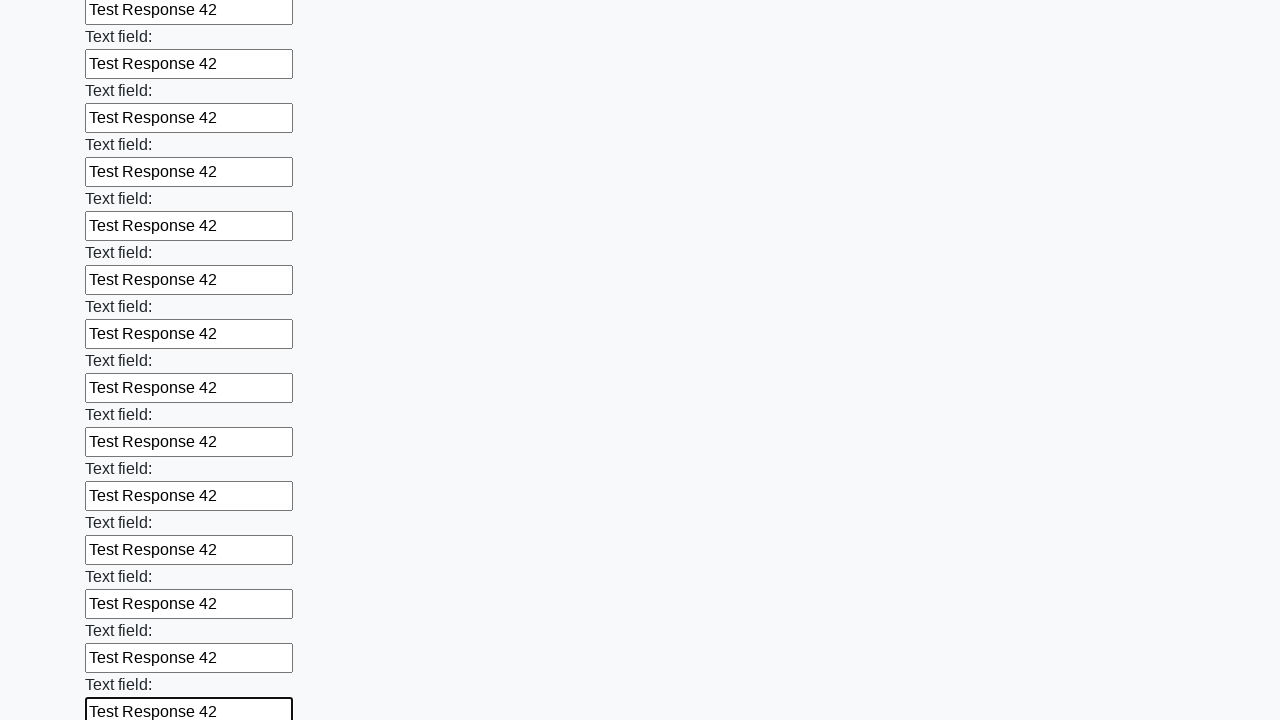

Filled text input field 52/100 with 'Test Response 42' on [type="text"] >> nth=51
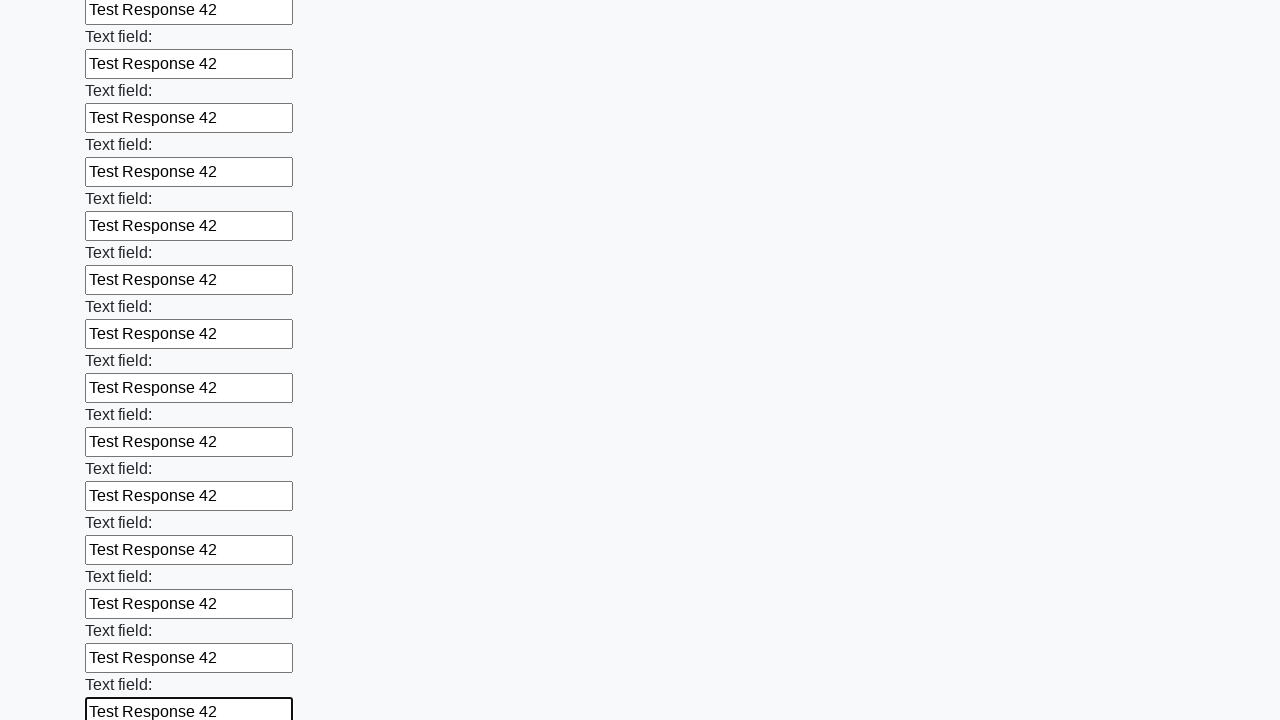

Filled text input field 53/100 with 'Test Response 42' on [type="text"] >> nth=52
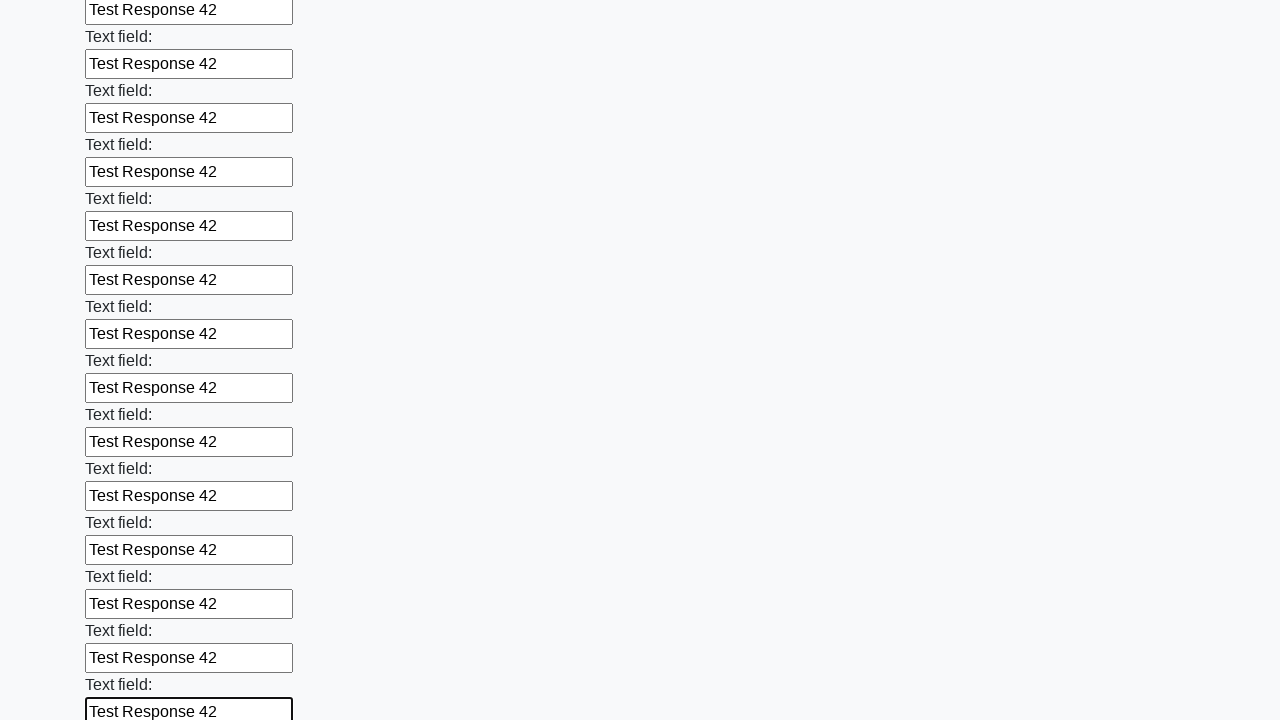

Filled text input field 54/100 with 'Test Response 42' on [type="text"] >> nth=53
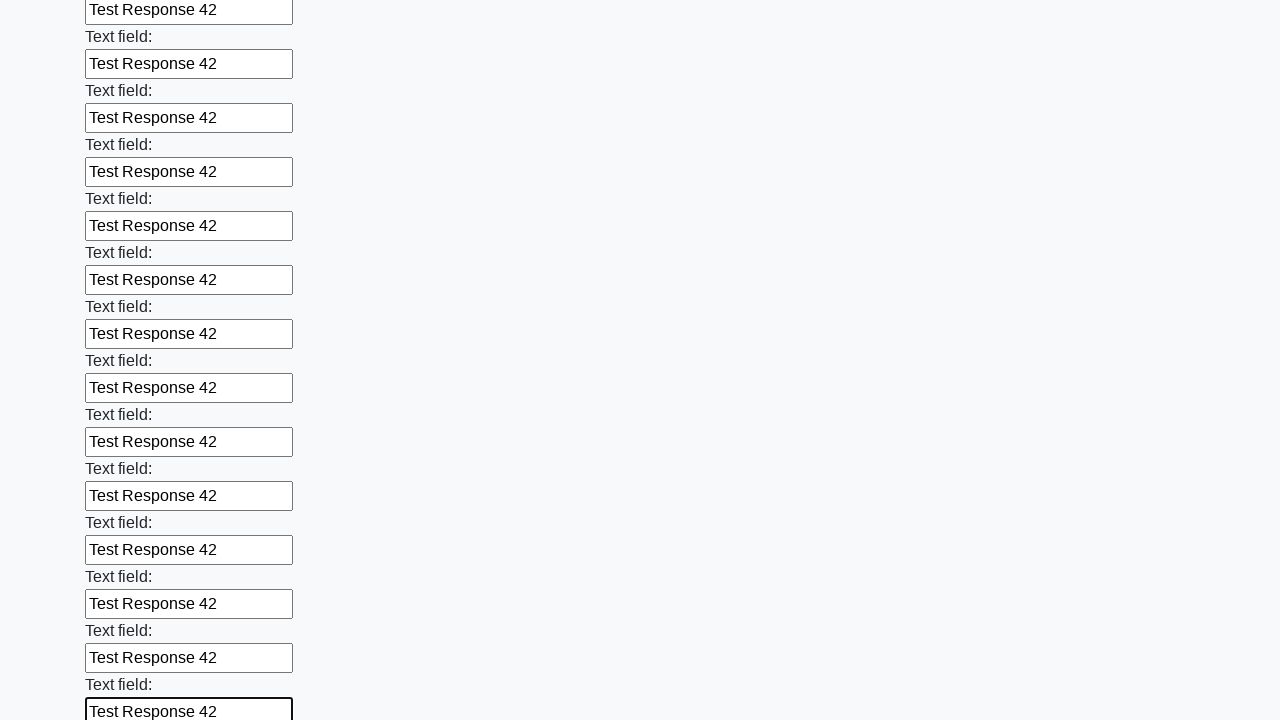

Filled text input field 55/100 with 'Test Response 42' on [type="text"] >> nth=54
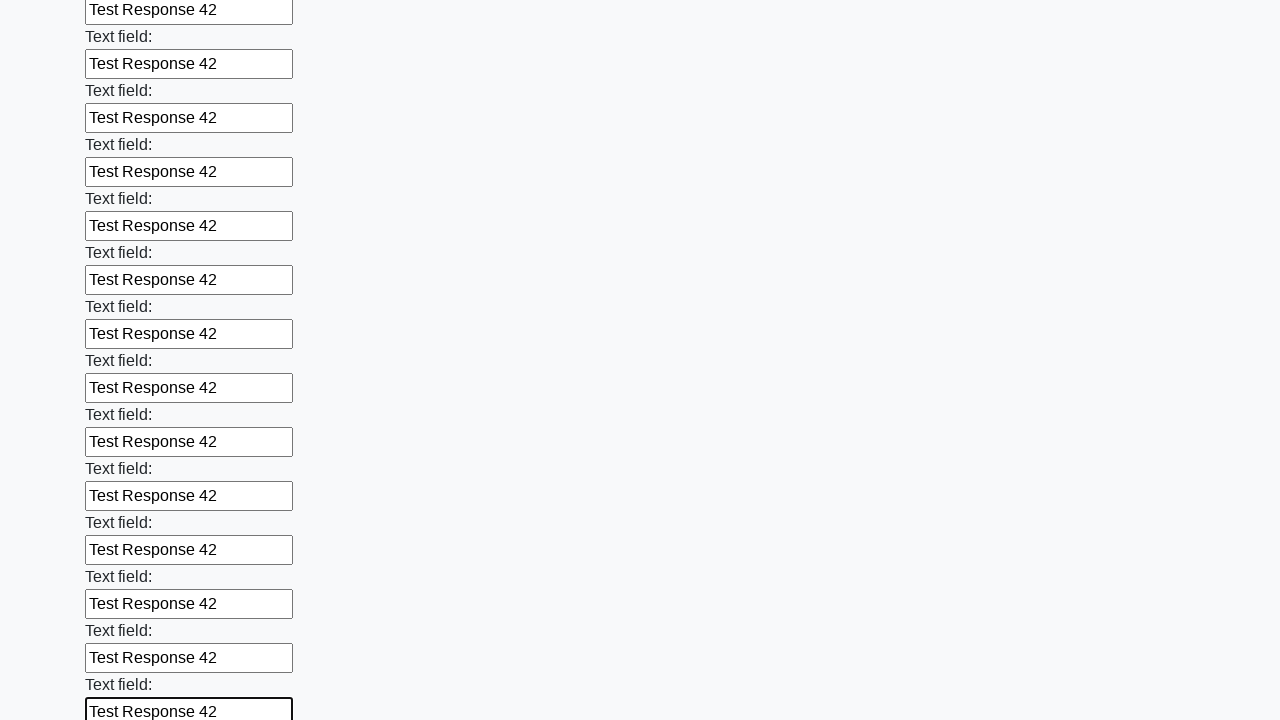

Filled text input field 56/100 with 'Test Response 42' on [type="text"] >> nth=55
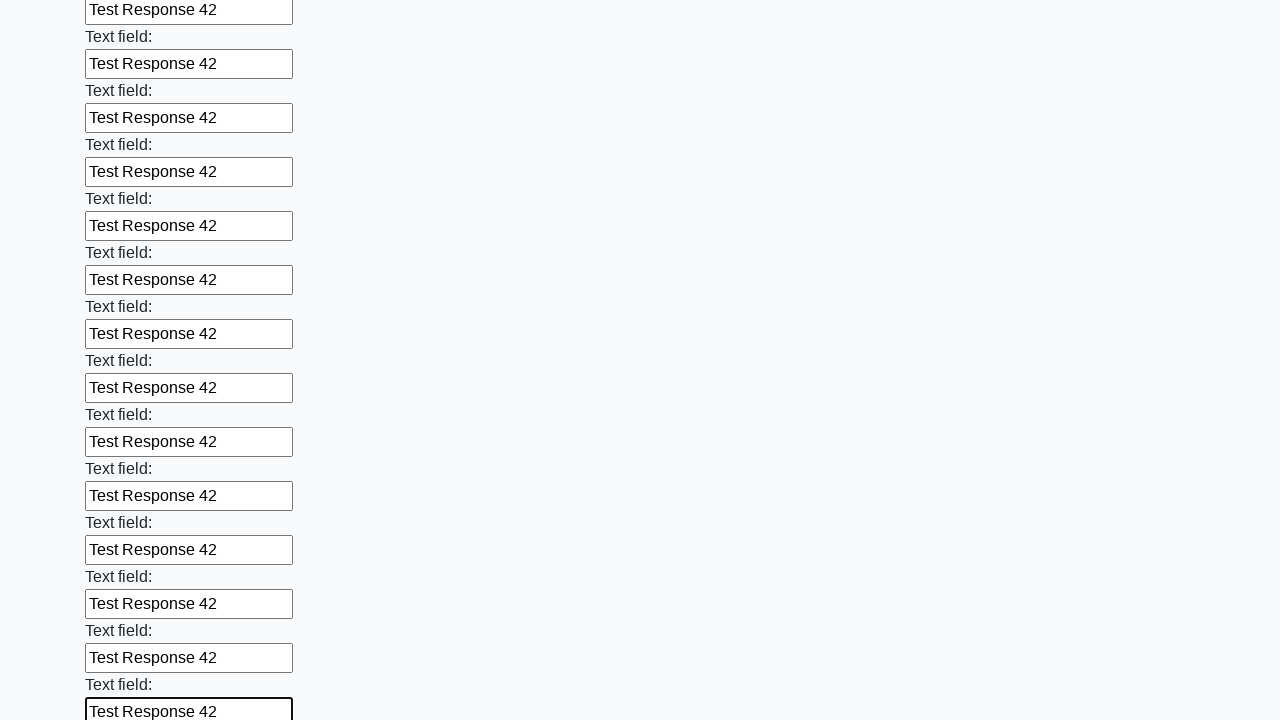

Filled text input field 57/100 with 'Test Response 42' on [type="text"] >> nth=56
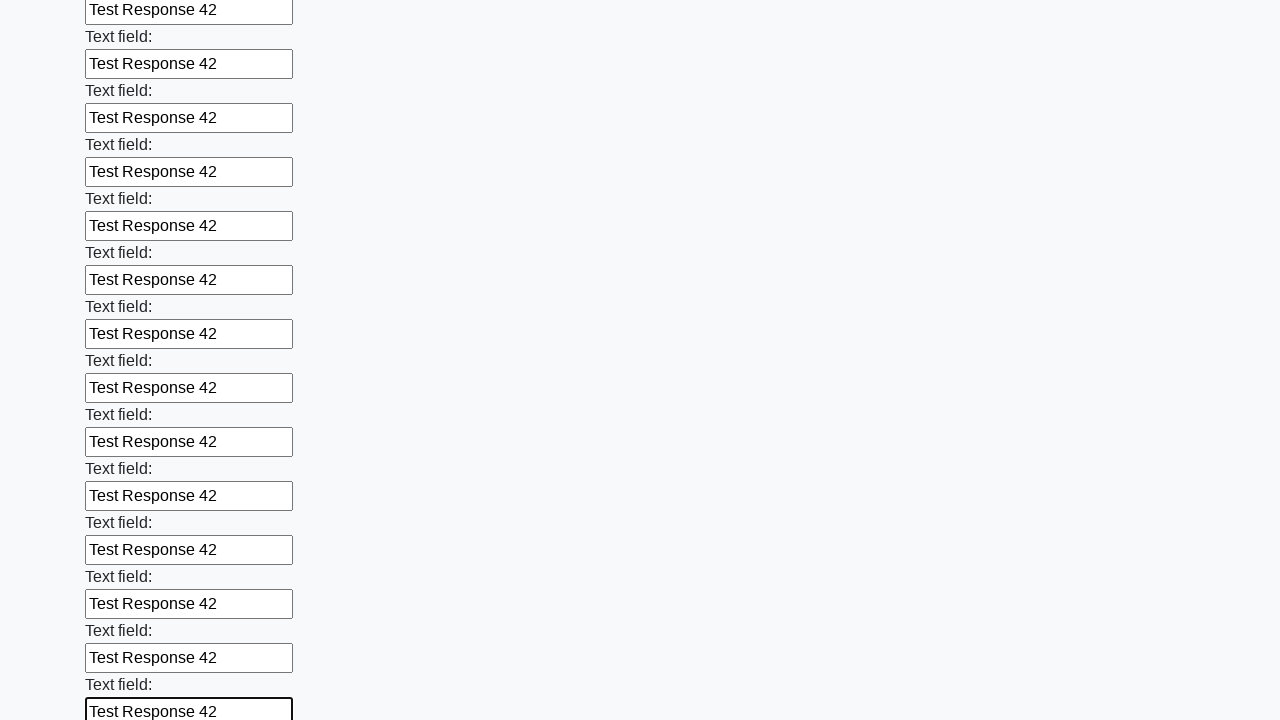

Filled text input field 58/100 with 'Test Response 42' on [type="text"] >> nth=57
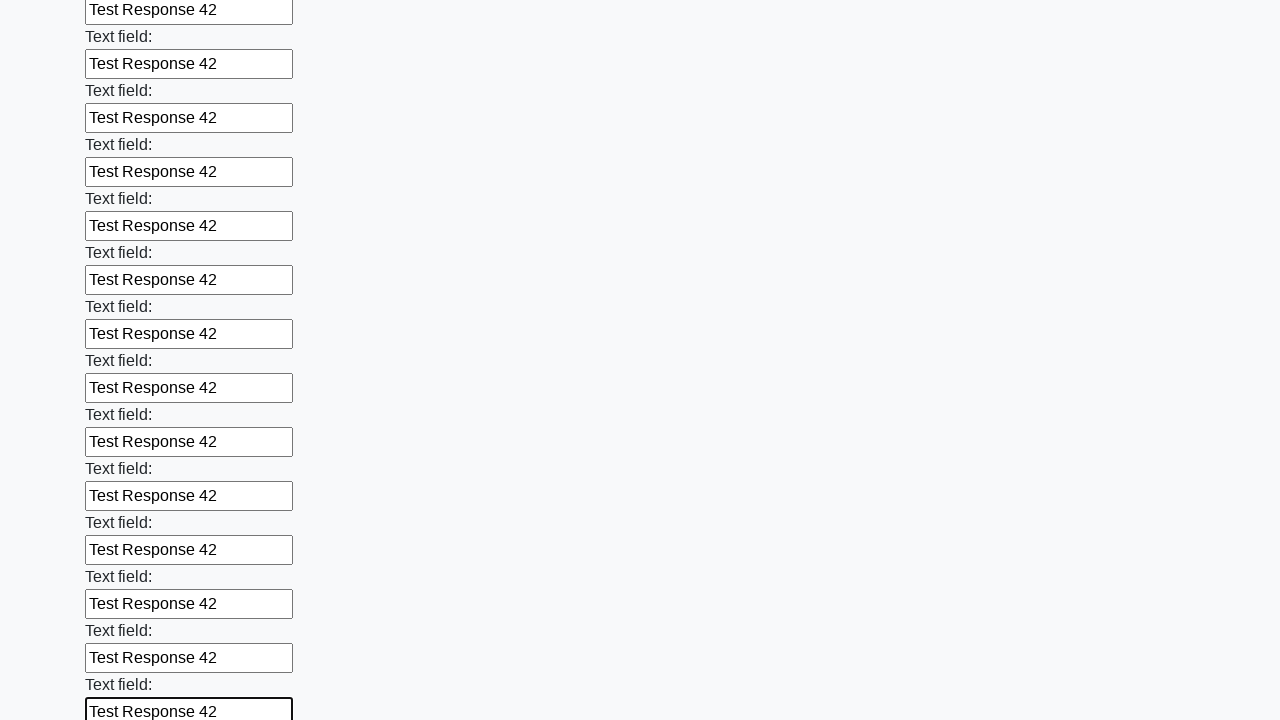

Filled text input field 59/100 with 'Test Response 42' on [type="text"] >> nth=58
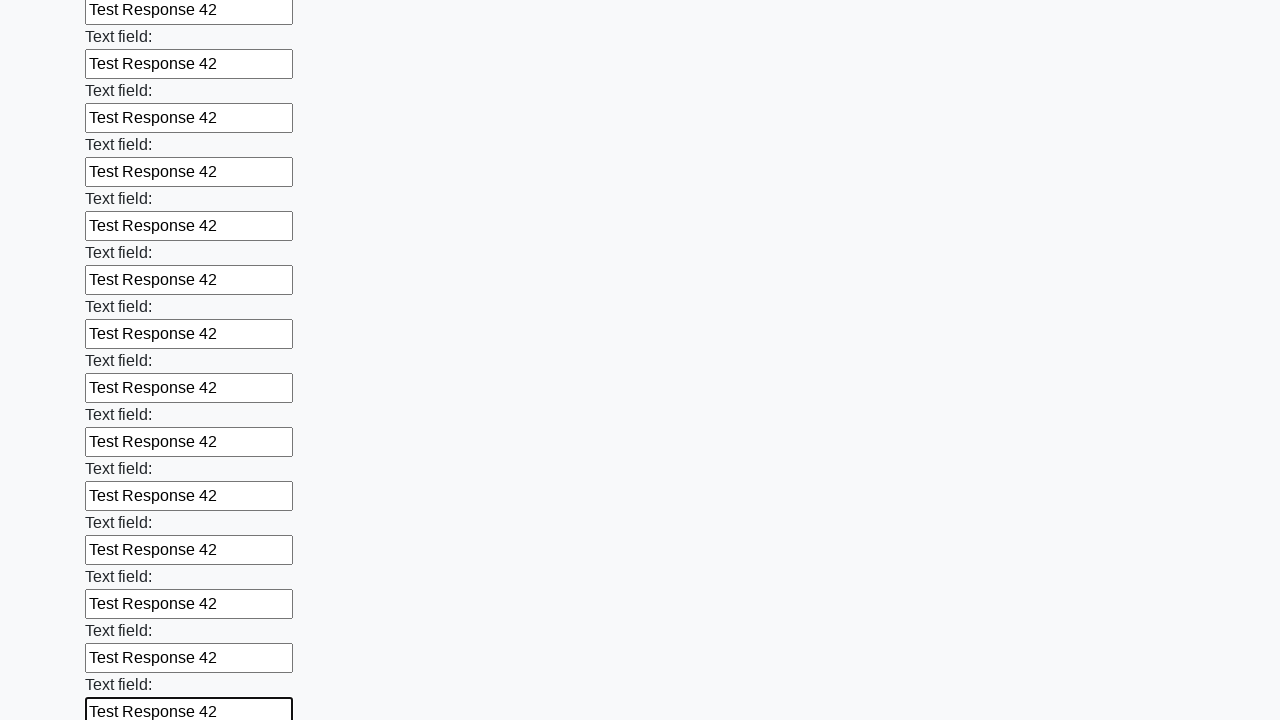

Filled text input field 60/100 with 'Test Response 42' on [type="text"] >> nth=59
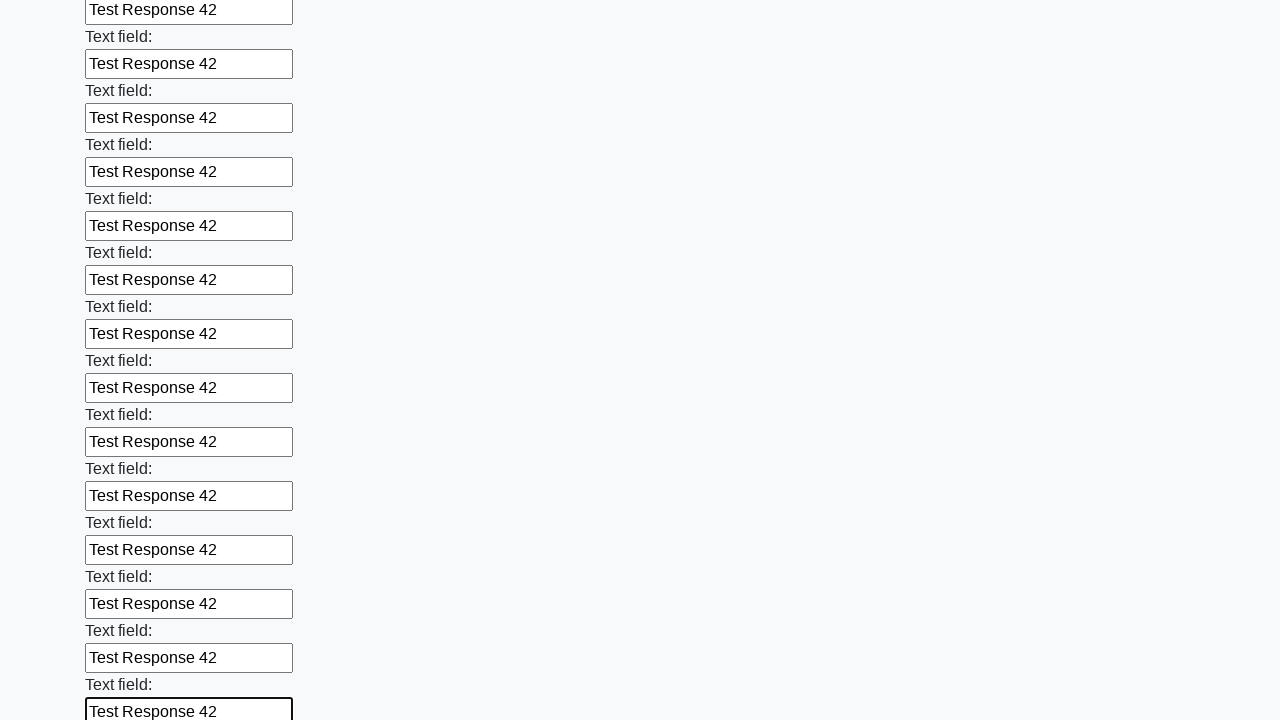

Filled text input field 61/100 with 'Test Response 42' on [type="text"] >> nth=60
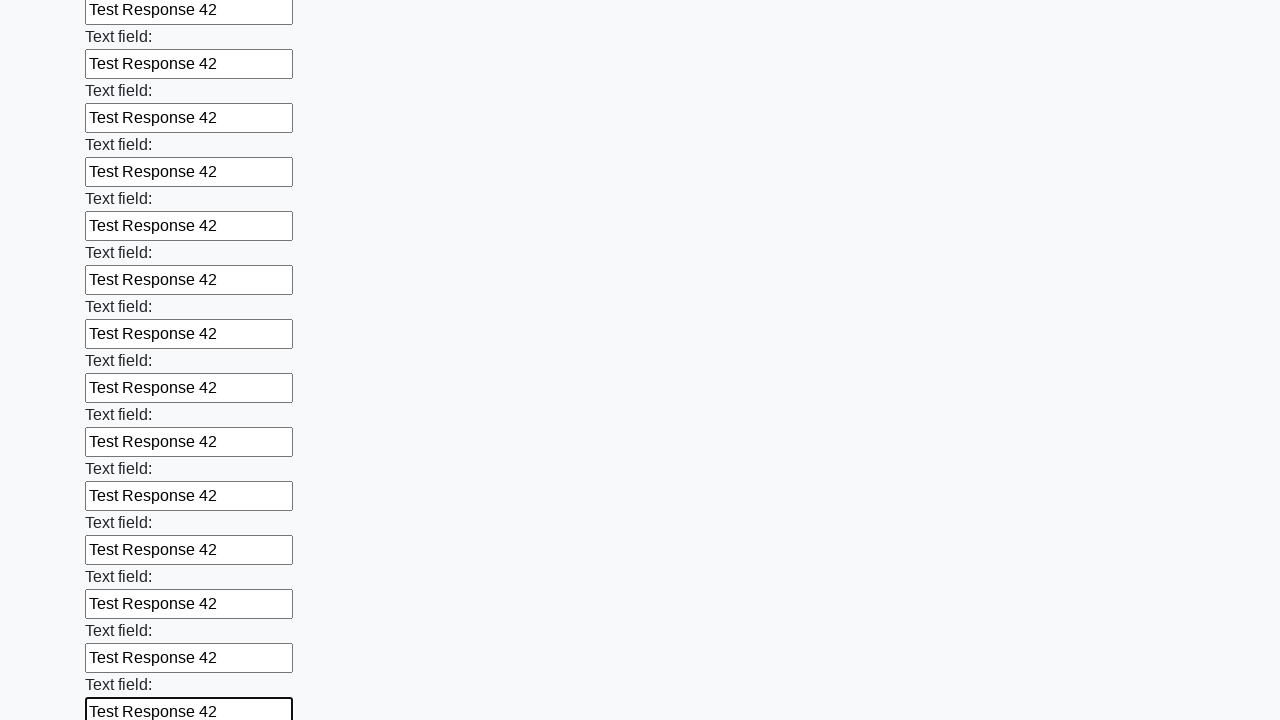

Filled text input field 62/100 with 'Test Response 42' on [type="text"] >> nth=61
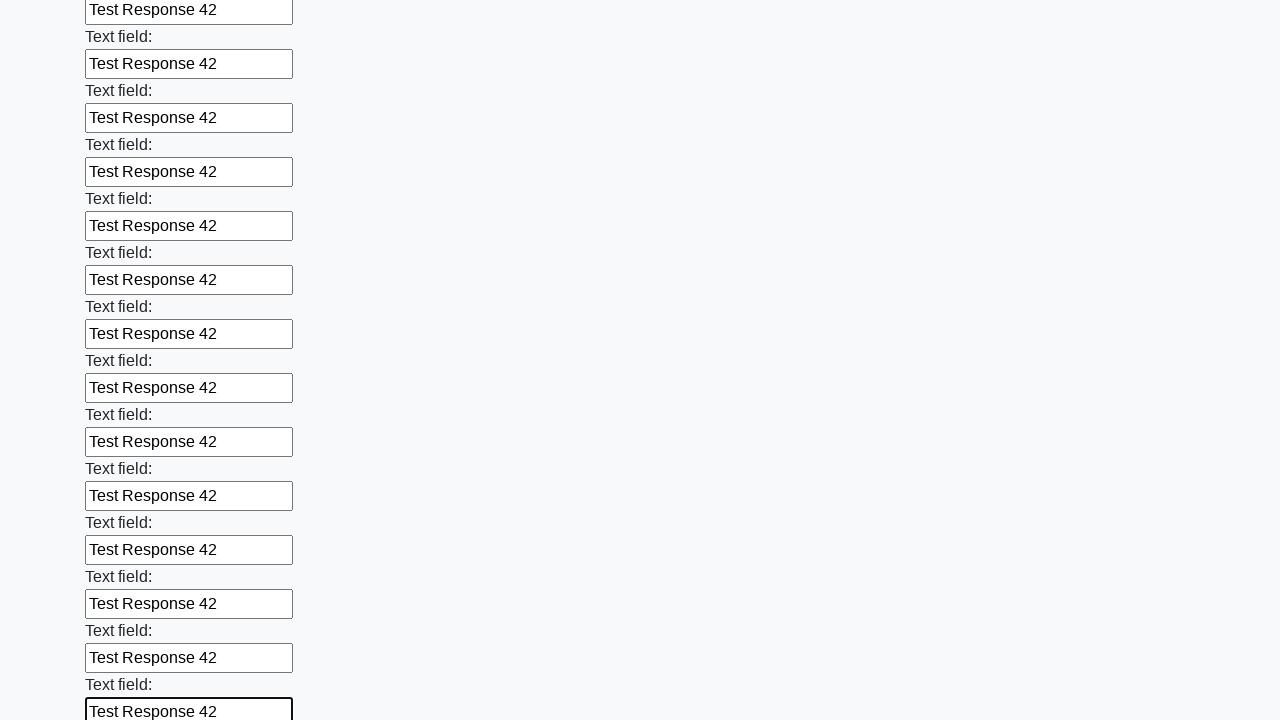

Filled text input field 63/100 with 'Test Response 42' on [type="text"] >> nth=62
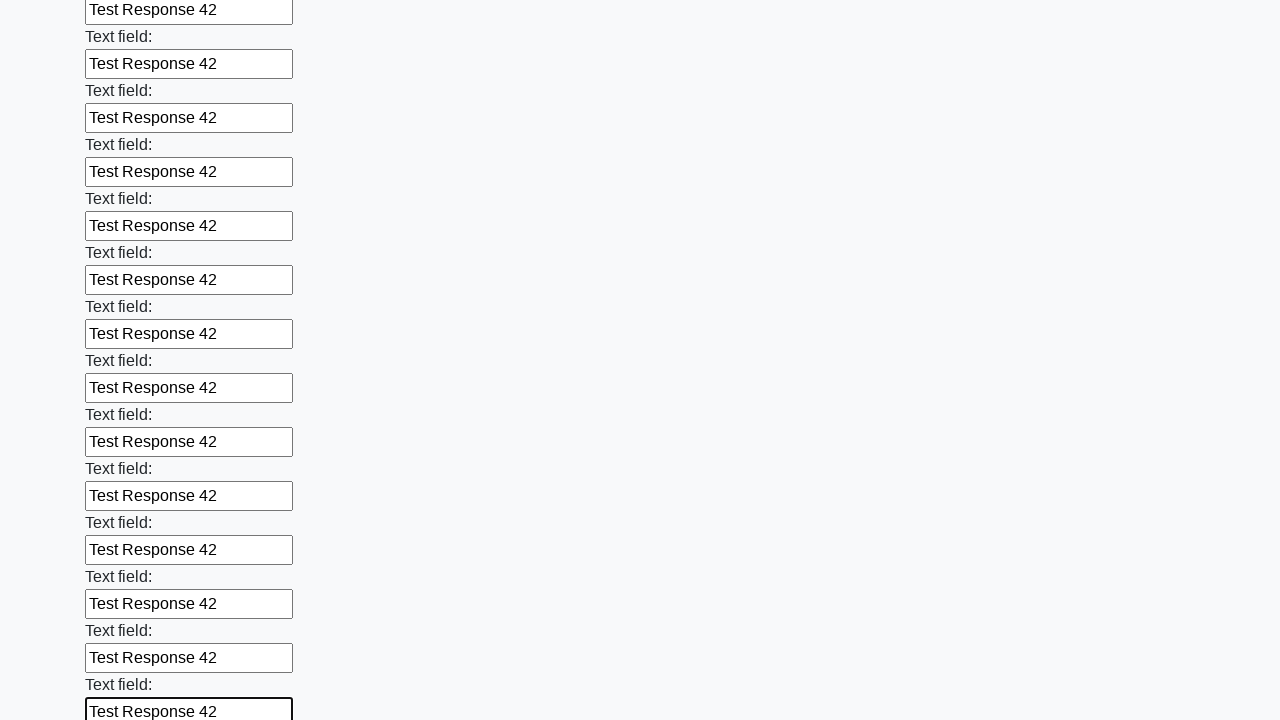

Filled text input field 64/100 with 'Test Response 42' on [type="text"] >> nth=63
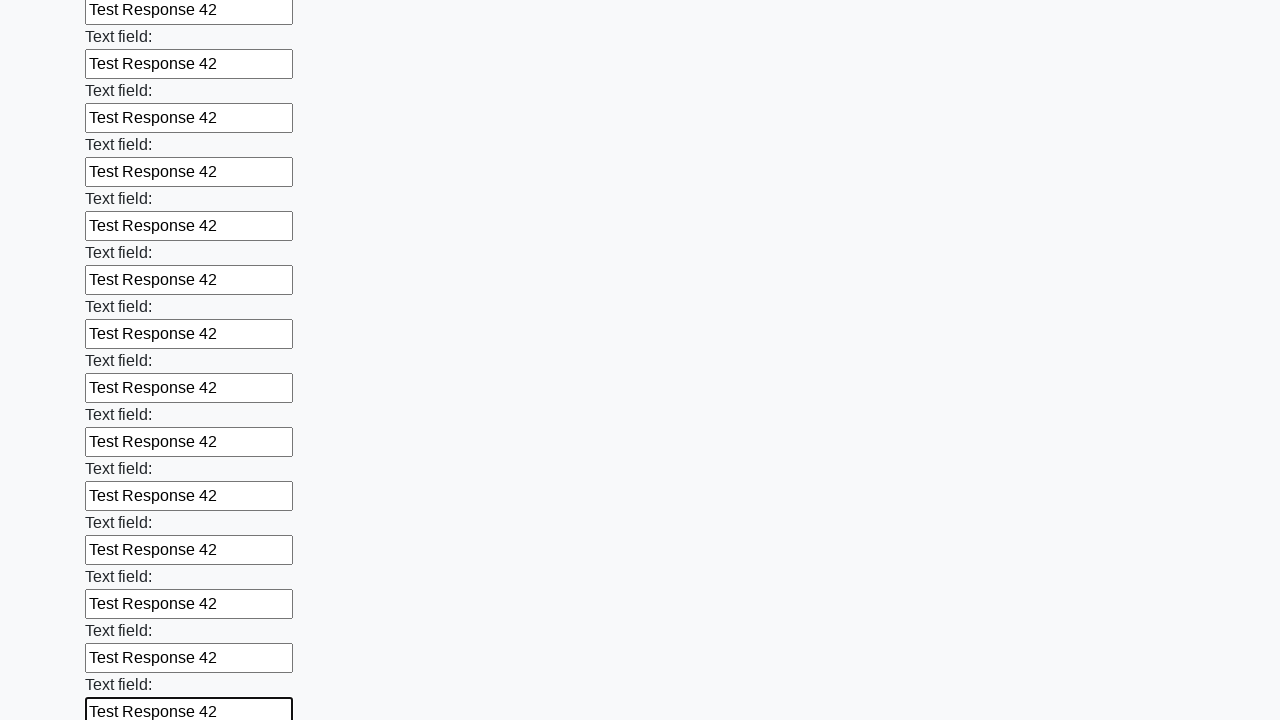

Filled text input field 65/100 with 'Test Response 42' on [type="text"] >> nth=64
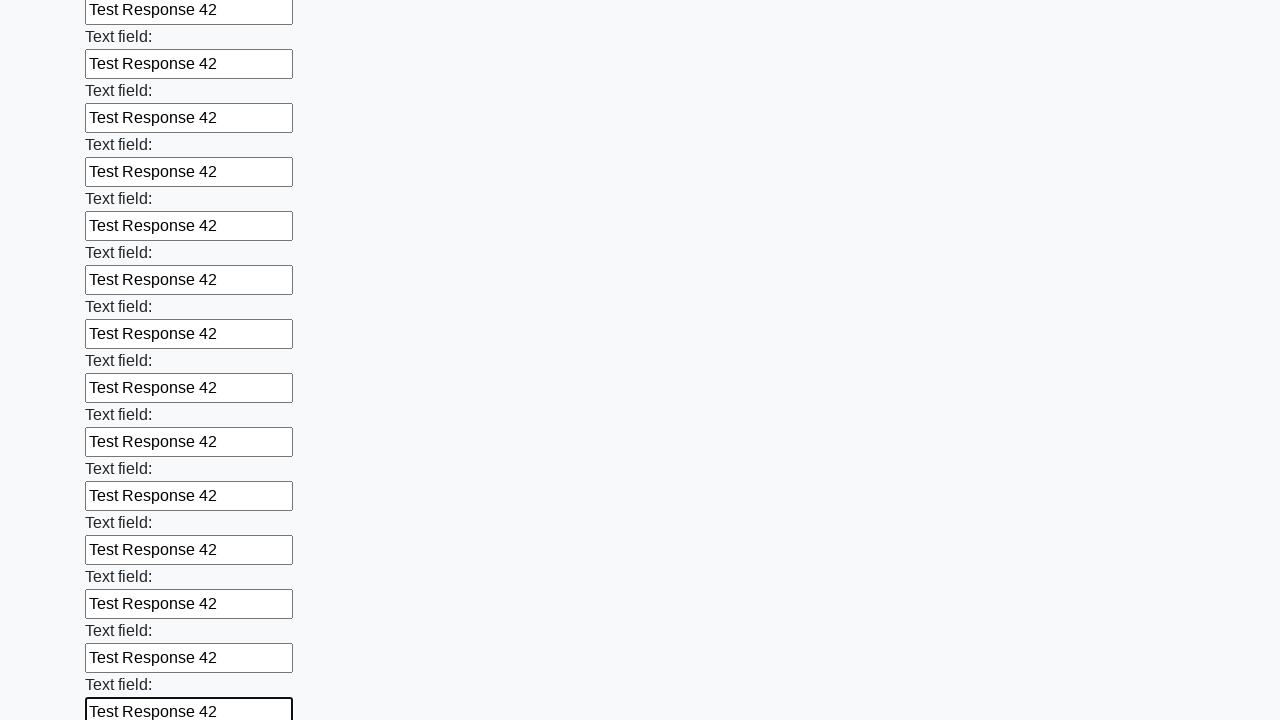

Filled text input field 66/100 with 'Test Response 42' on [type="text"] >> nth=65
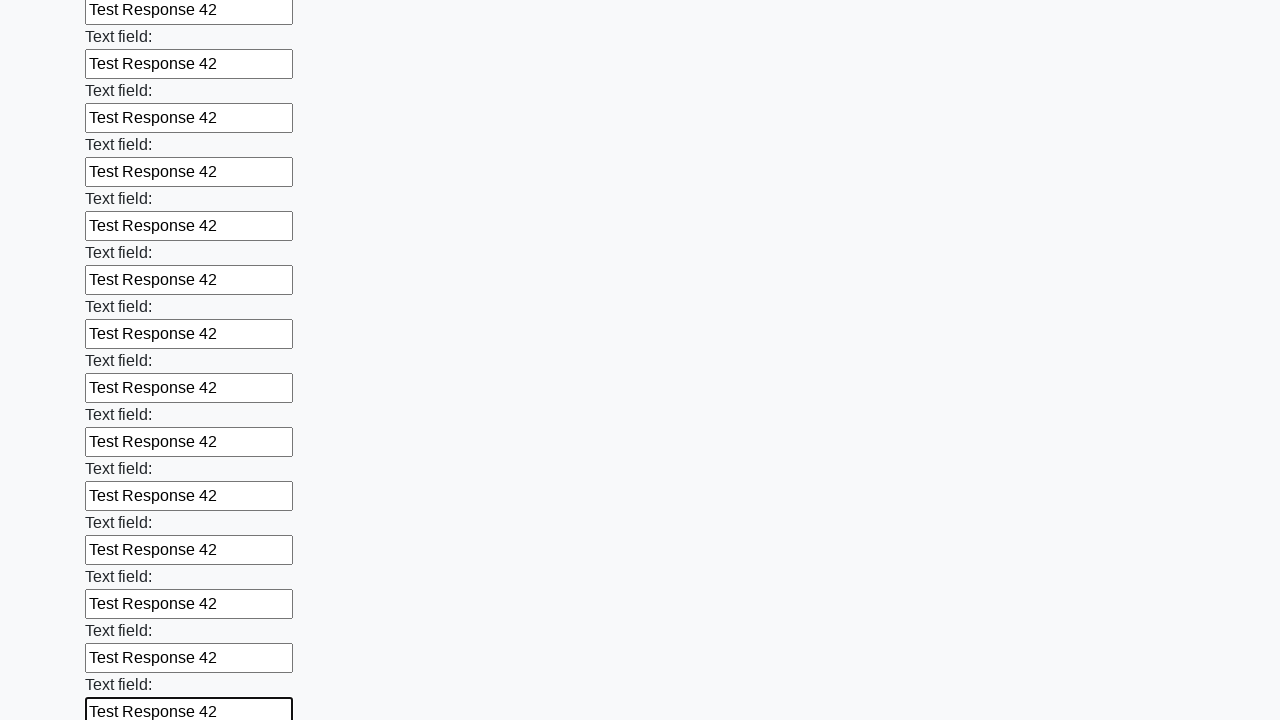

Filled text input field 67/100 with 'Test Response 42' on [type="text"] >> nth=66
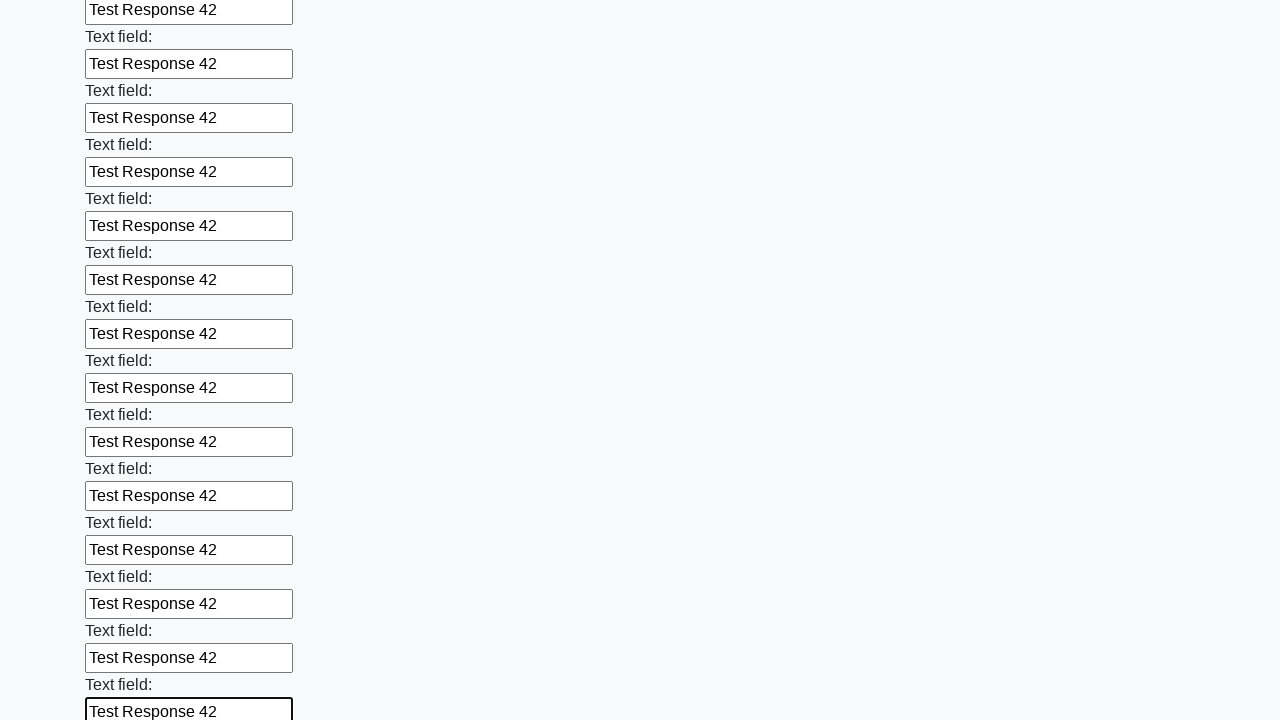

Filled text input field 68/100 with 'Test Response 42' on [type="text"] >> nth=67
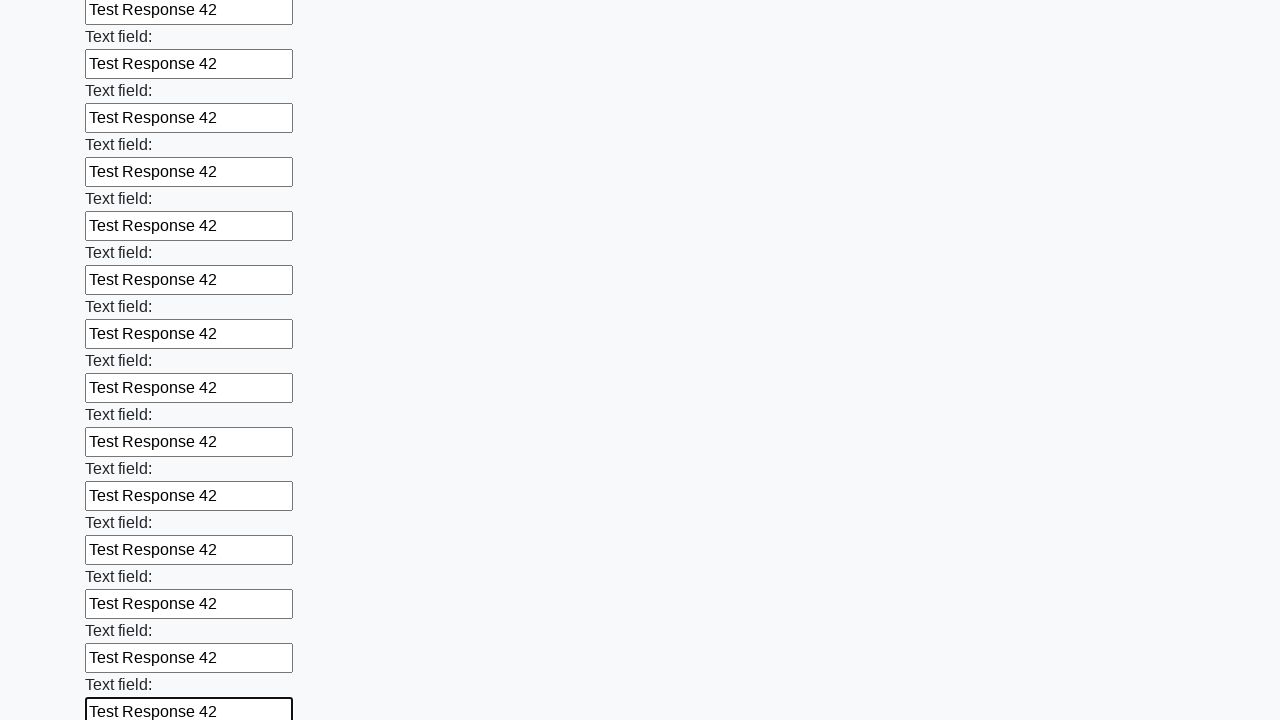

Filled text input field 69/100 with 'Test Response 42' on [type="text"] >> nth=68
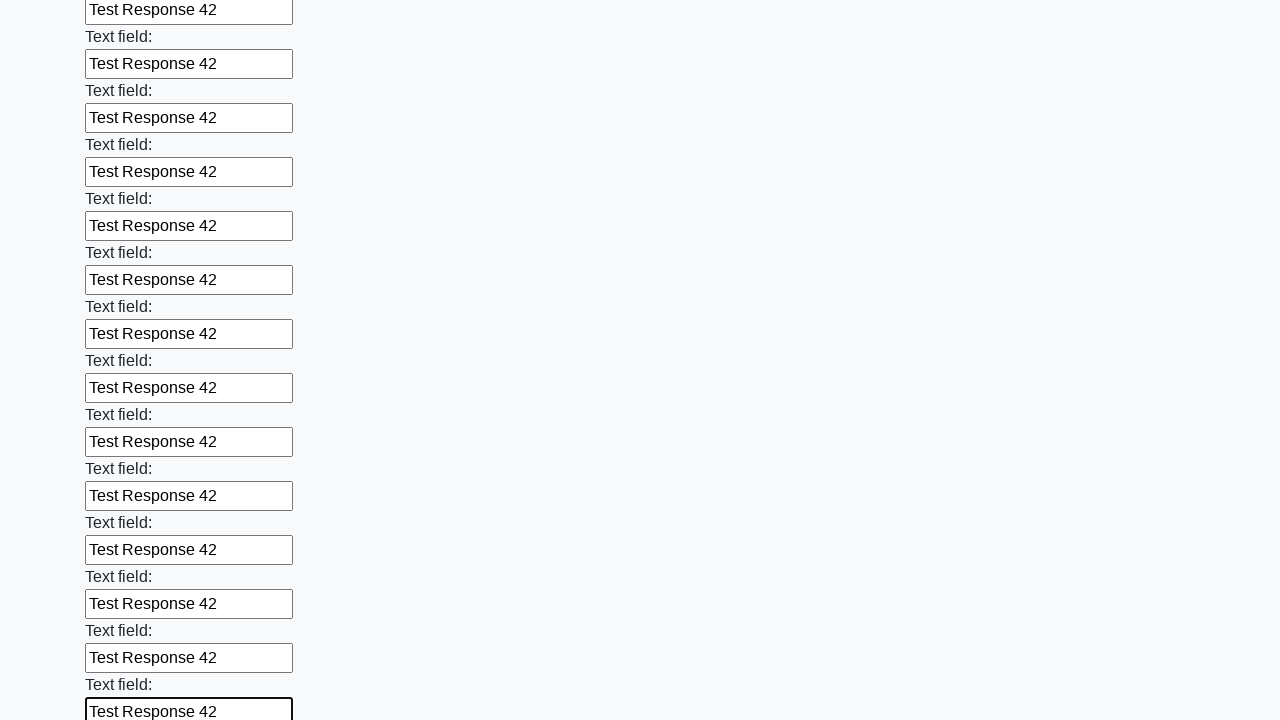

Filled text input field 70/100 with 'Test Response 42' on [type="text"] >> nth=69
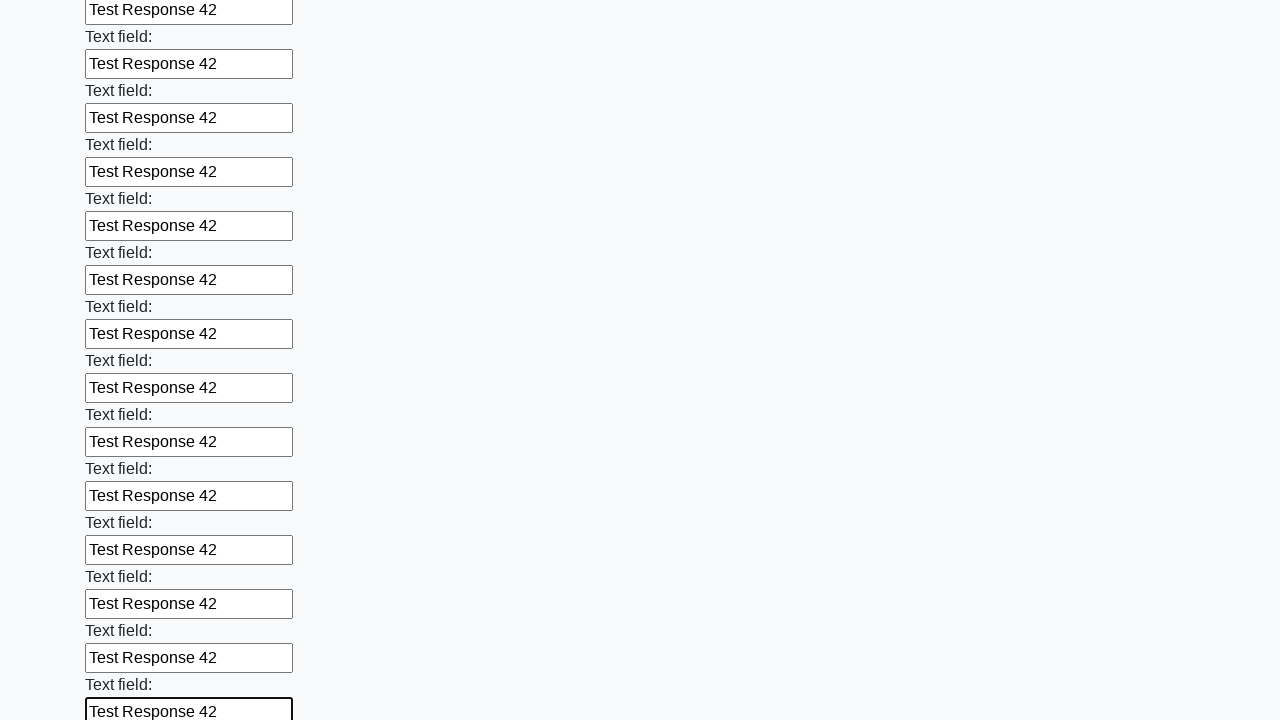

Filled text input field 71/100 with 'Test Response 42' on [type="text"] >> nth=70
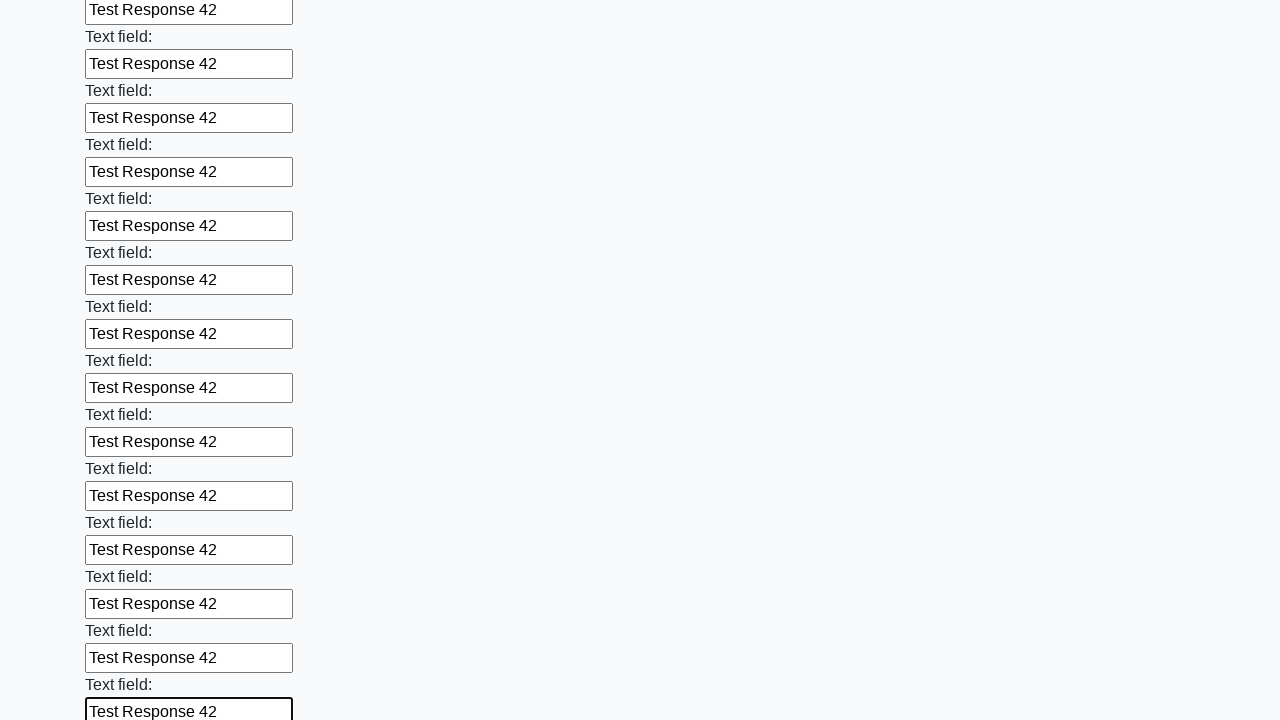

Filled text input field 72/100 with 'Test Response 42' on [type="text"] >> nth=71
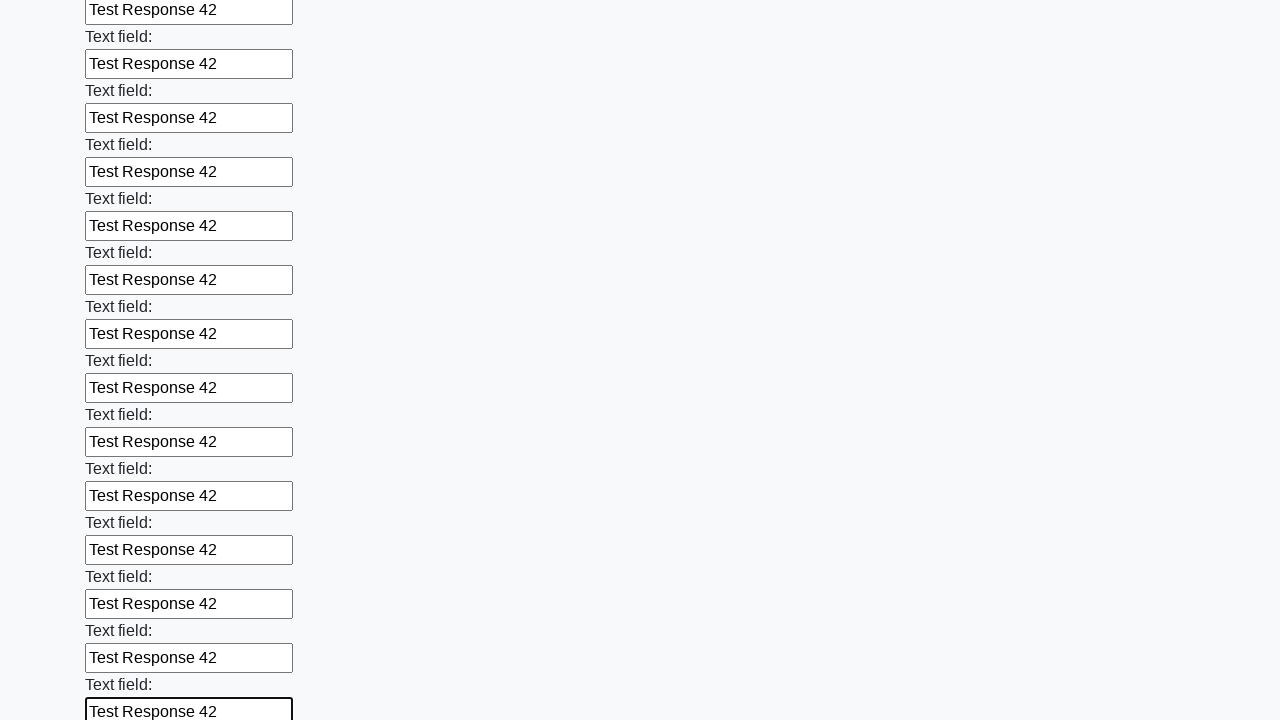

Filled text input field 73/100 with 'Test Response 42' on [type="text"] >> nth=72
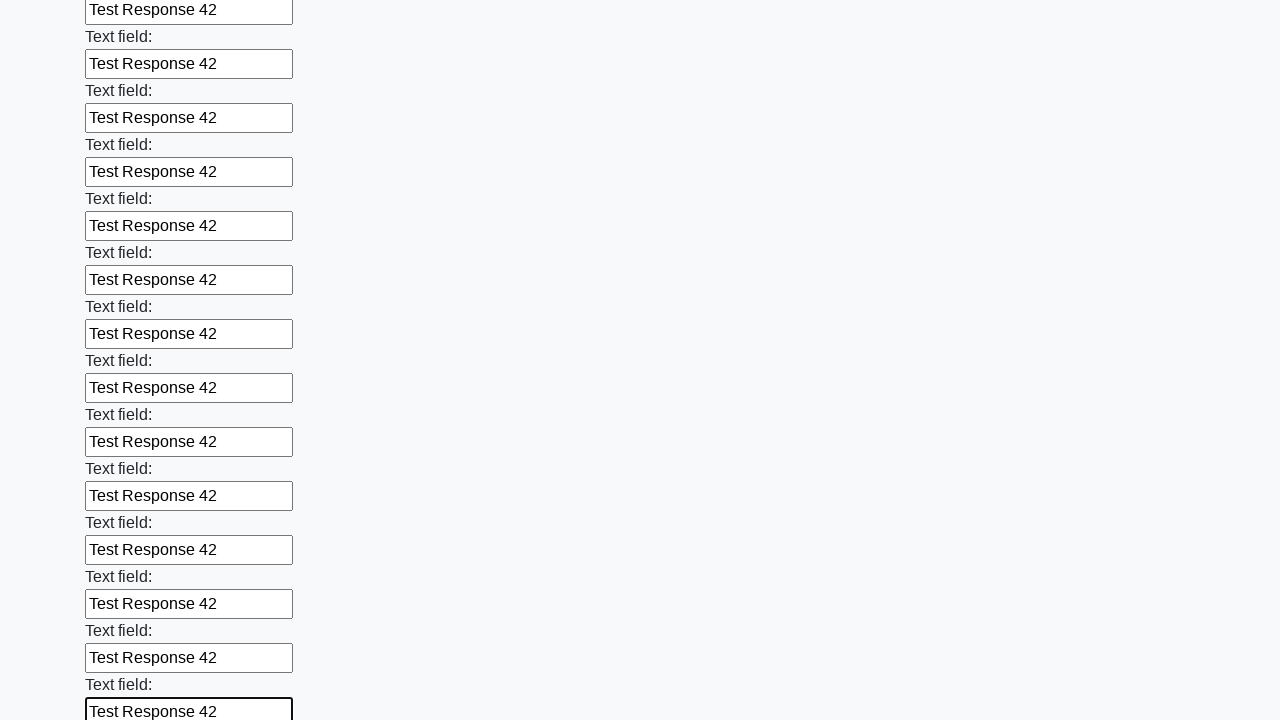

Filled text input field 74/100 with 'Test Response 42' on [type="text"] >> nth=73
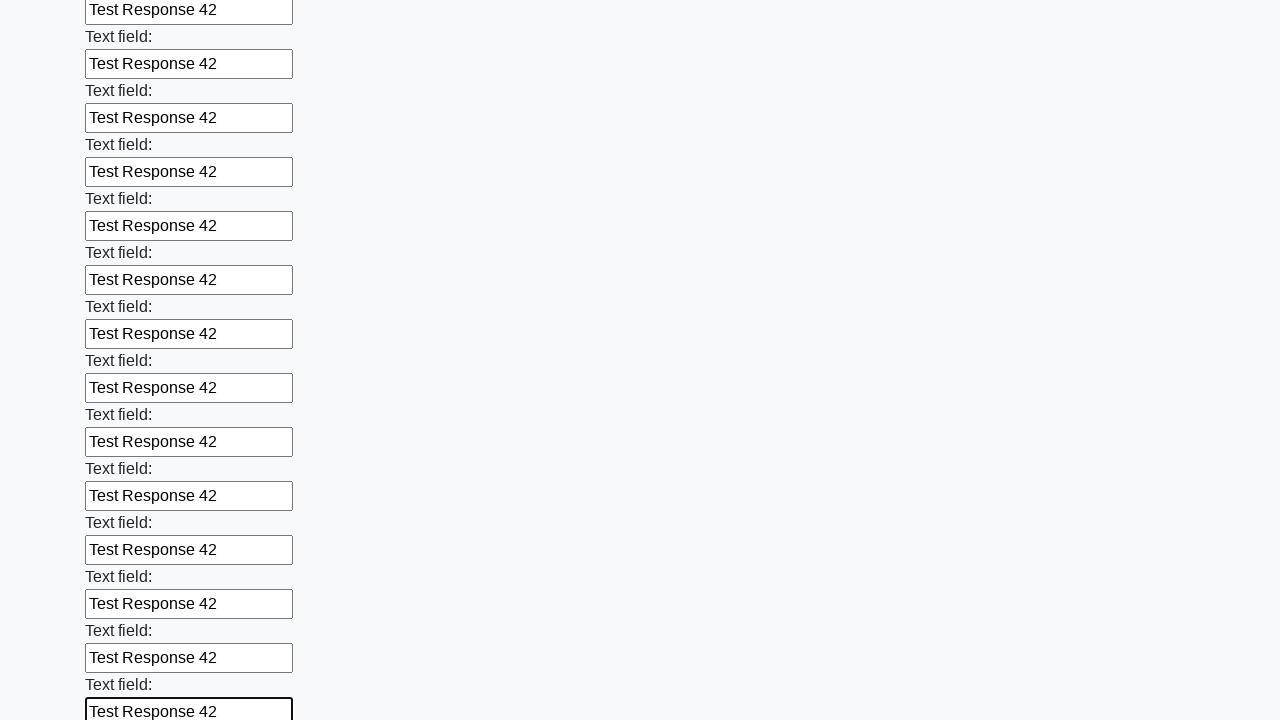

Filled text input field 75/100 with 'Test Response 42' on [type="text"] >> nth=74
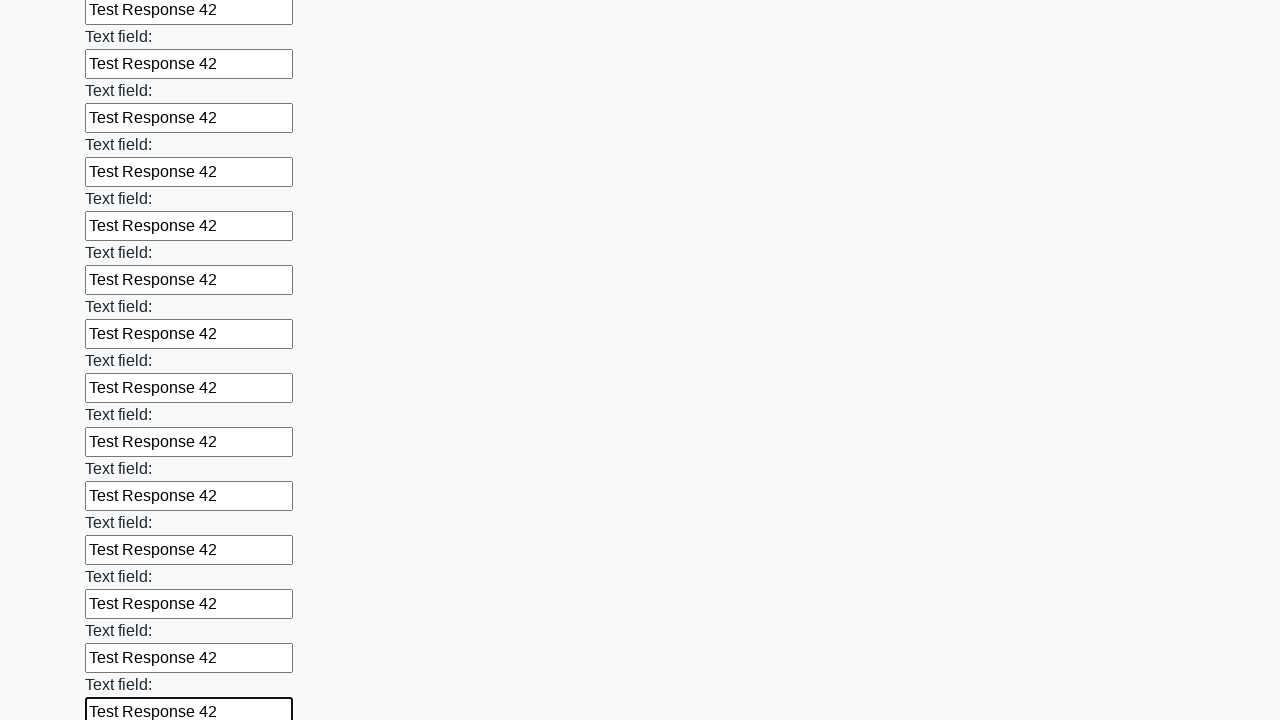

Filled text input field 76/100 with 'Test Response 42' on [type="text"] >> nth=75
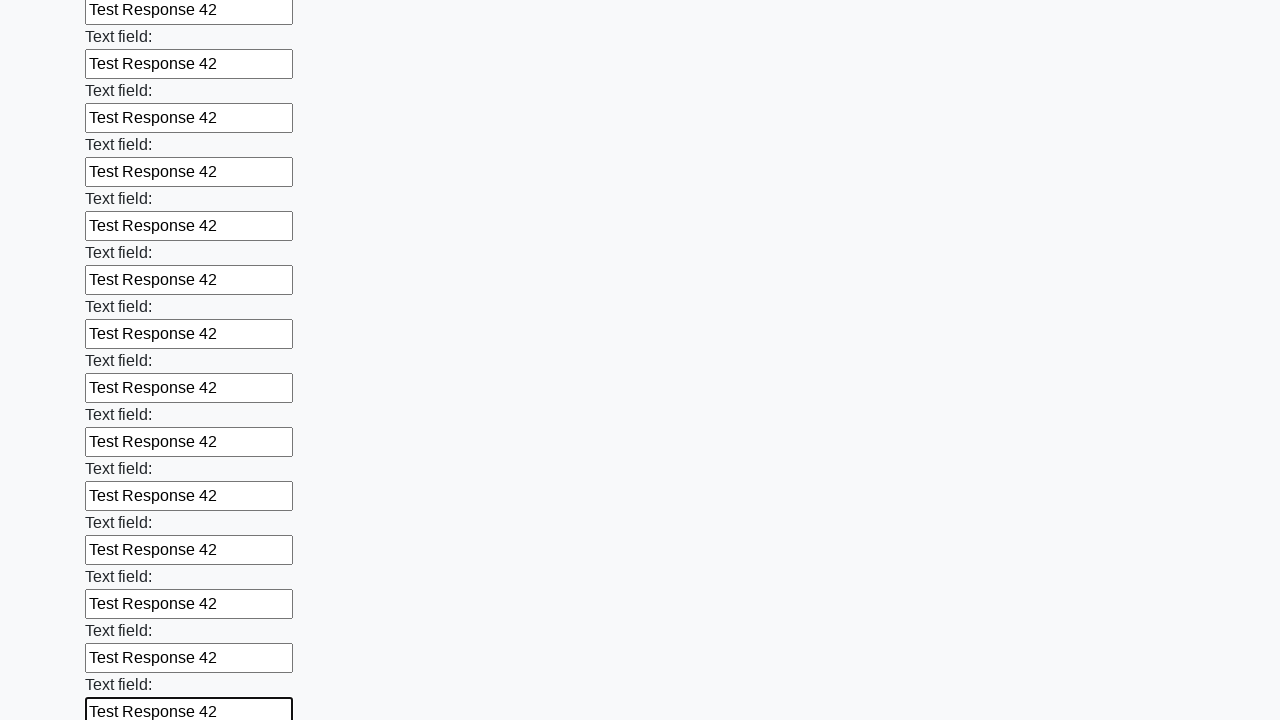

Filled text input field 77/100 with 'Test Response 42' on [type="text"] >> nth=76
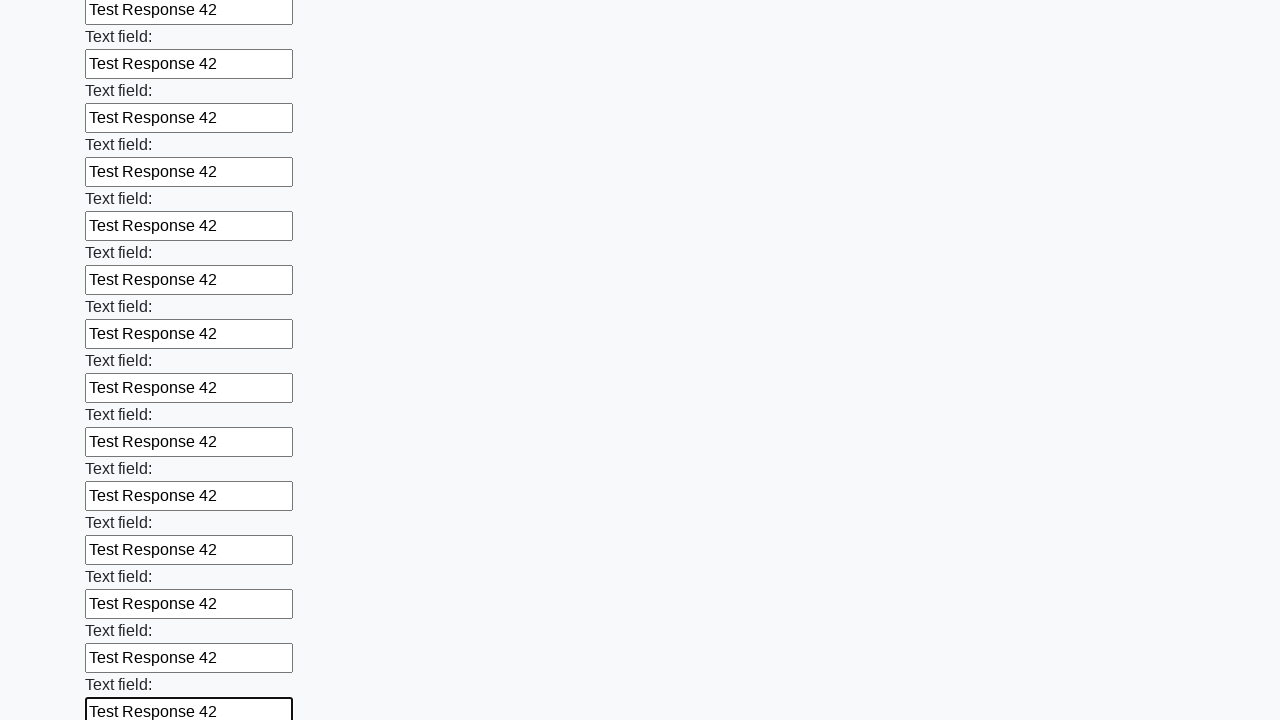

Filled text input field 78/100 with 'Test Response 42' on [type="text"] >> nth=77
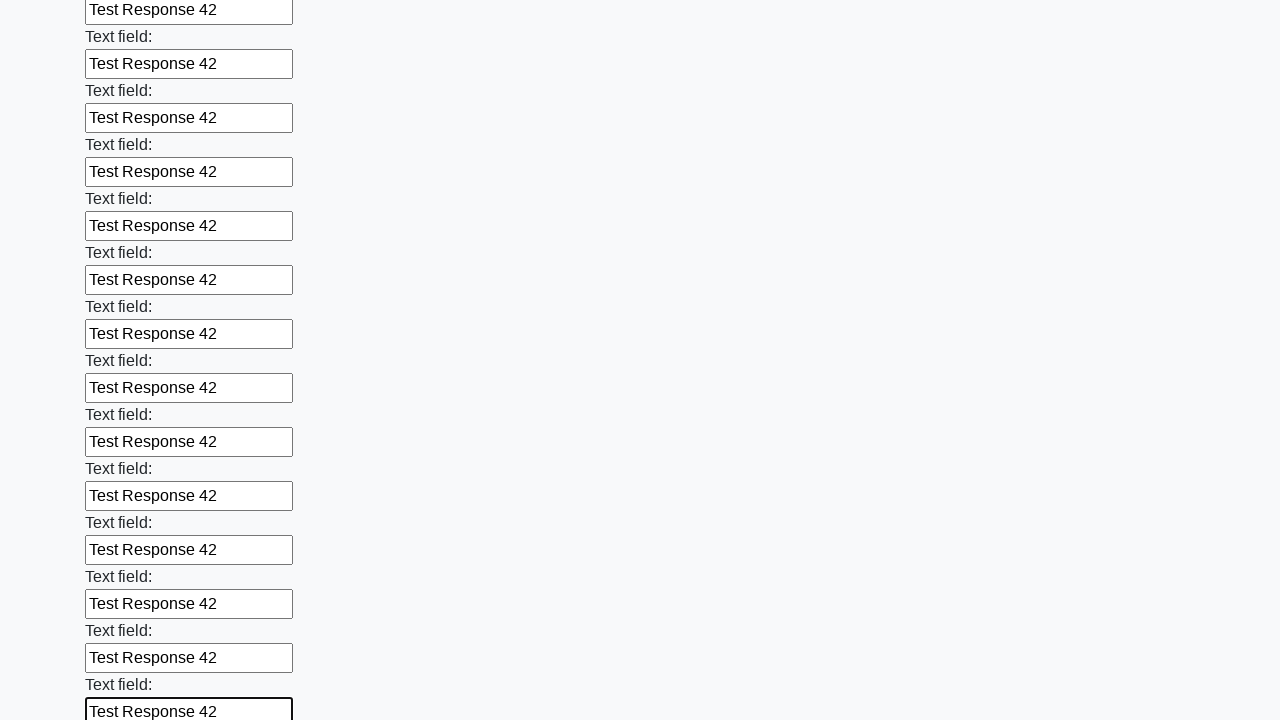

Filled text input field 79/100 with 'Test Response 42' on [type="text"] >> nth=78
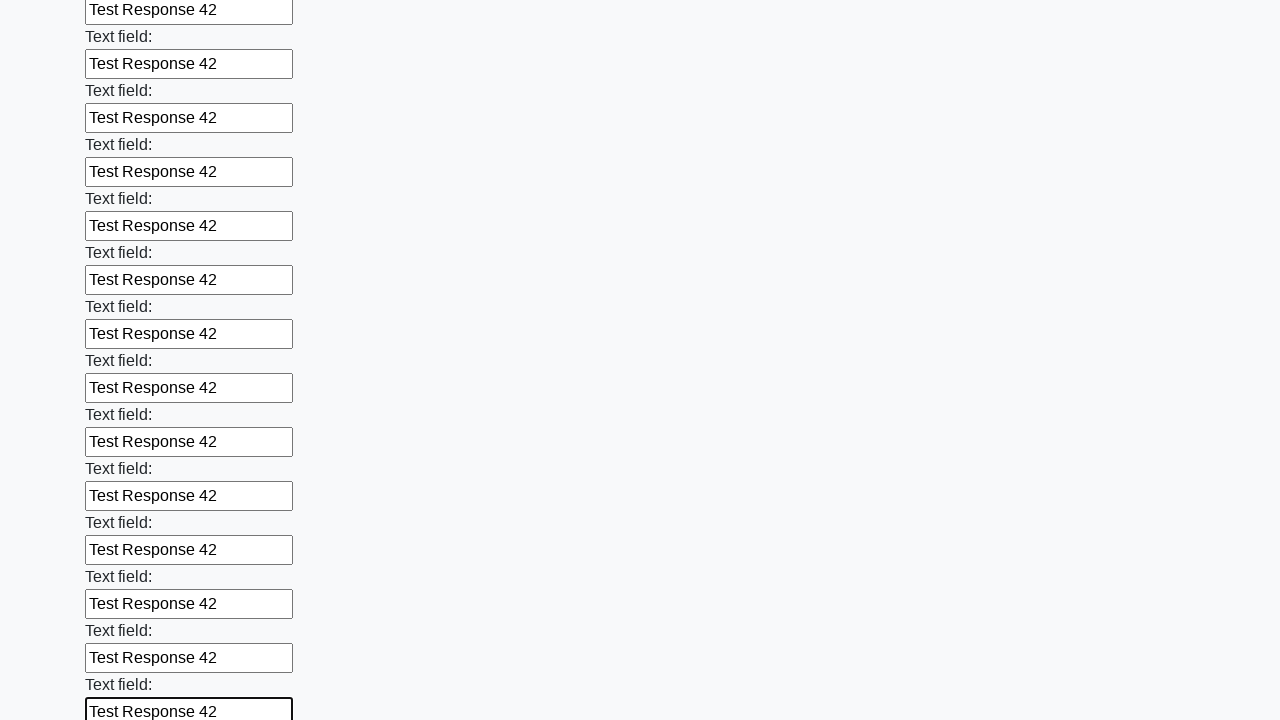

Filled text input field 80/100 with 'Test Response 42' on [type="text"] >> nth=79
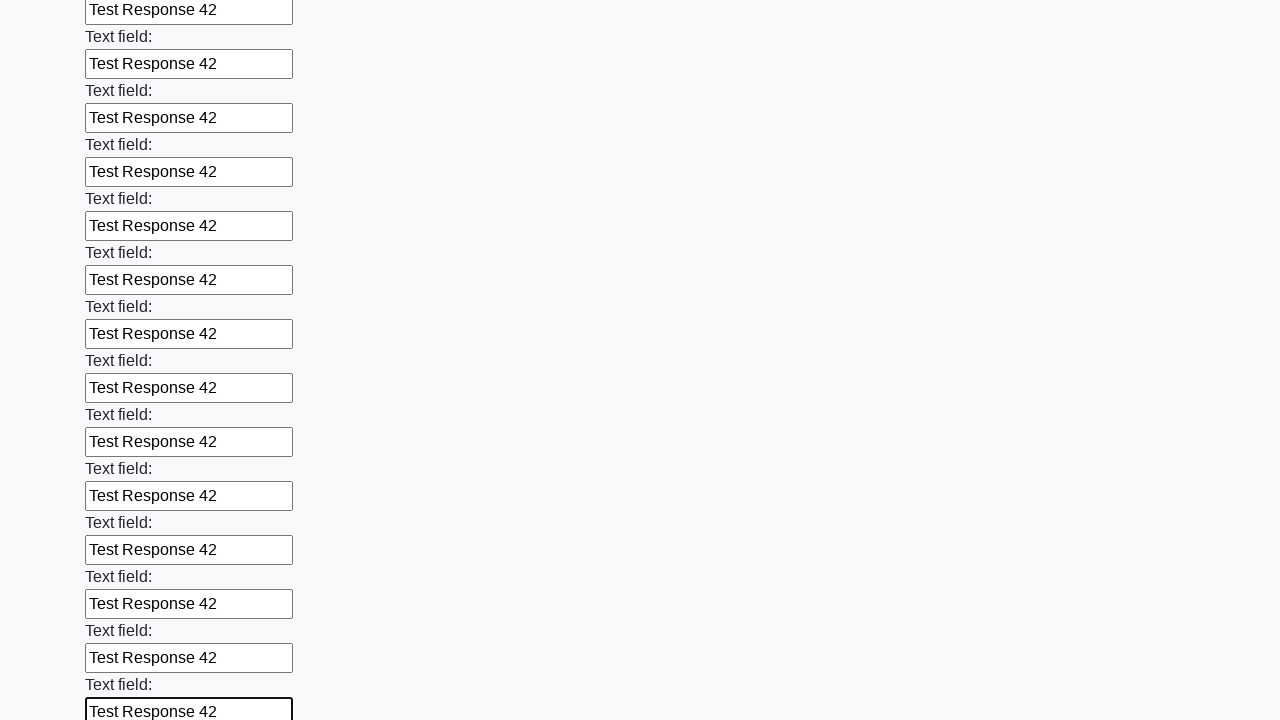

Filled text input field 81/100 with 'Test Response 42' on [type="text"] >> nth=80
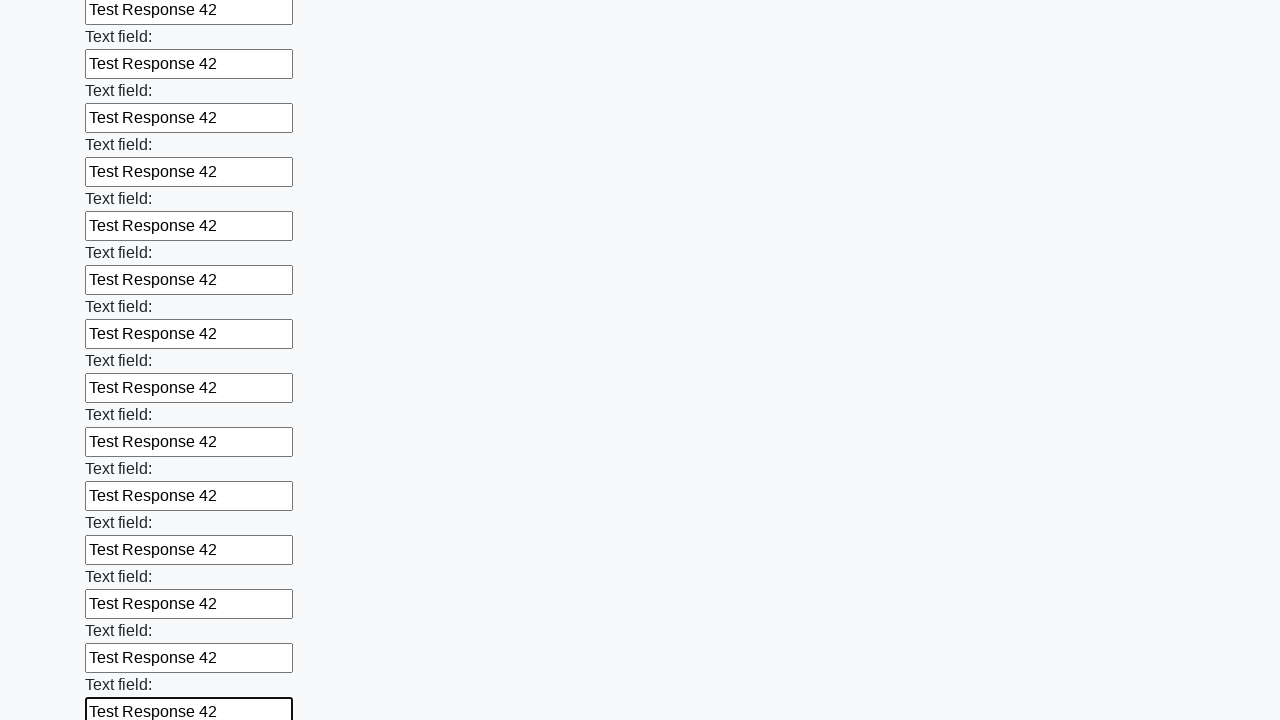

Filled text input field 82/100 with 'Test Response 42' on [type="text"] >> nth=81
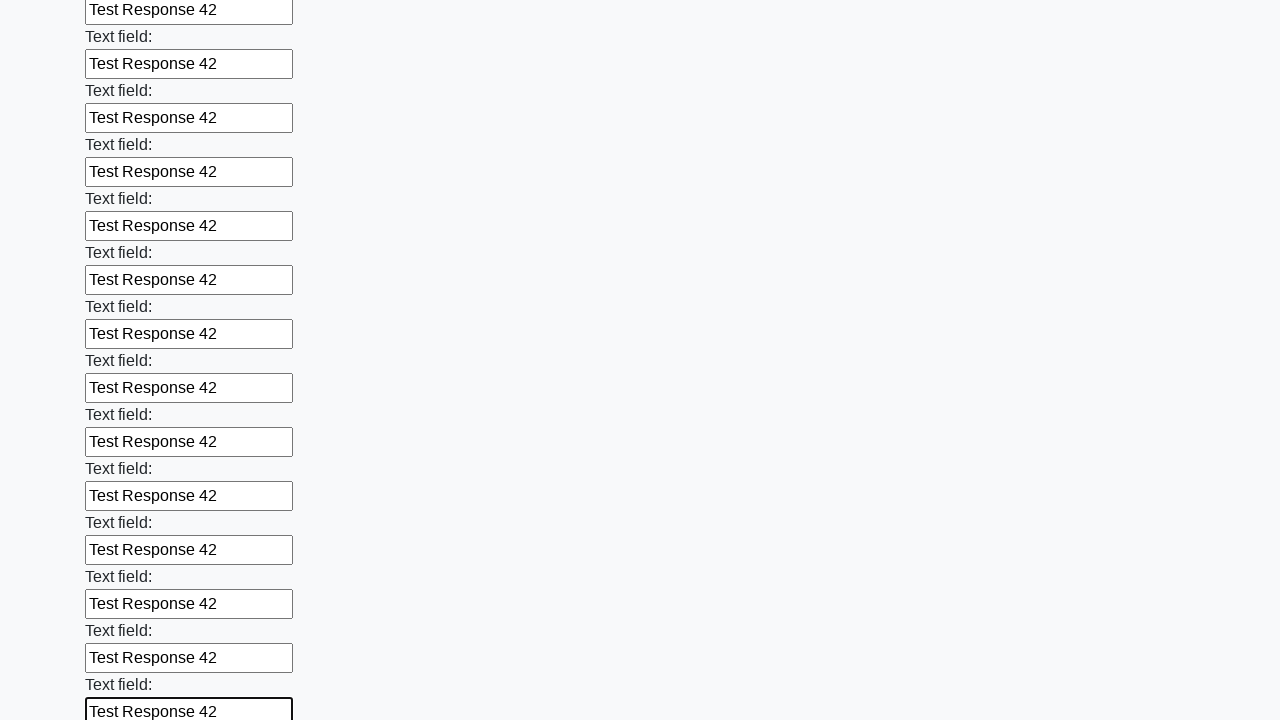

Filled text input field 83/100 with 'Test Response 42' on [type="text"] >> nth=82
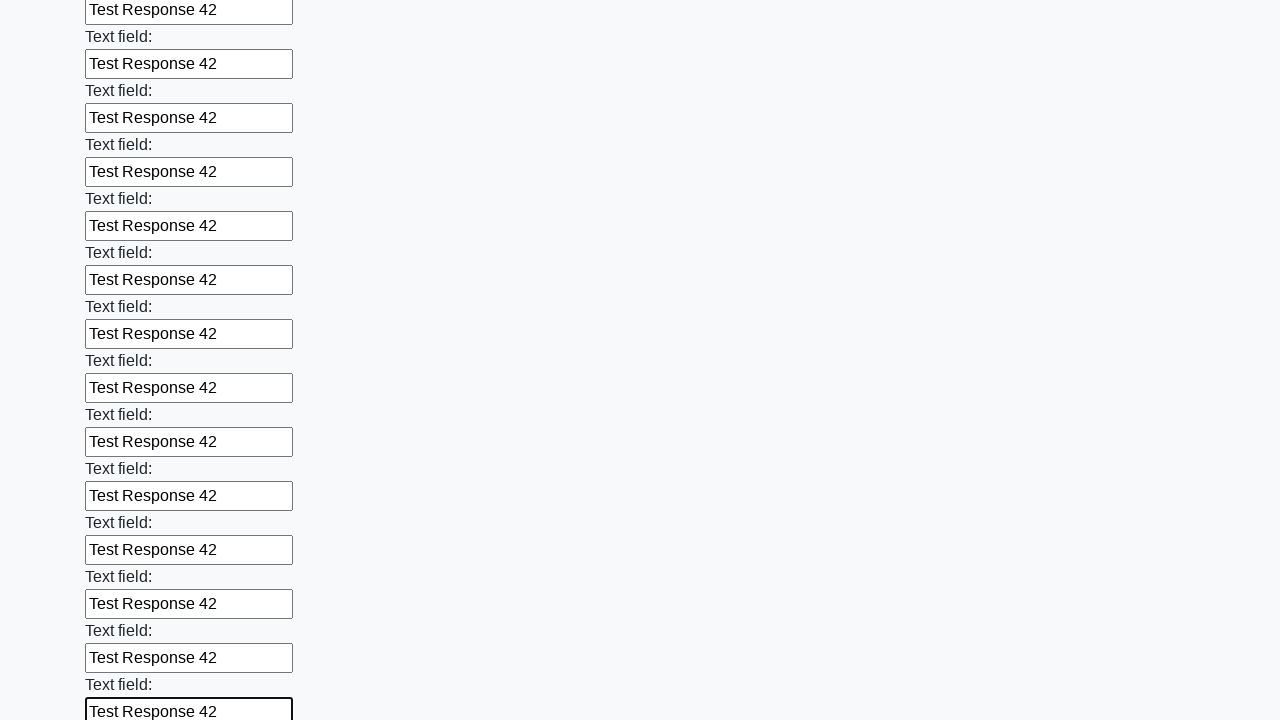

Filled text input field 84/100 with 'Test Response 42' on [type="text"] >> nth=83
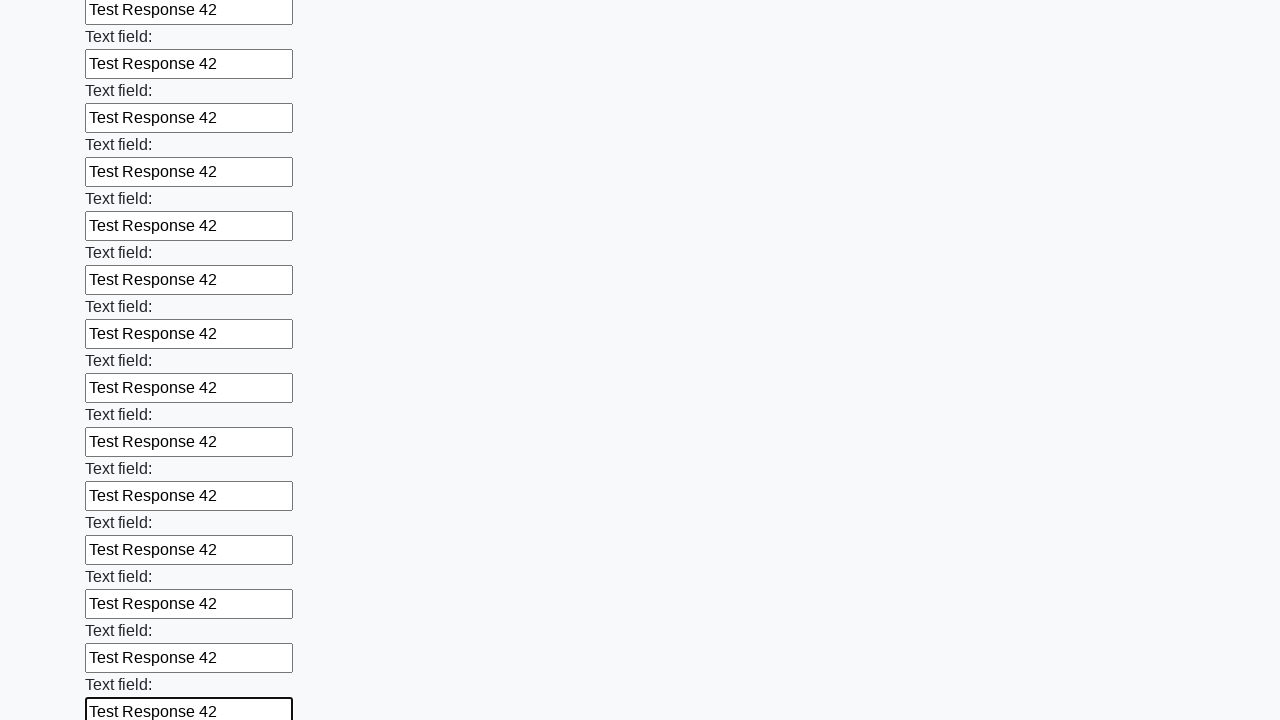

Filled text input field 85/100 with 'Test Response 42' on [type="text"] >> nth=84
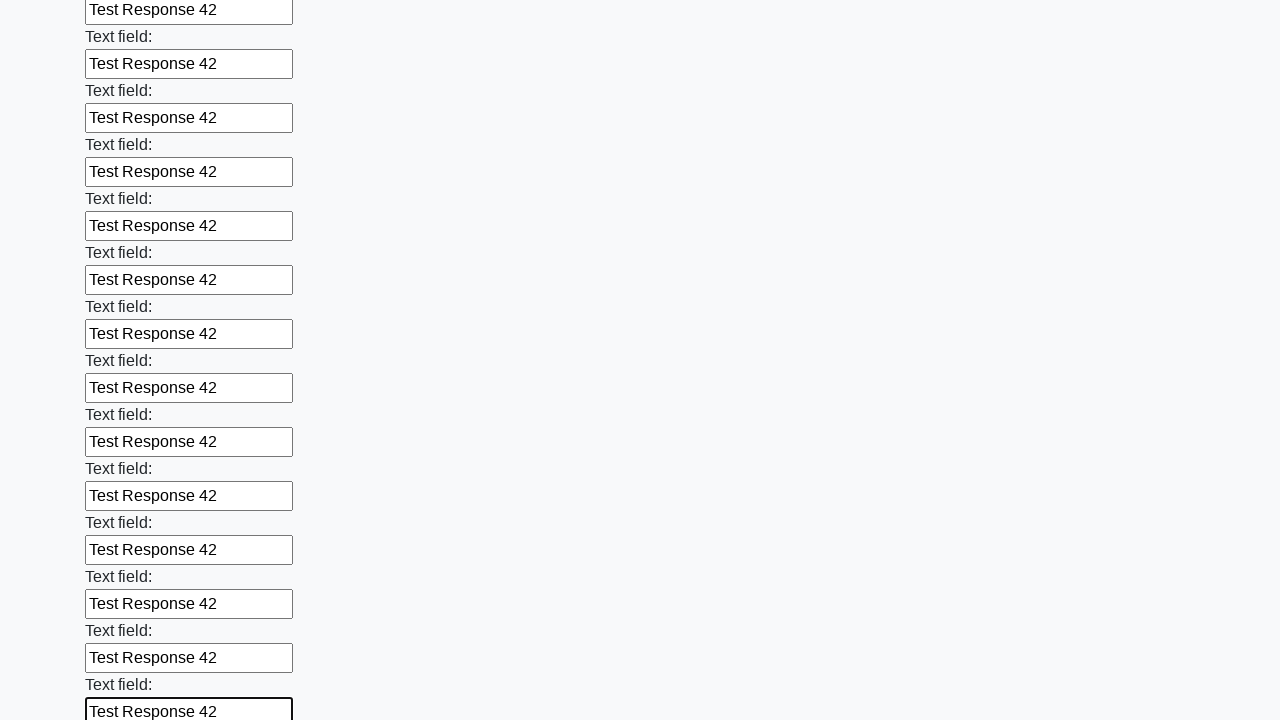

Filled text input field 86/100 with 'Test Response 42' on [type="text"] >> nth=85
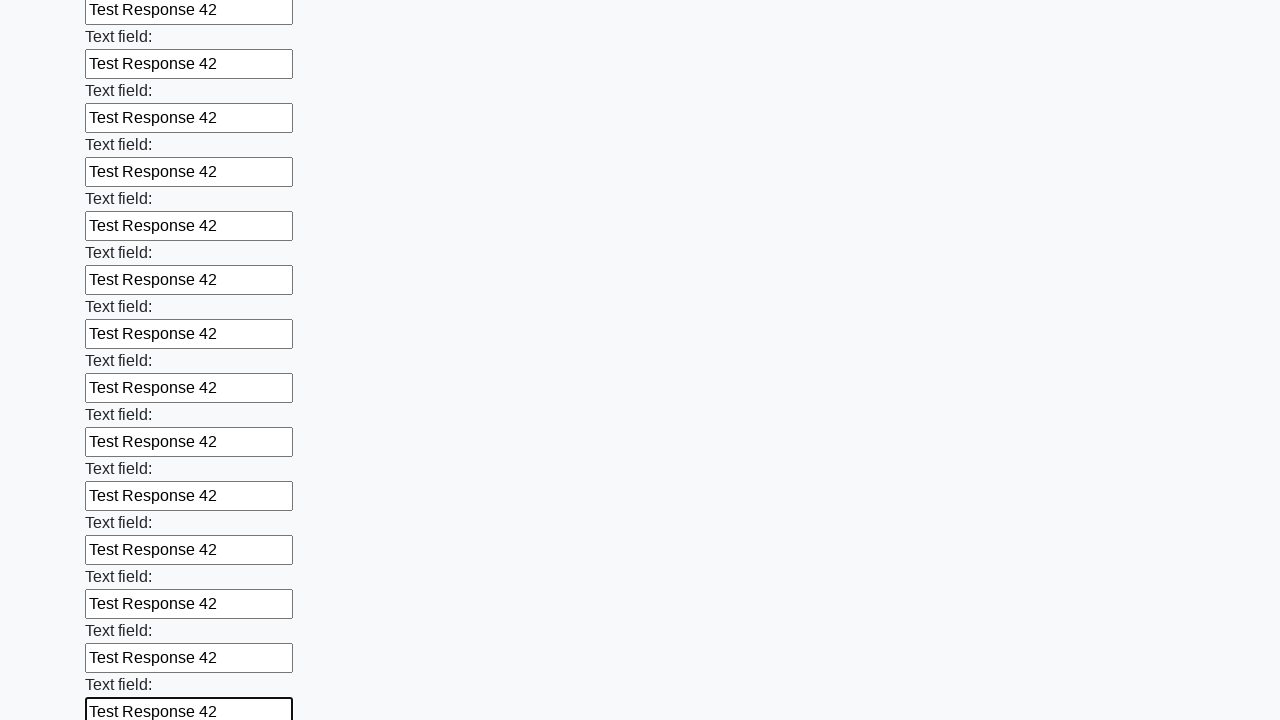

Filled text input field 87/100 with 'Test Response 42' on [type="text"] >> nth=86
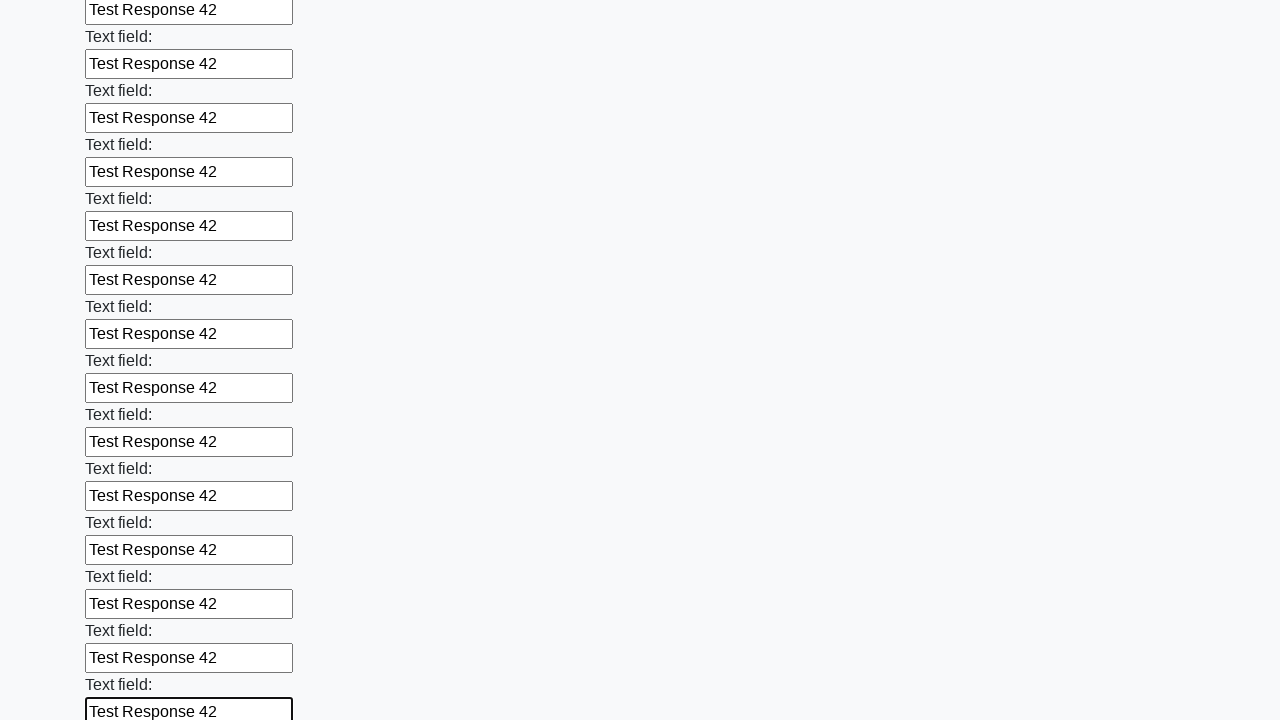

Filled text input field 88/100 with 'Test Response 42' on [type="text"] >> nth=87
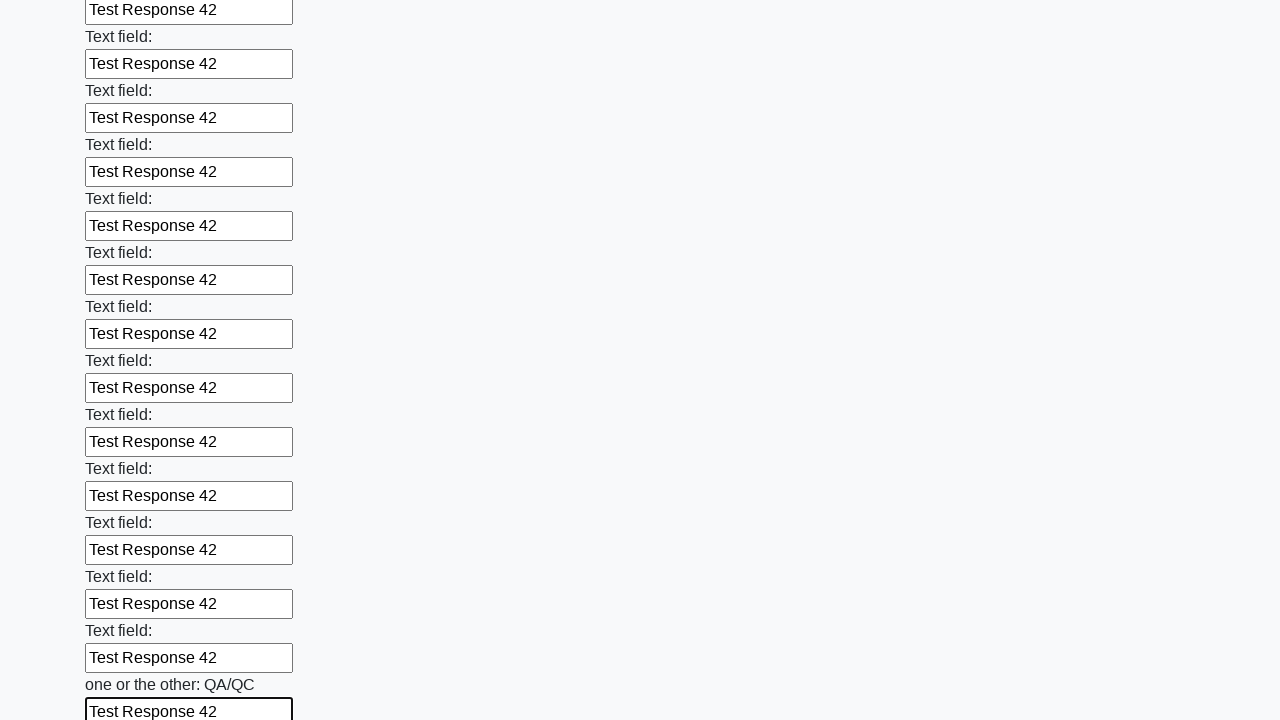

Filled text input field 89/100 with 'Test Response 42' on [type="text"] >> nth=88
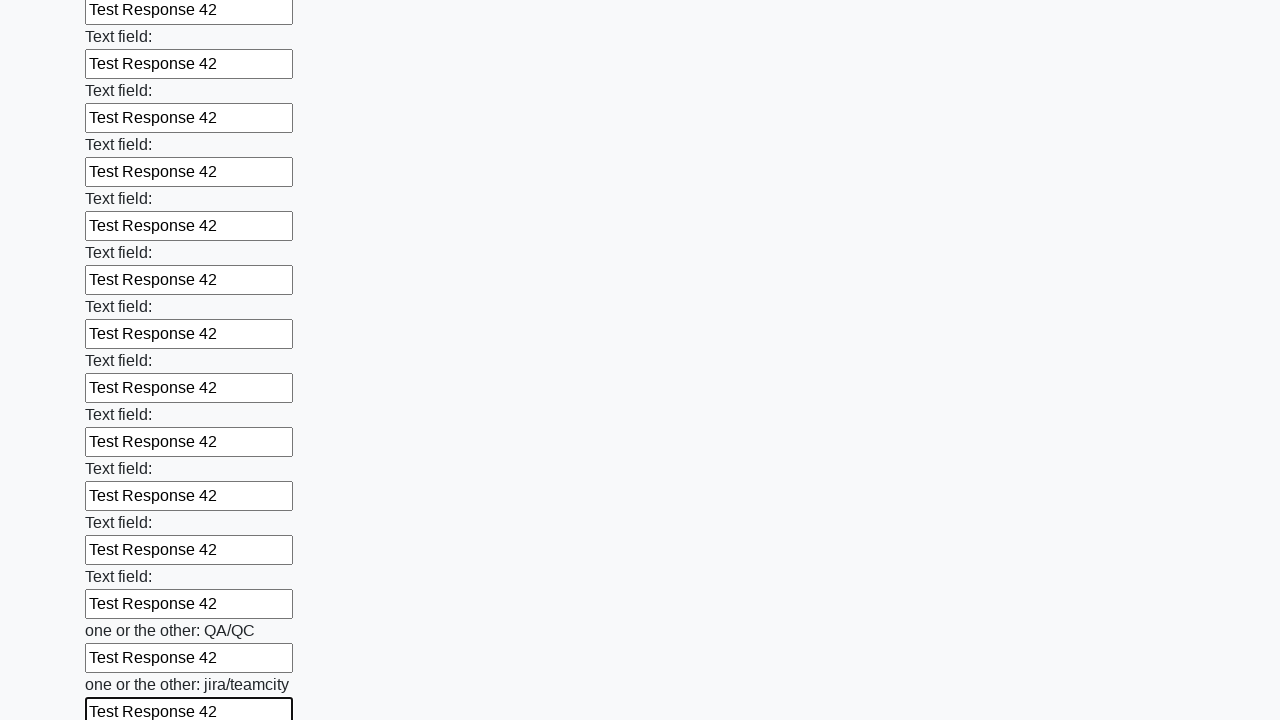

Filled text input field 90/100 with 'Test Response 42' on [type="text"] >> nth=89
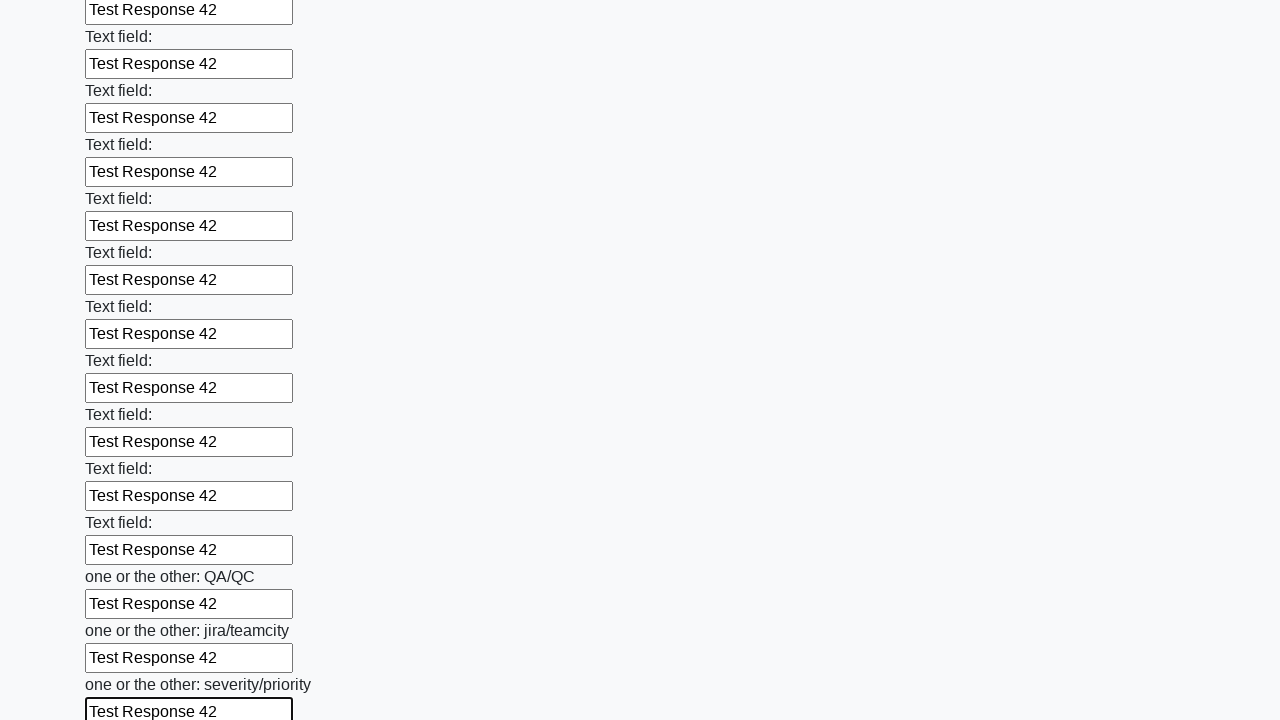

Filled text input field 91/100 with 'Test Response 42' on [type="text"] >> nth=90
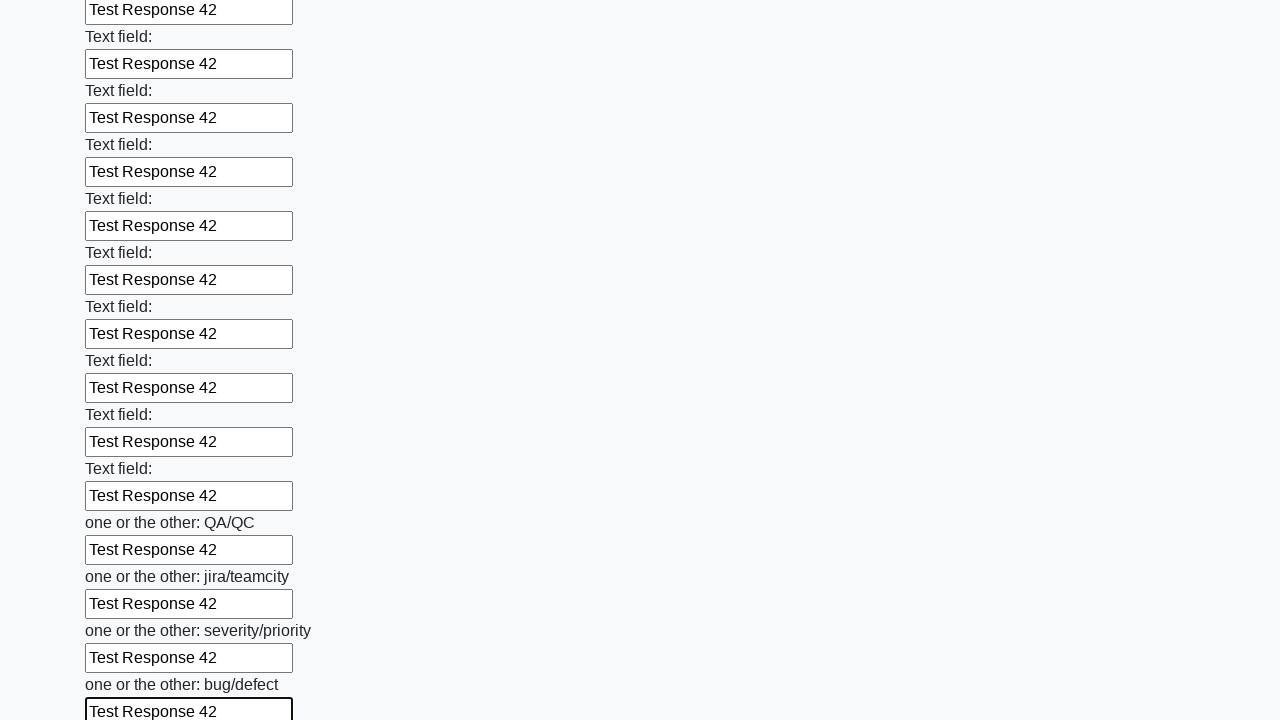

Filled text input field 92/100 with 'Test Response 42' on [type="text"] >> nth=91
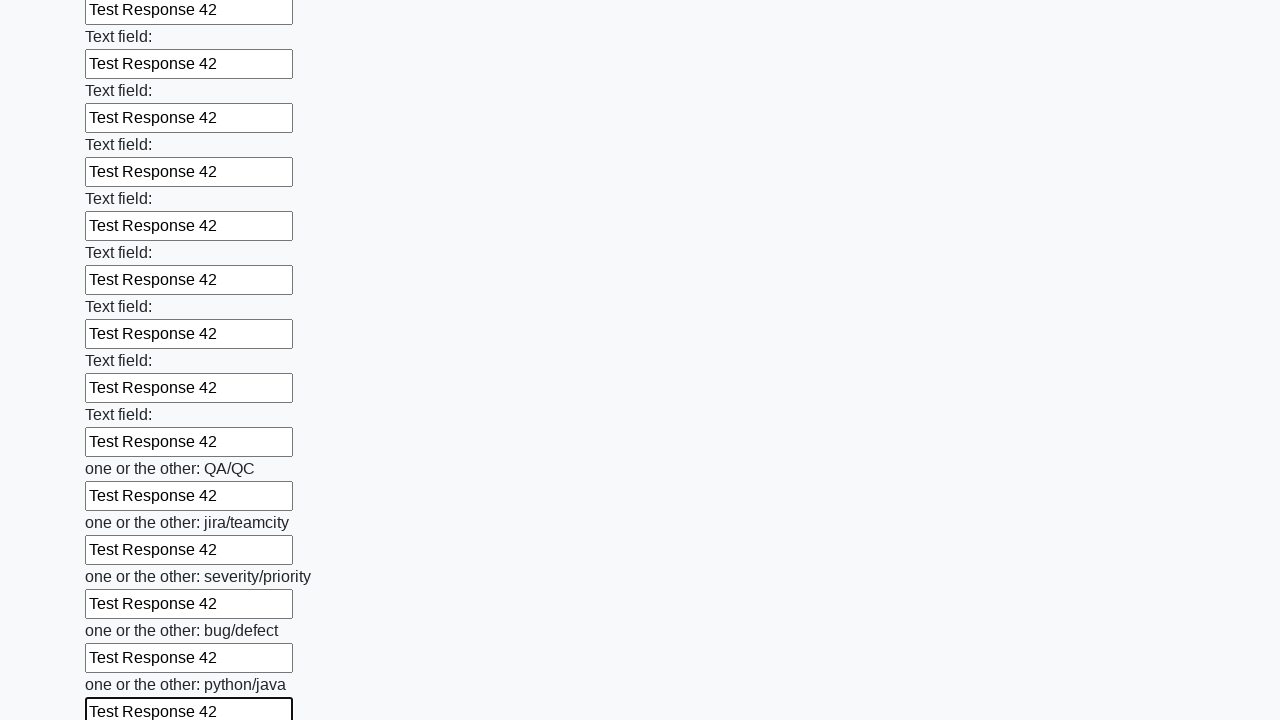

Filled text input field 93/100 with 'Test Response 42' on [type="text"] >> nth=92
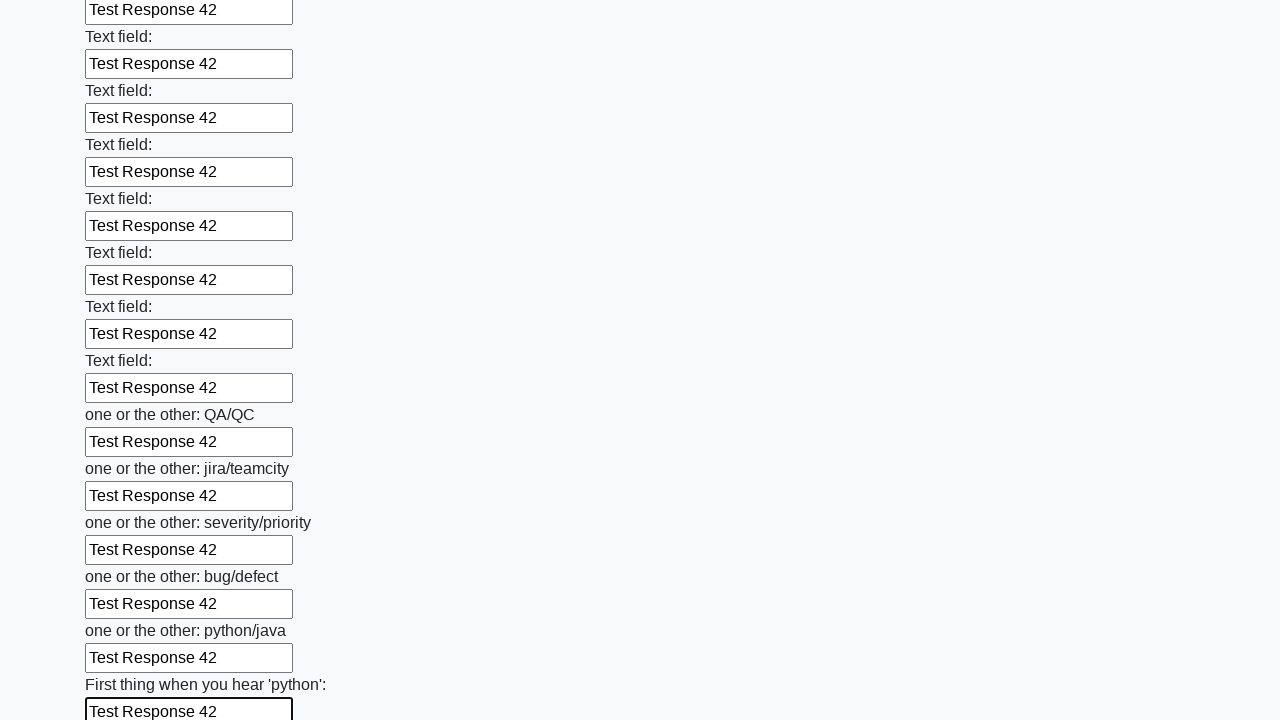

Filled text input field 94/100 with 'Test Response 42' on [type="text"] >> nth=93
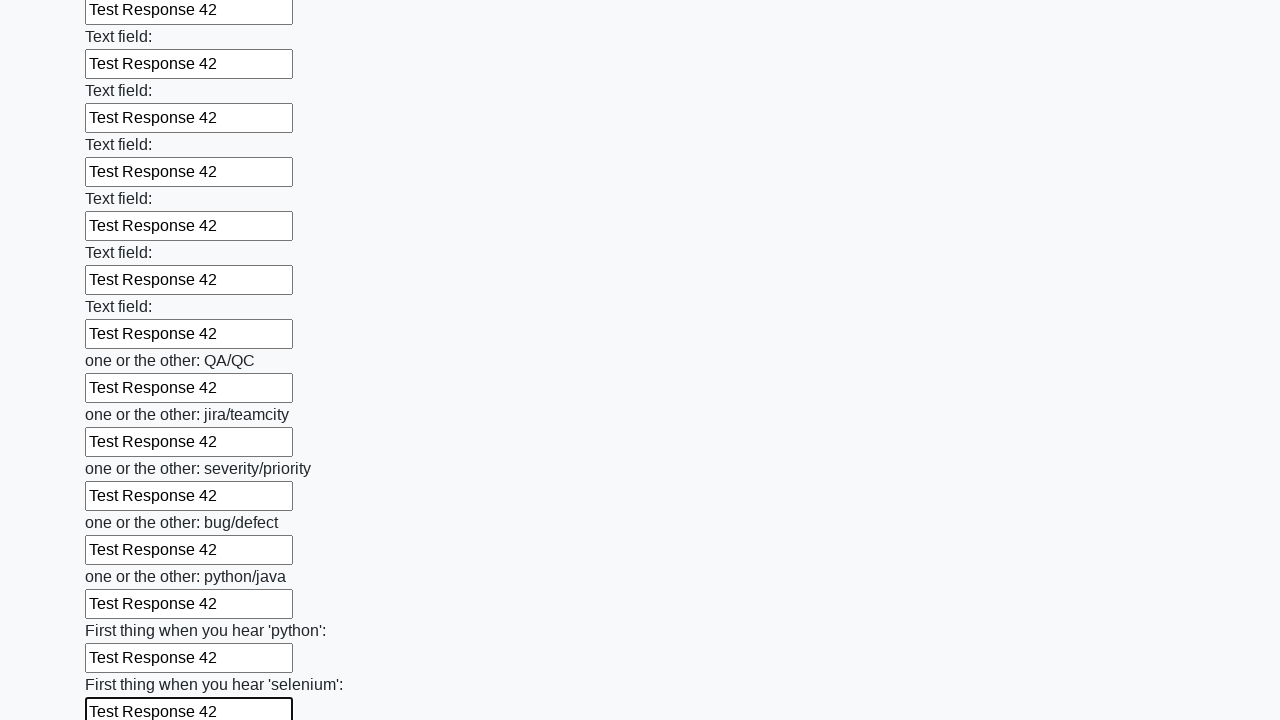

Filled text input field 95/100 with 'Test Response 42' on [type="text"] >> nth=94
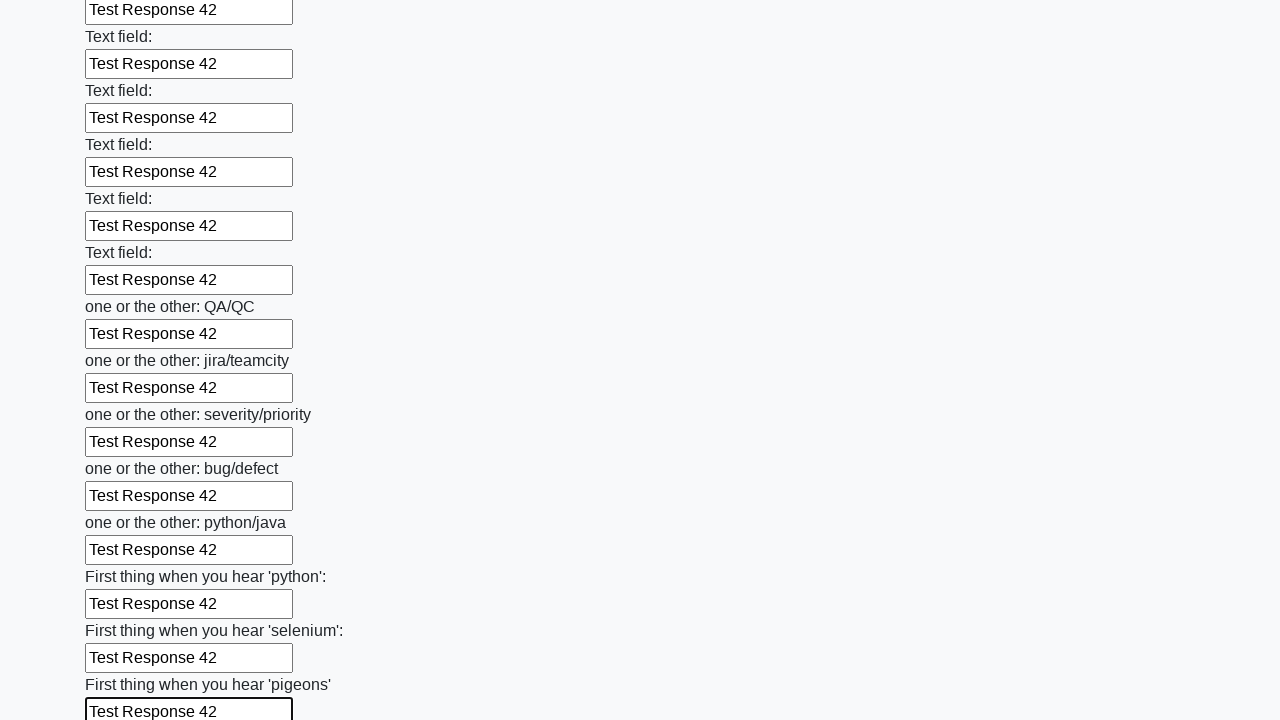

Filled text input field 96/100 with 'Test Response 42' on [type="text"] >> nth=95
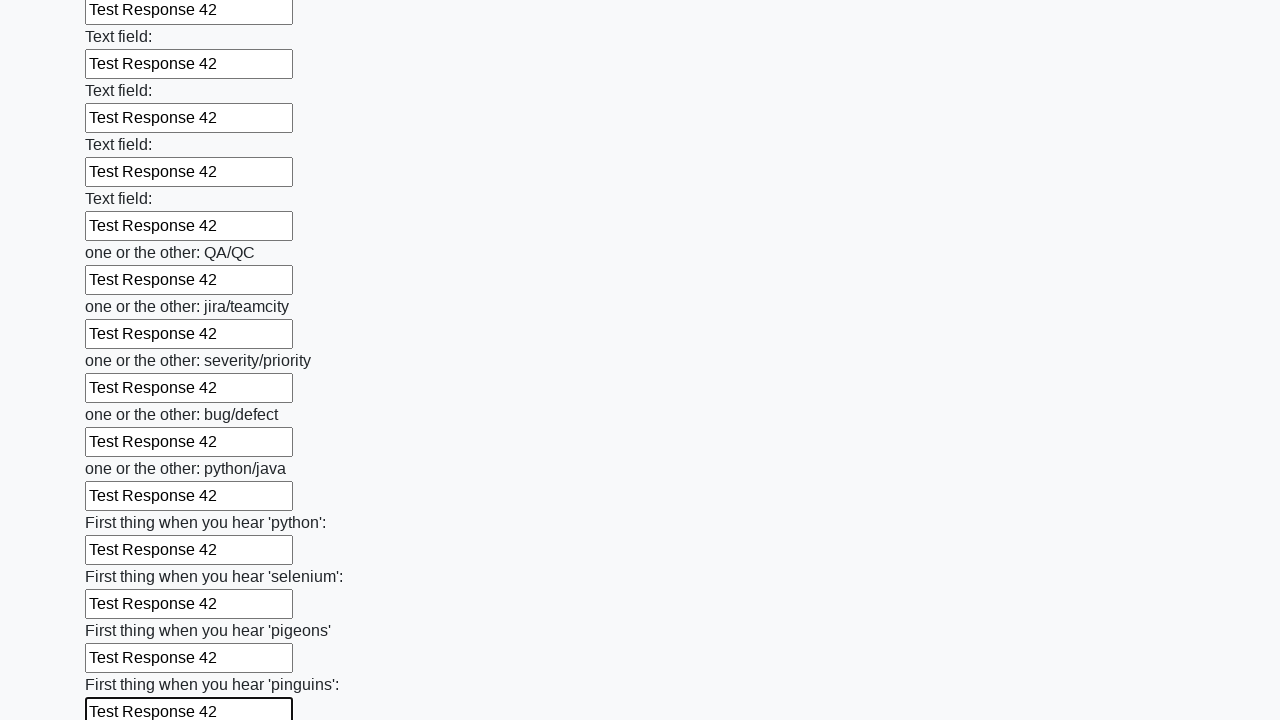

Filled text input field 97/100 with 'Test Response 42' on [type="text"] >> nth=96
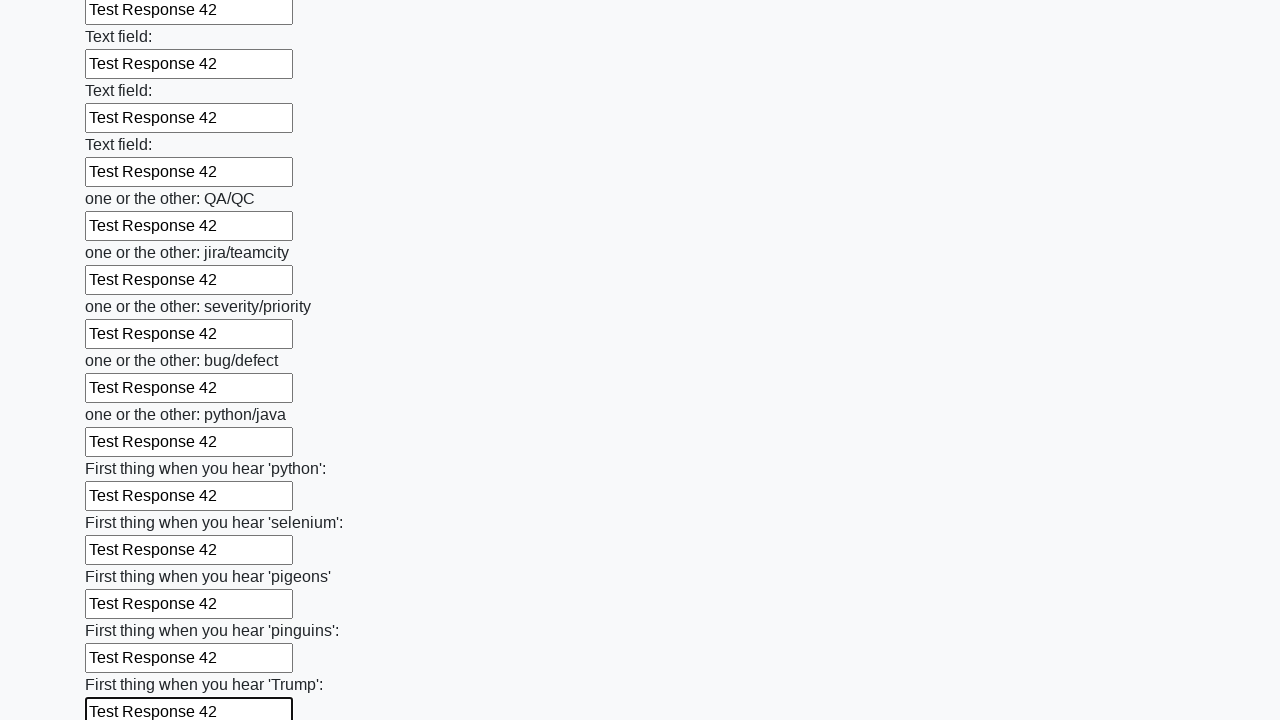

Filled text input field 98/100 with 'Test Response 42' on [type="text"] >> nth=97
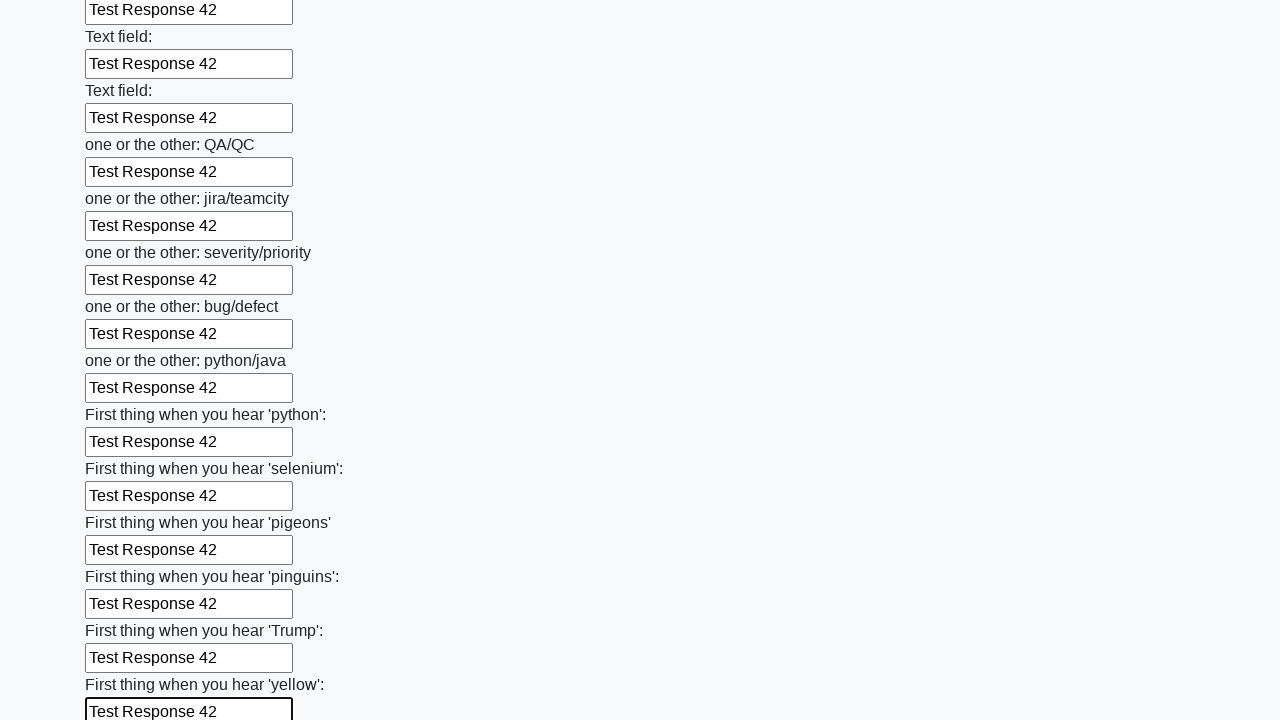

Filled text input field 99/100 with 'Test Response 42' on [type="text"] >> nth=98
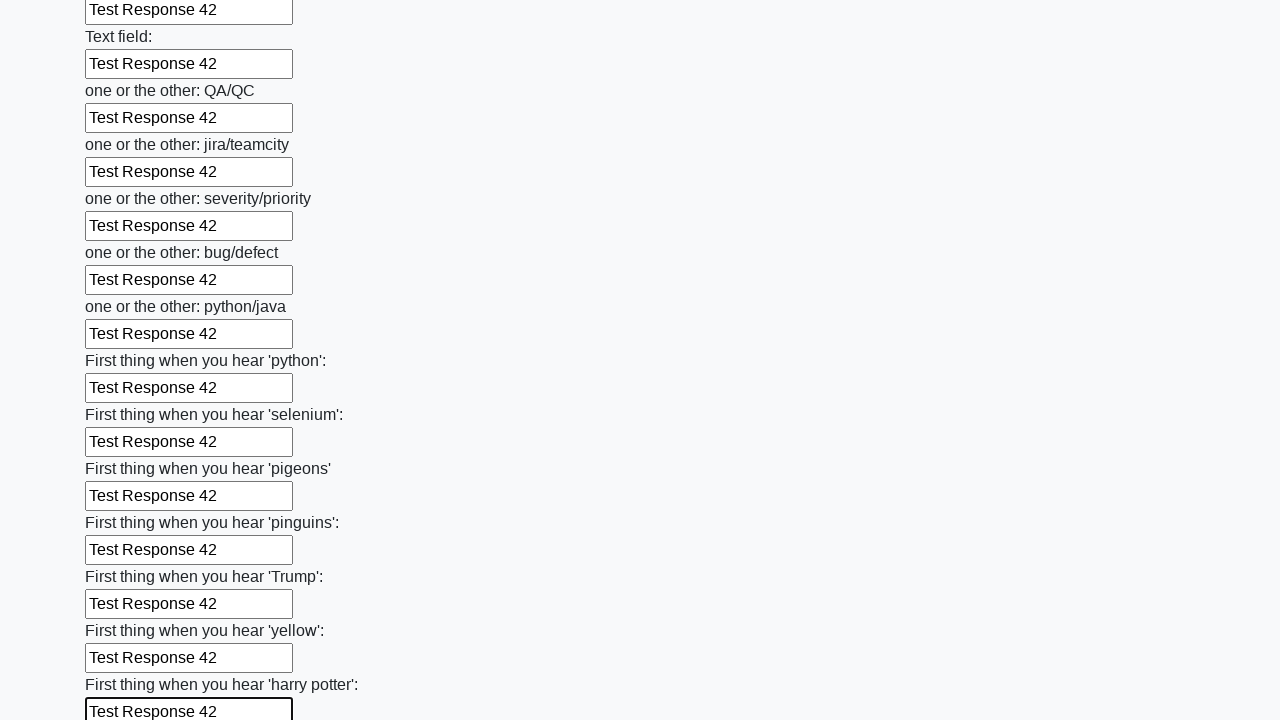

Filled text input field 100/100 with 'Test Response 42' on [type="text"] >> nth=99
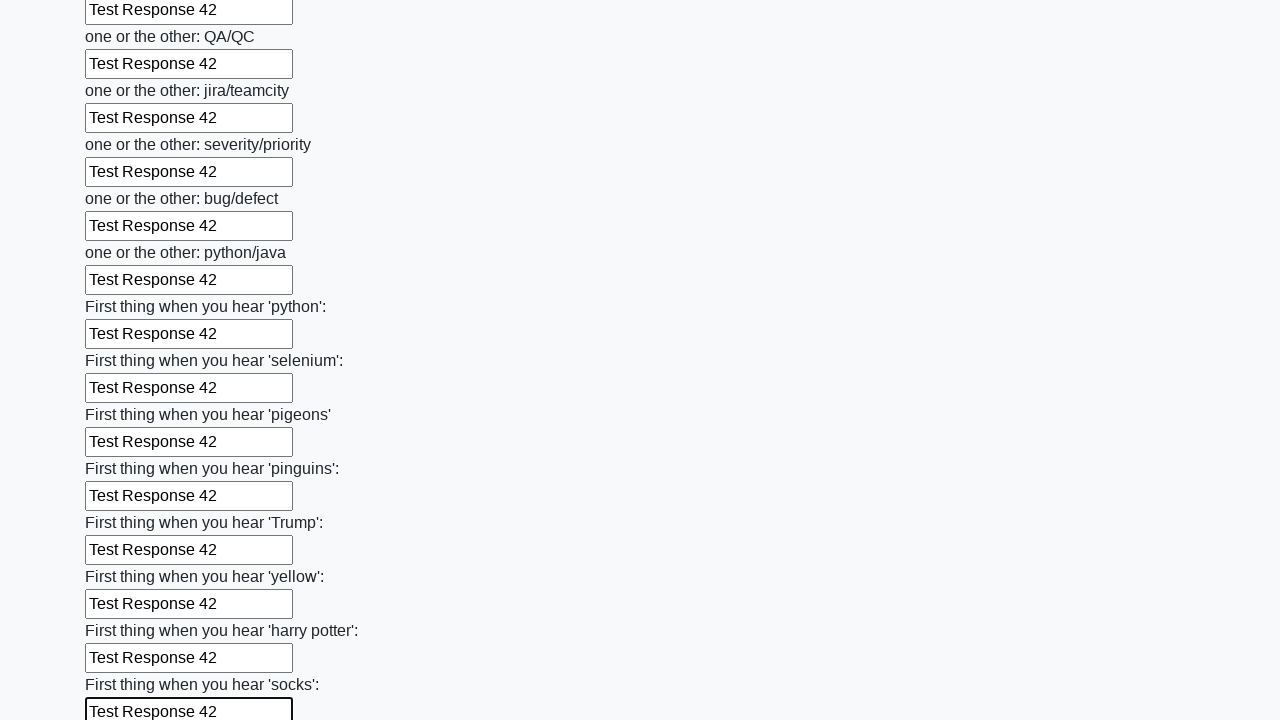

Clicked the submit button to submit the form at (123, 611) on .btn.btn-default
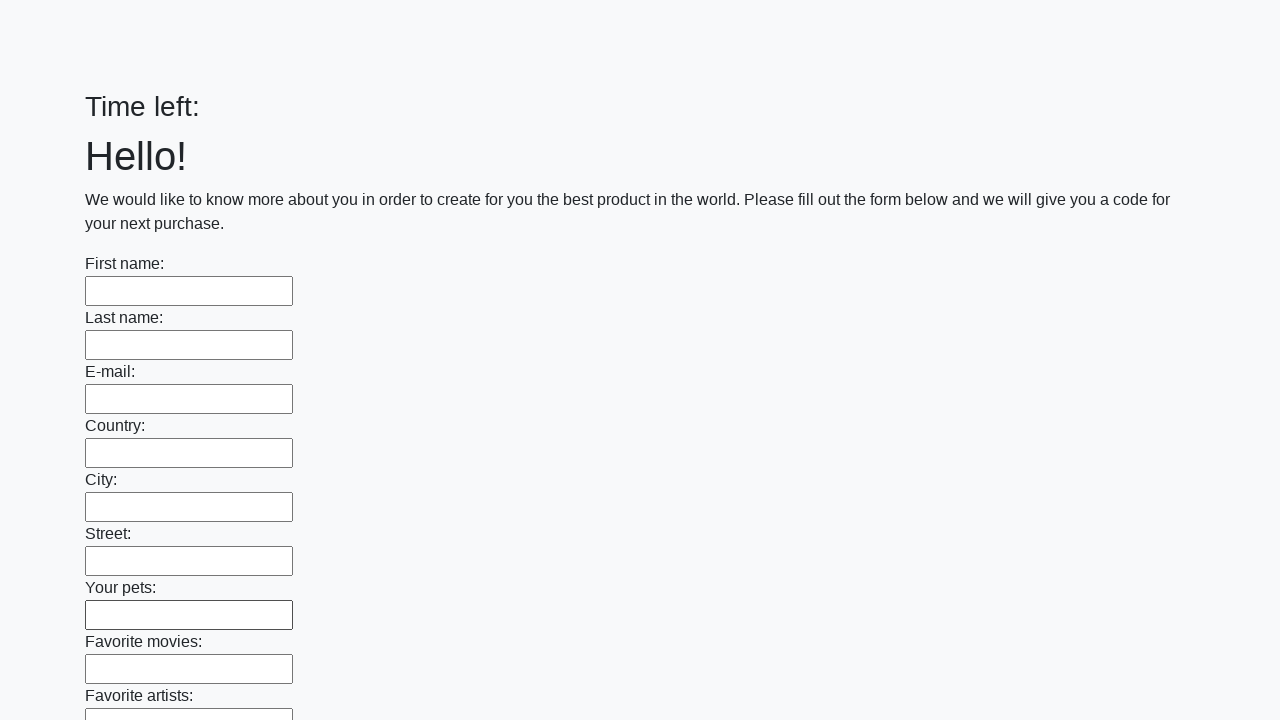

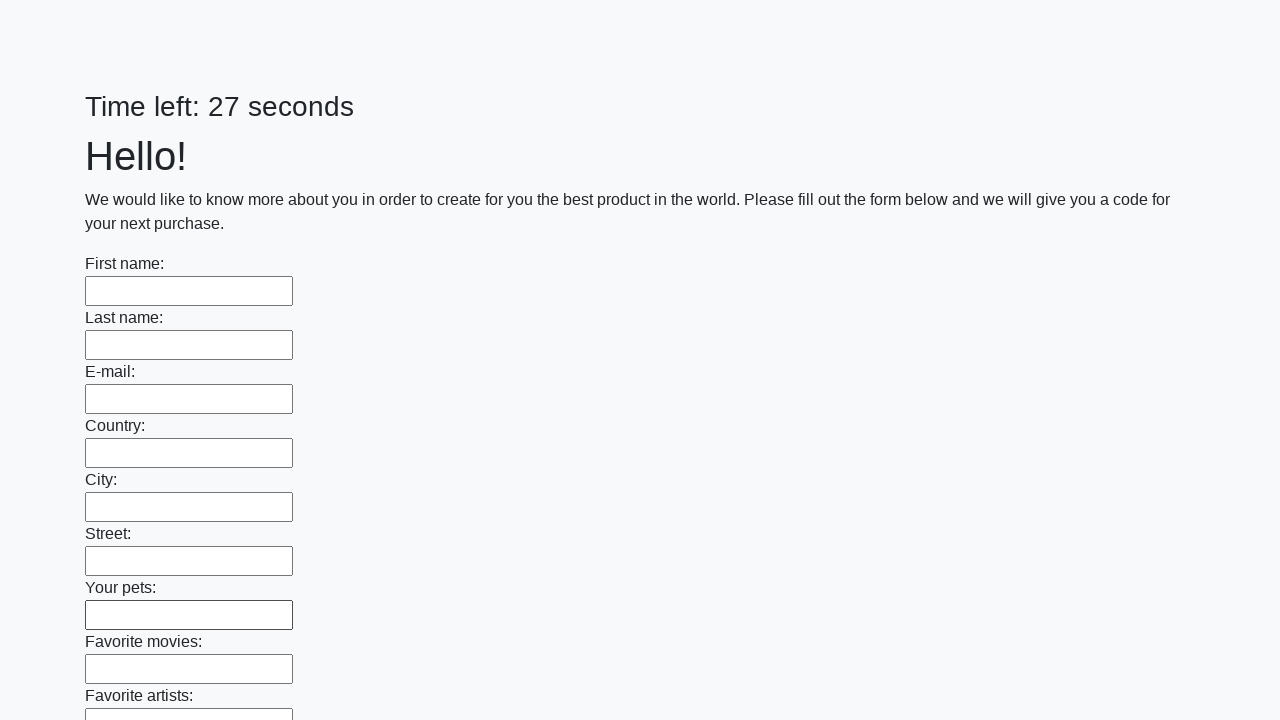